Tests a blank plot button on a StackBlitz project by clicking through a security screen and interacting with the blank button multiple times

Starting URL: https://js-hcw1c9.stackblitz.io/

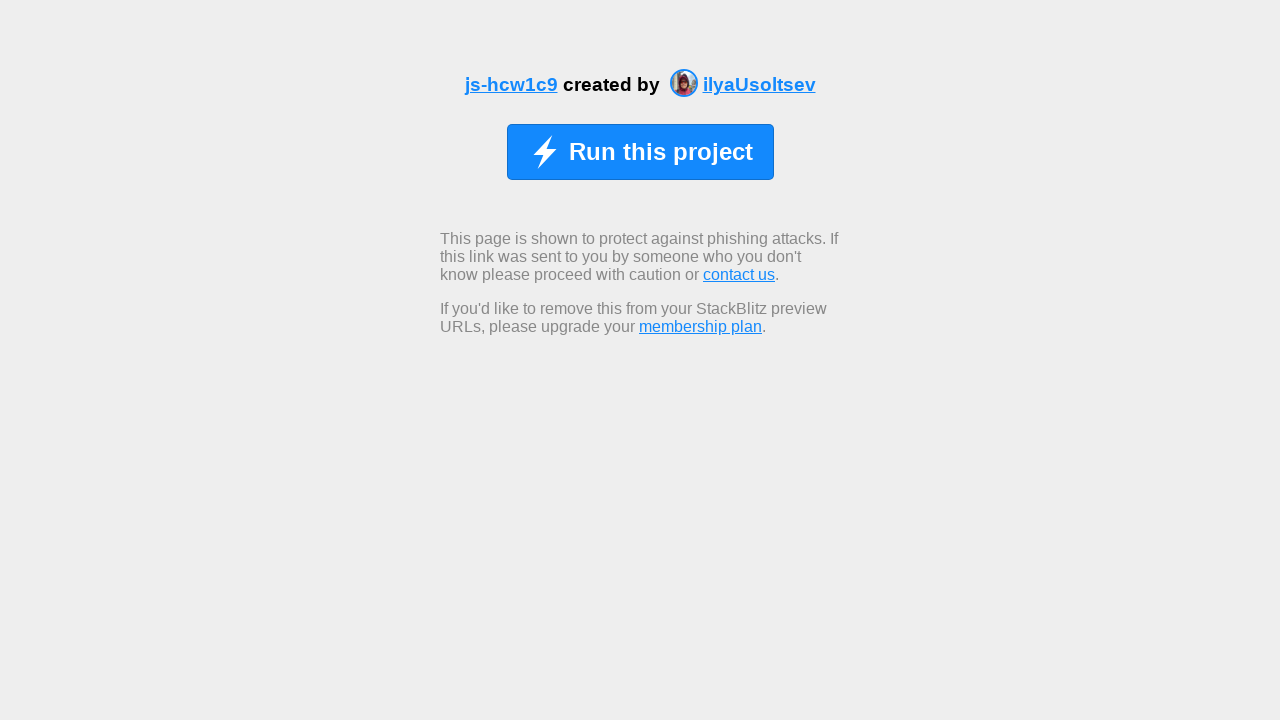

Clicked 'Run this project' button to bypass StackBlitz security screen at (660, 152) on internal:text="Run this project"i
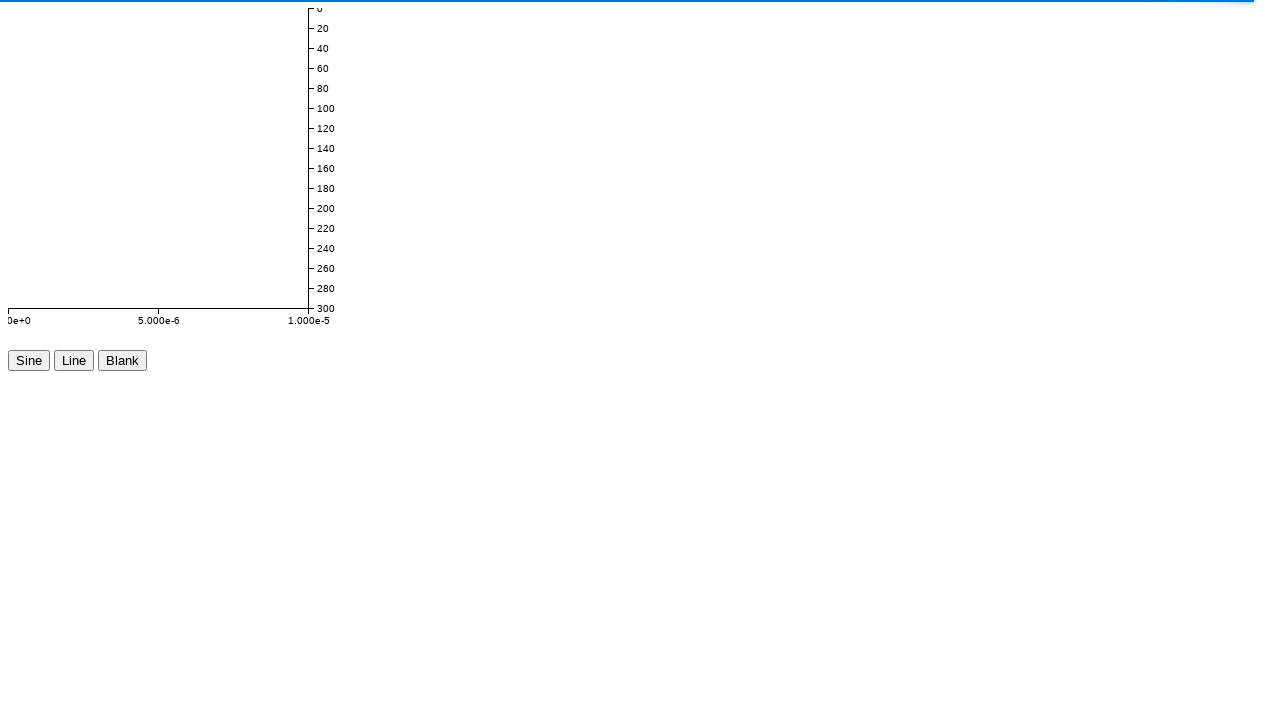

Clicked blank button (iteration 1/50) at (122, 360) on internal:testid=[data-testid="btn-blank"s]
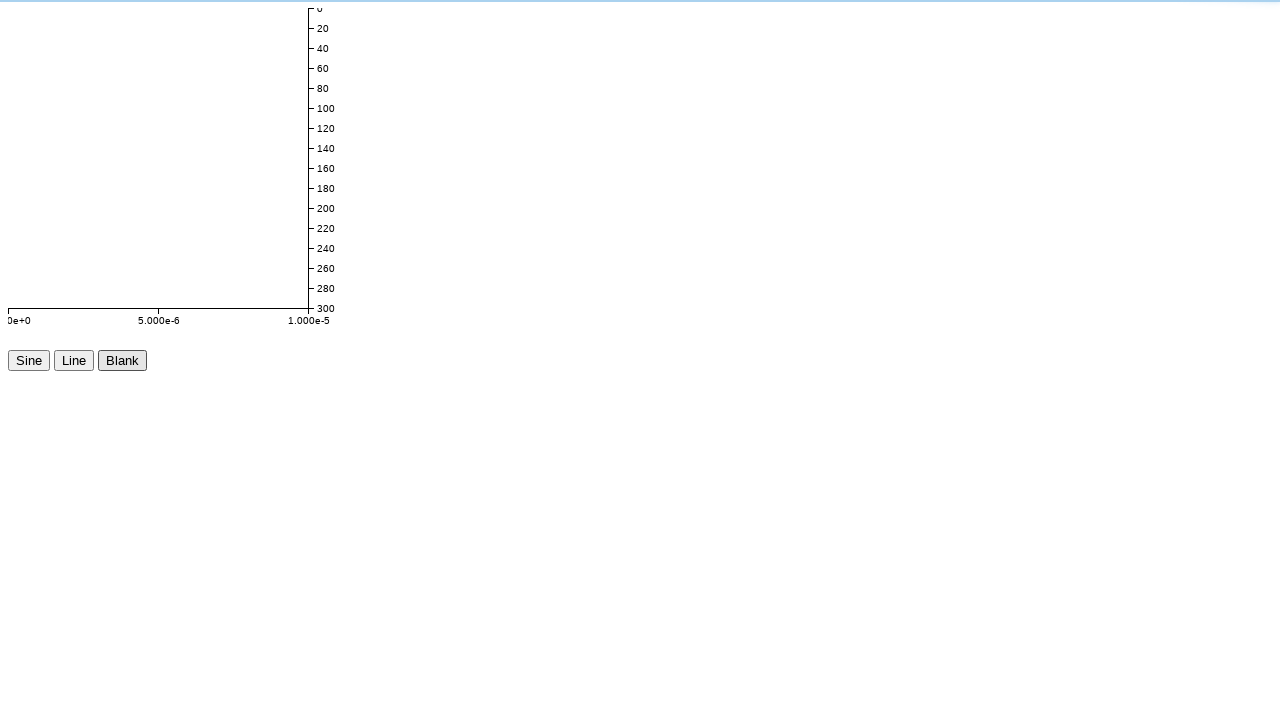

Waited 0ms after blank button click
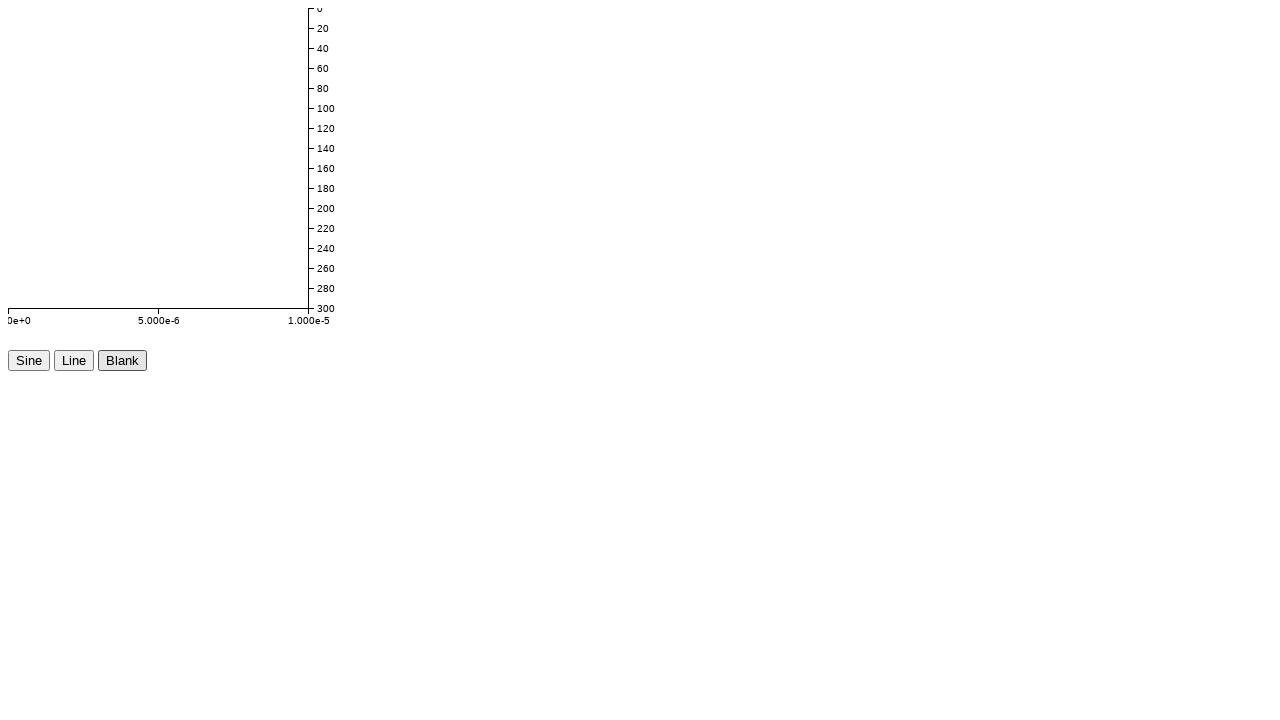

Clicked blank button (iteration 2/50) at (122, 360) on internal:testid=[data-testid="btn-blank"s]
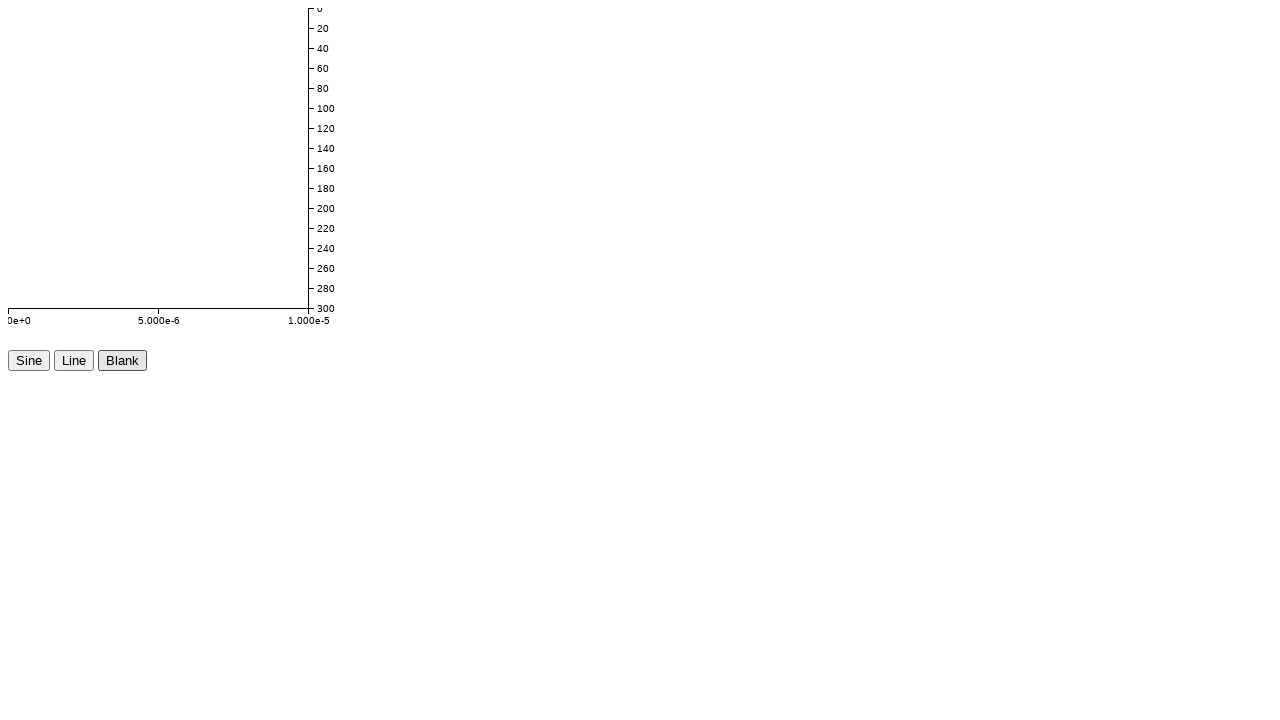

Waited 10ms after blank button click
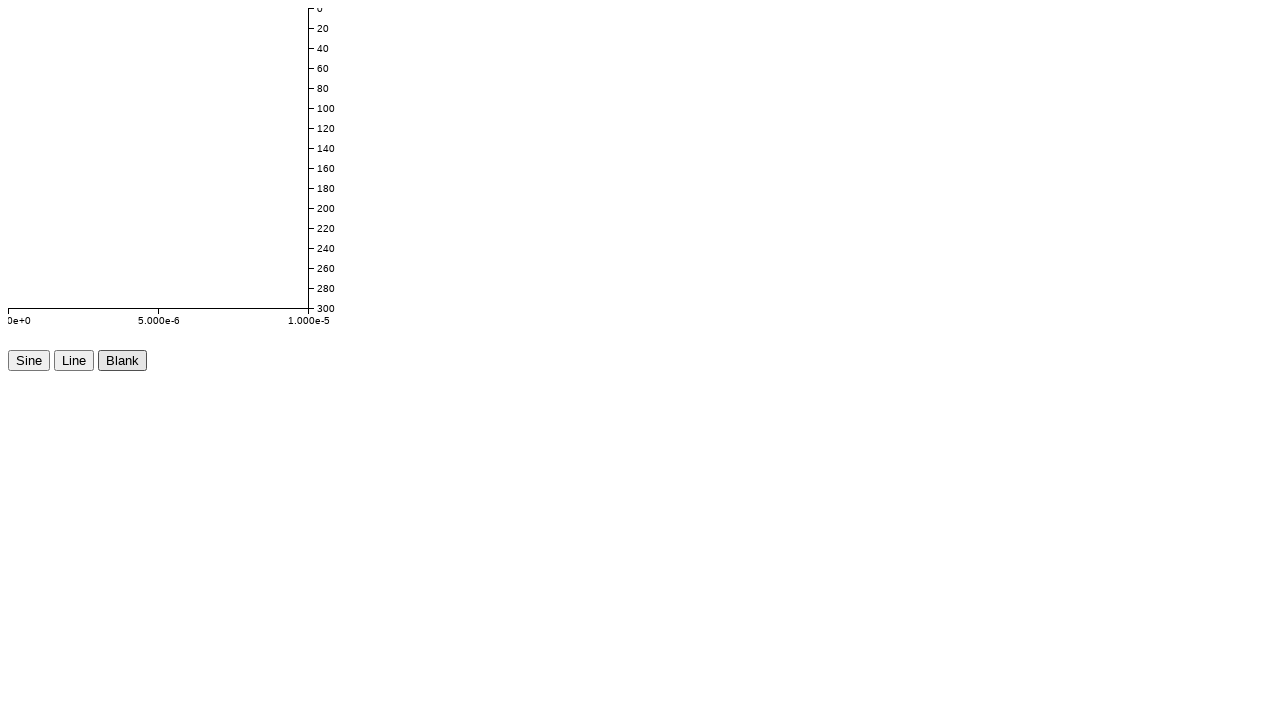

Clicked blank button (iteration 3/50) at (122, 360) on internal:testid=[data-testid="btn-blank"s]
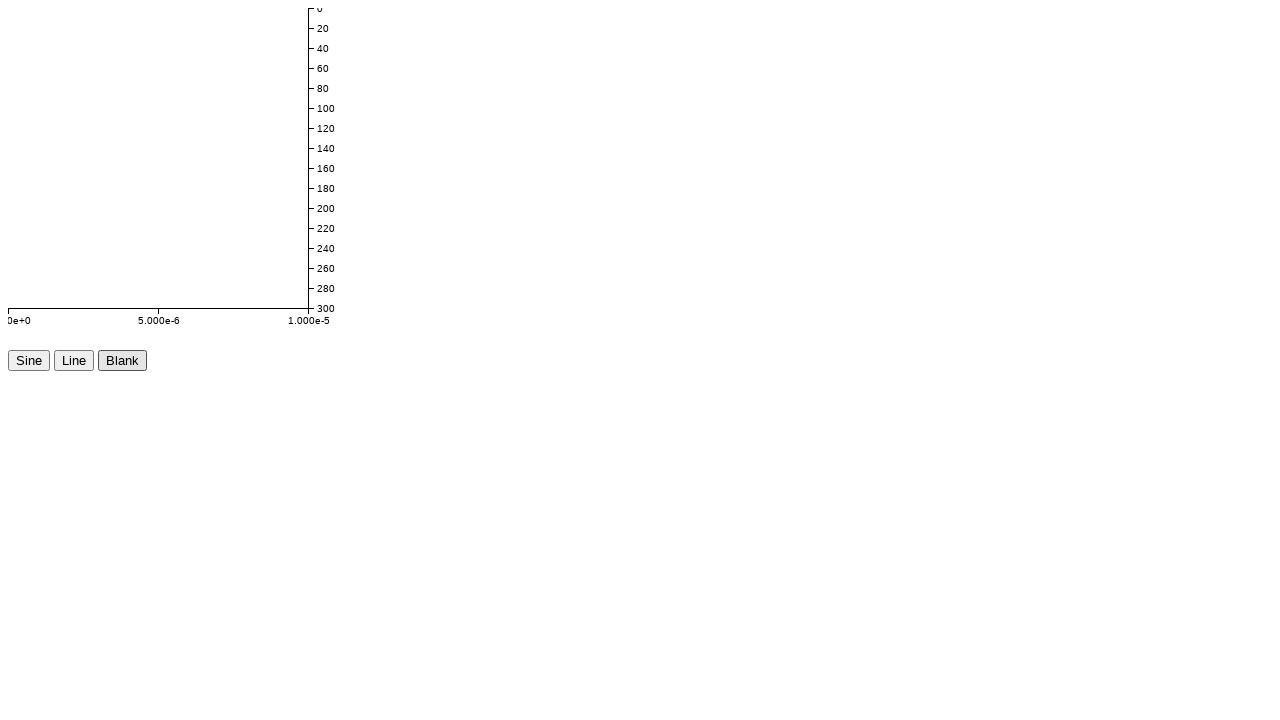

Waited 20ms after blank button click
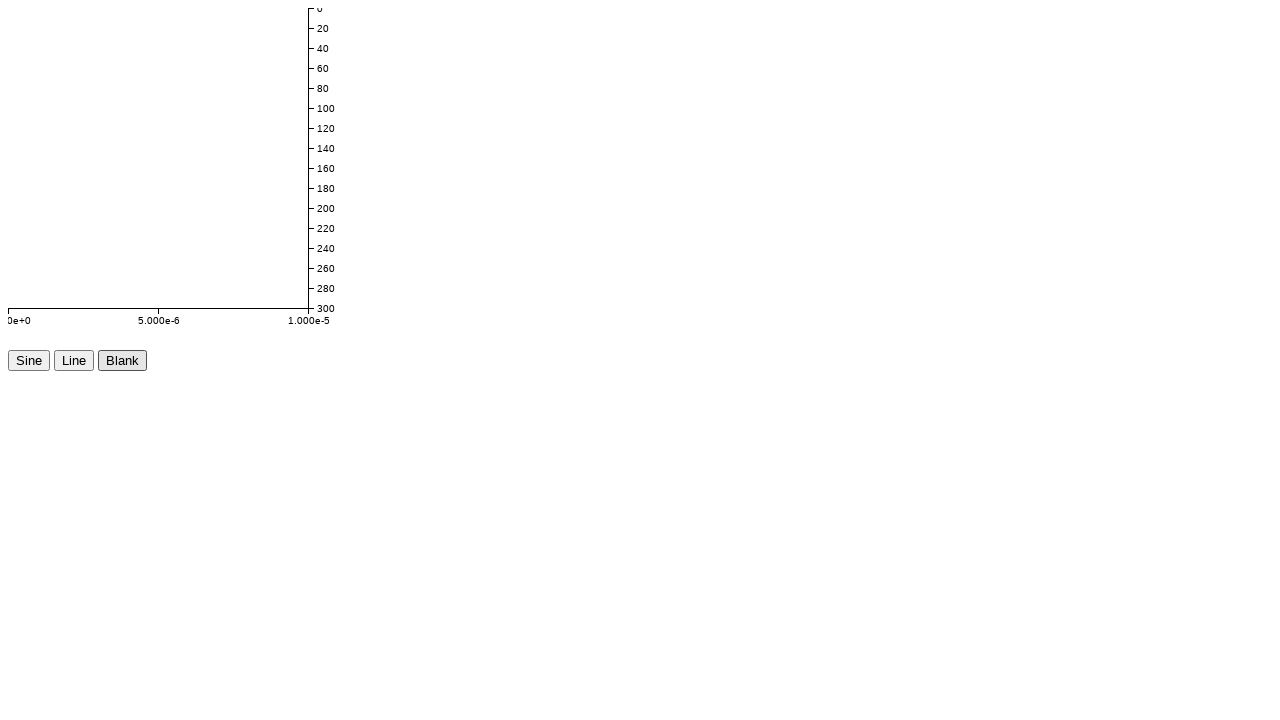

Clicked blank button (iteration 4/50) at (122, 360) on internal:testid=[data-testid="btn-blank"s]
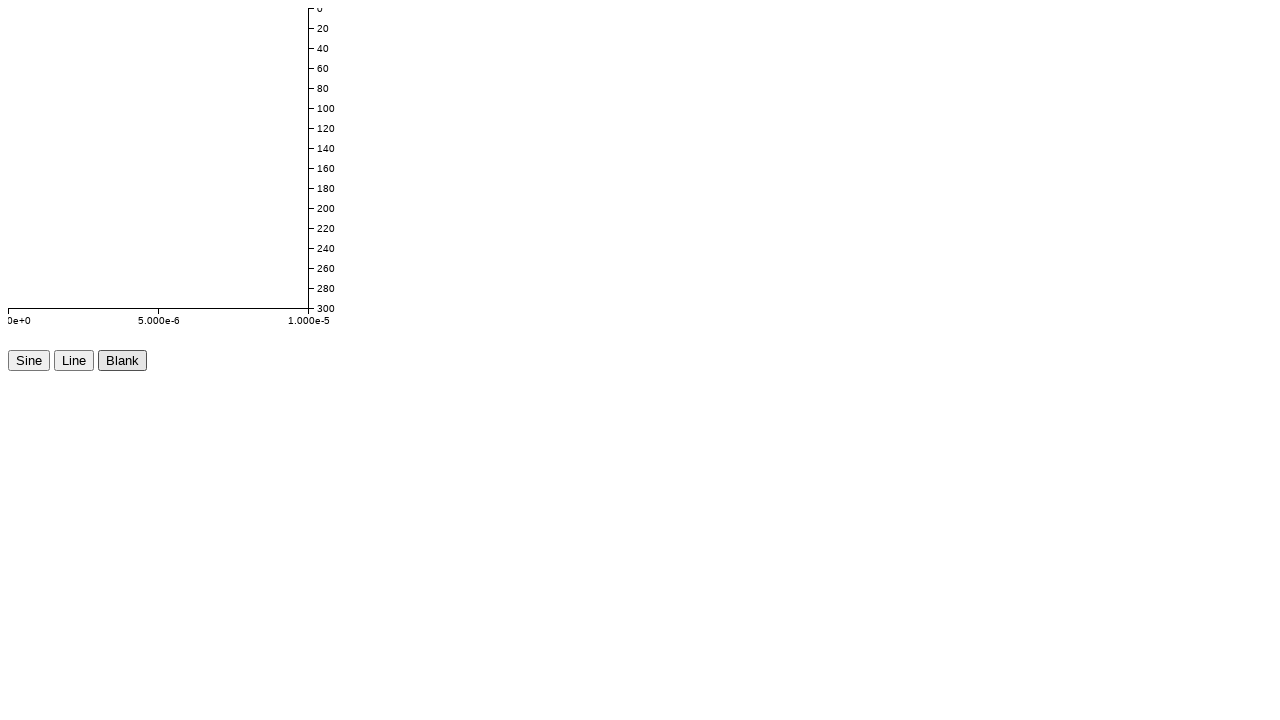

Waited 30ms after blank button click
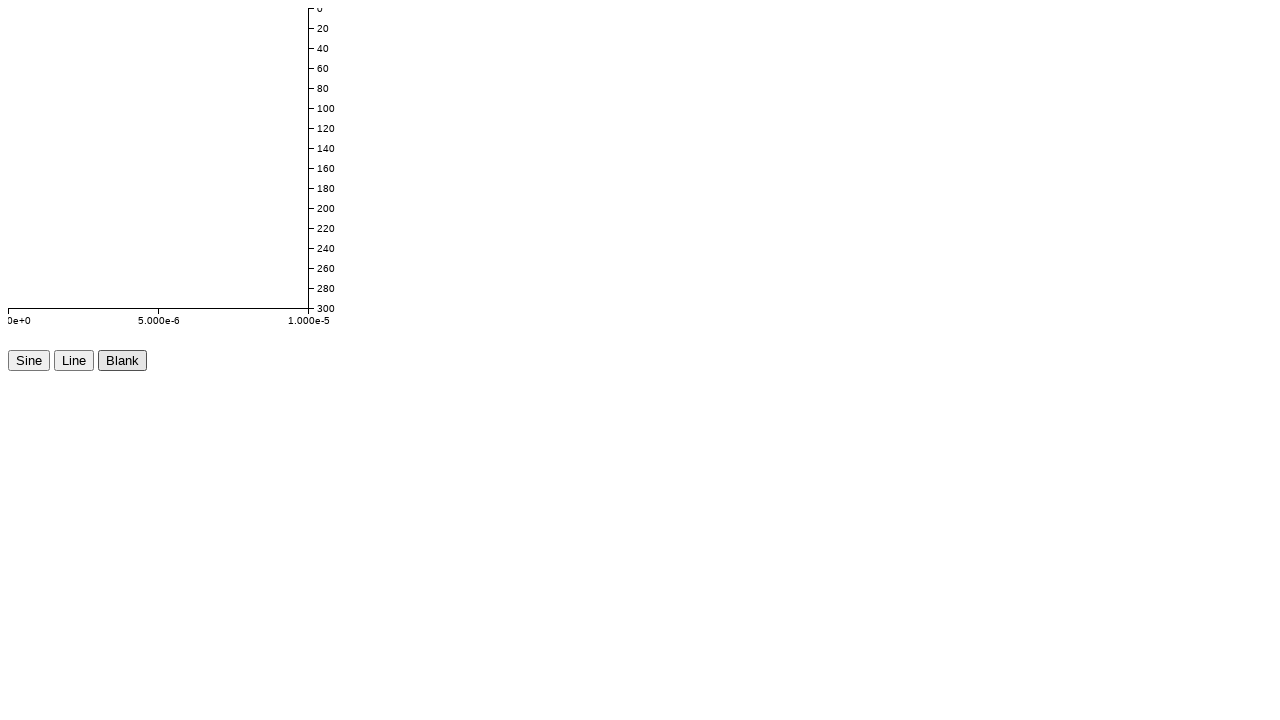

Clicked blank button (iteration 5/50) at (122, 360) on internal:testid=[data-testid="btn-blank"s]
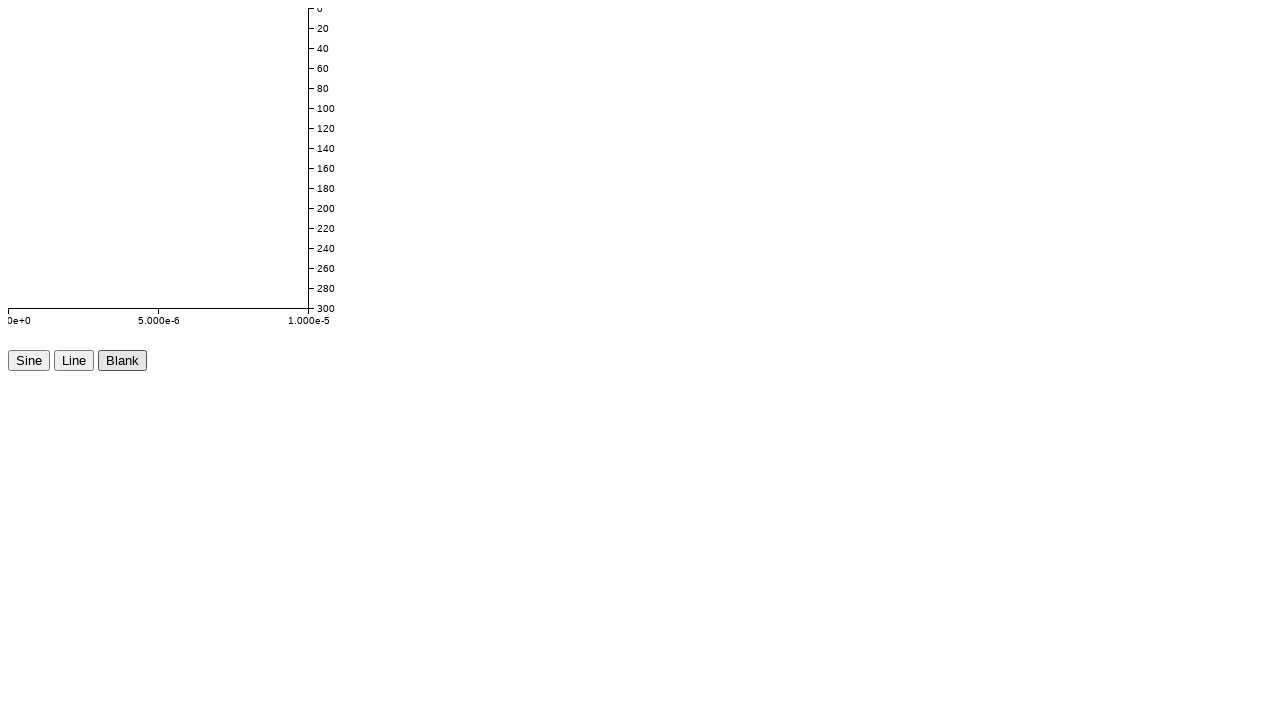

Waited 40ms after blank button click
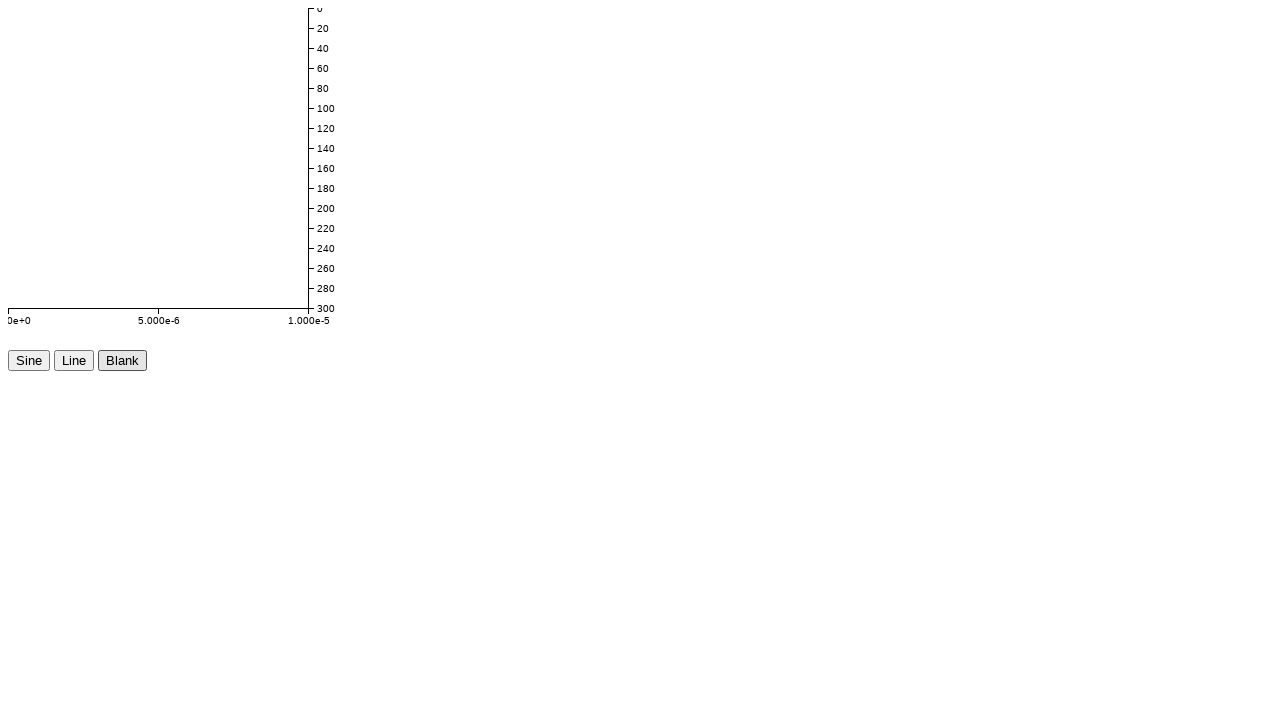

Clicked blank button (iteration 6/50) at (122, 360) on internal:testid=[data-testid="btn-blank"s]
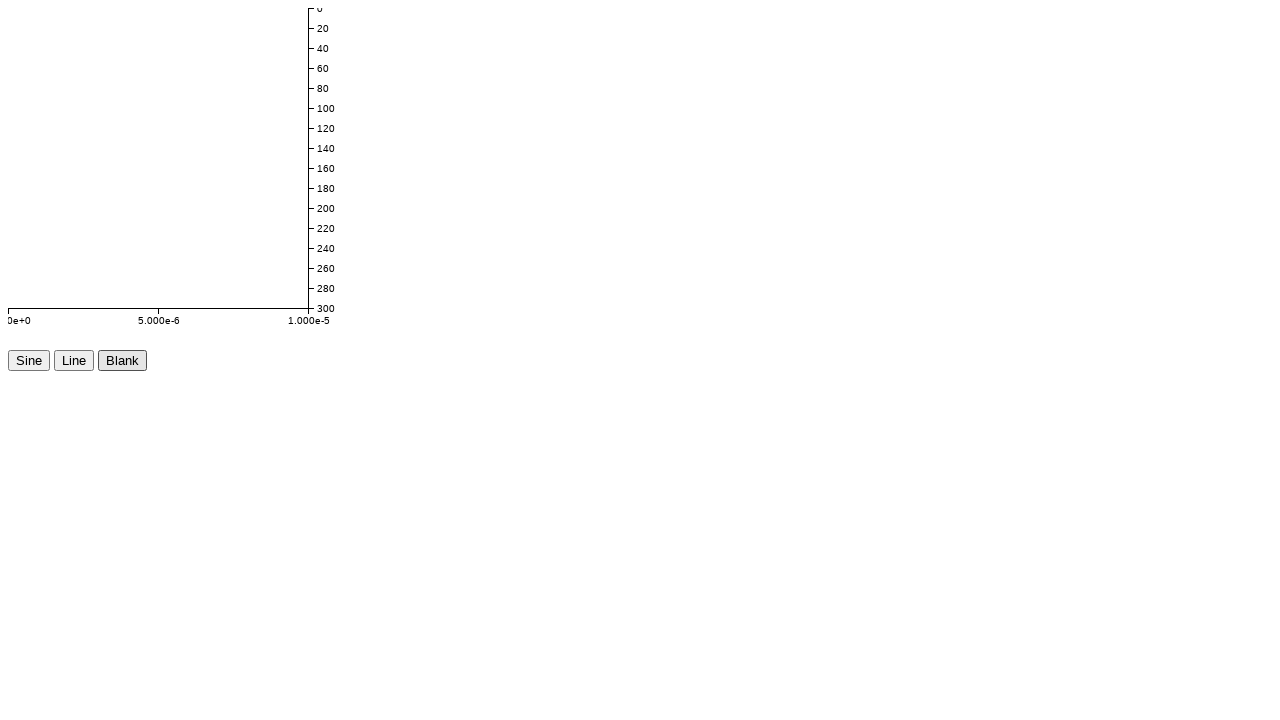

Waited 50ms after blank button click
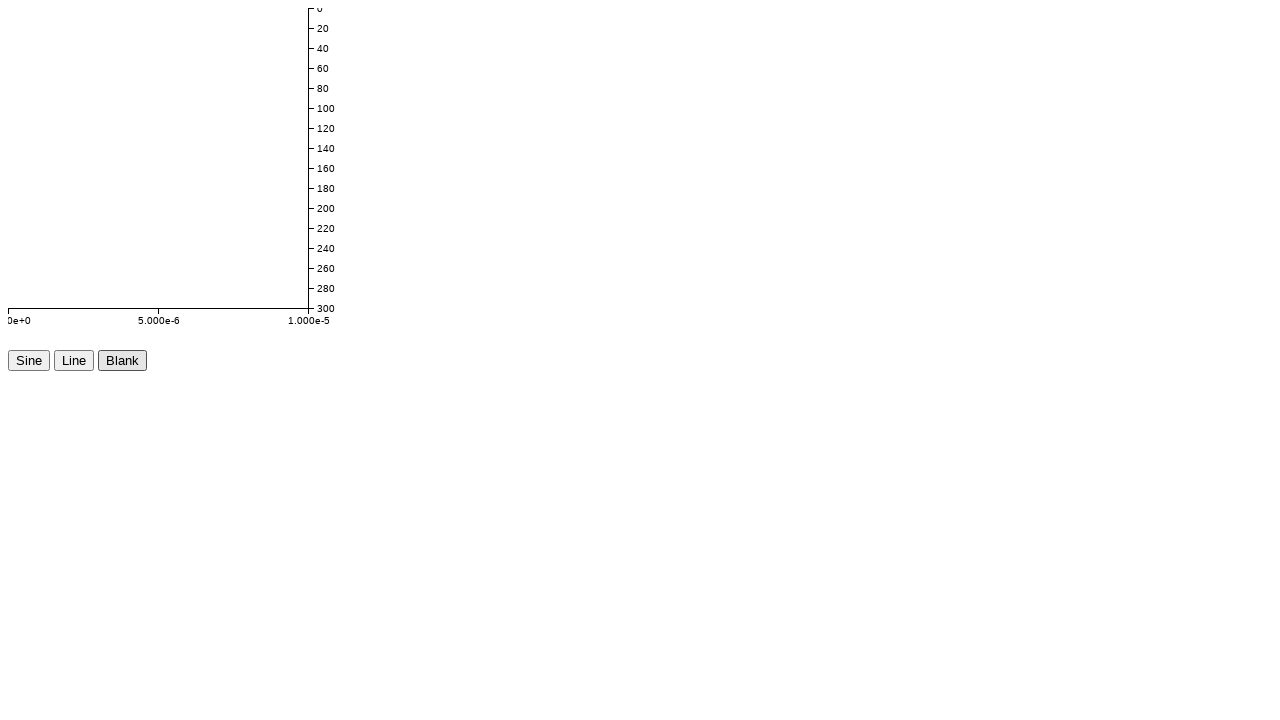

Clicked blank button (iteration 7/50) at (122, 360) on internal:testid=[data-testid="btn-blank"s]
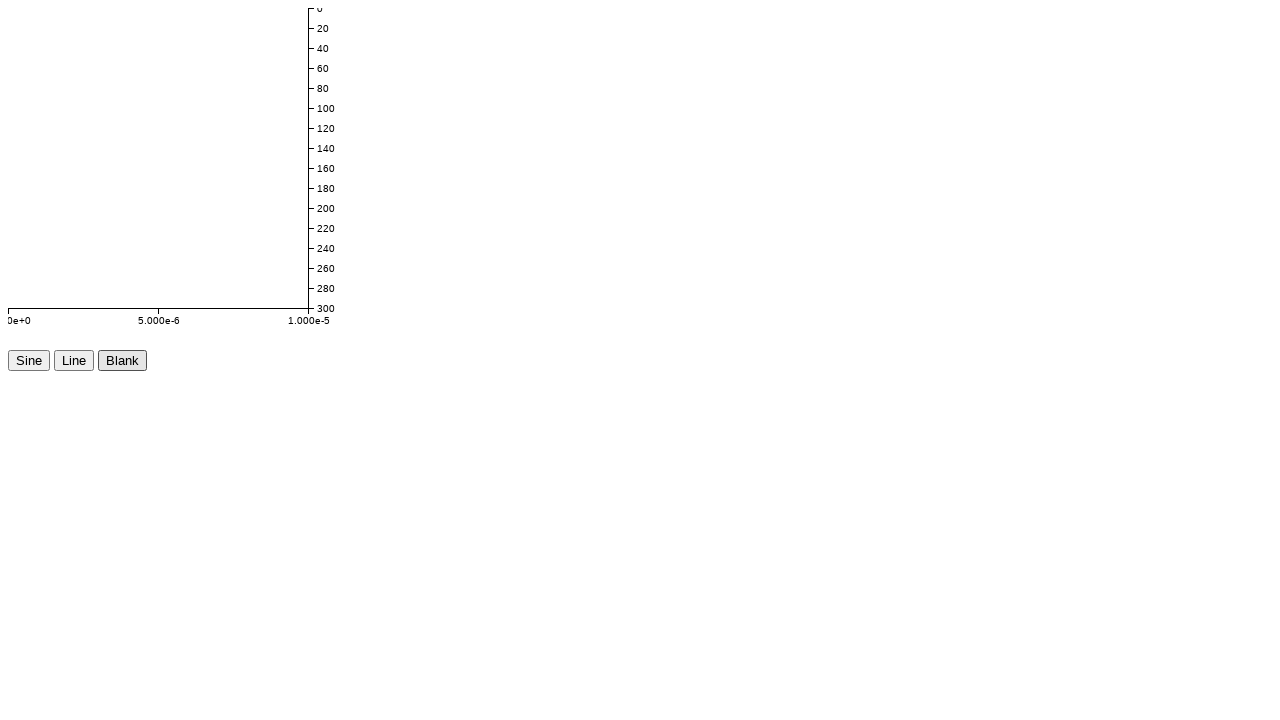

Waited 60ms after blank button click
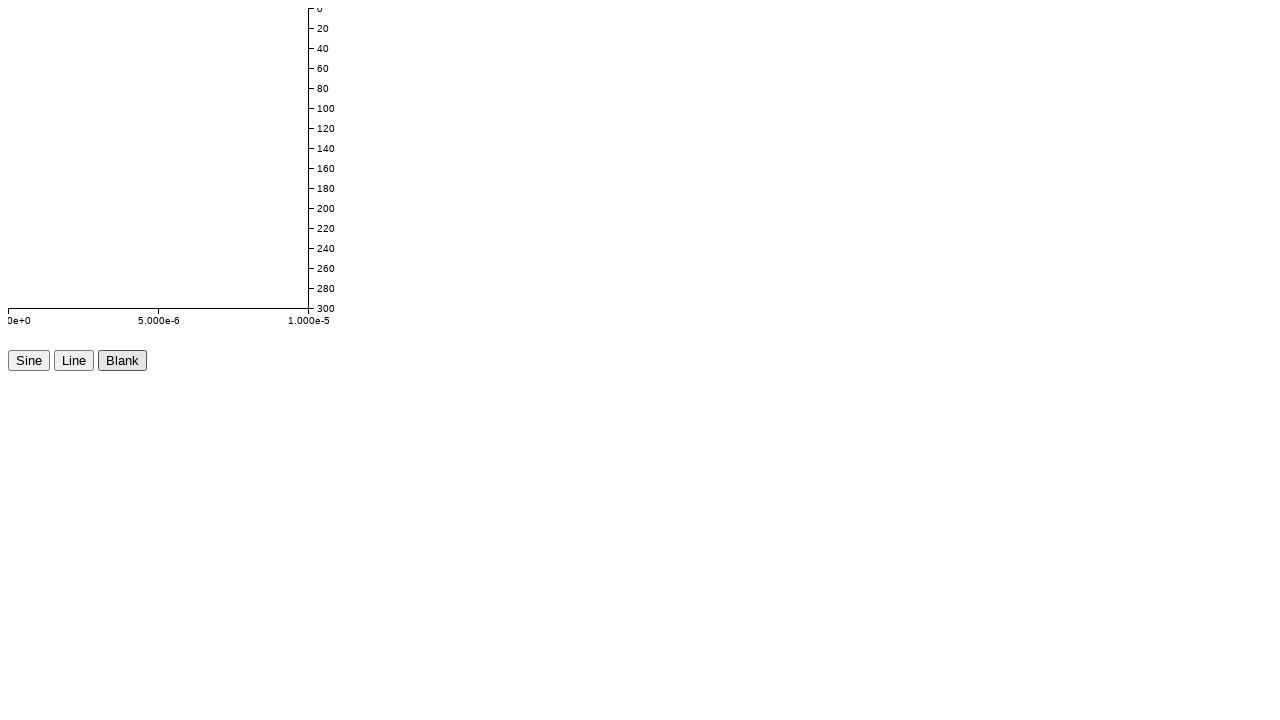

Clicked blank button (iteration 8/50) at (122, 360) on internal:testid=[data-testid="btn-blank"s]
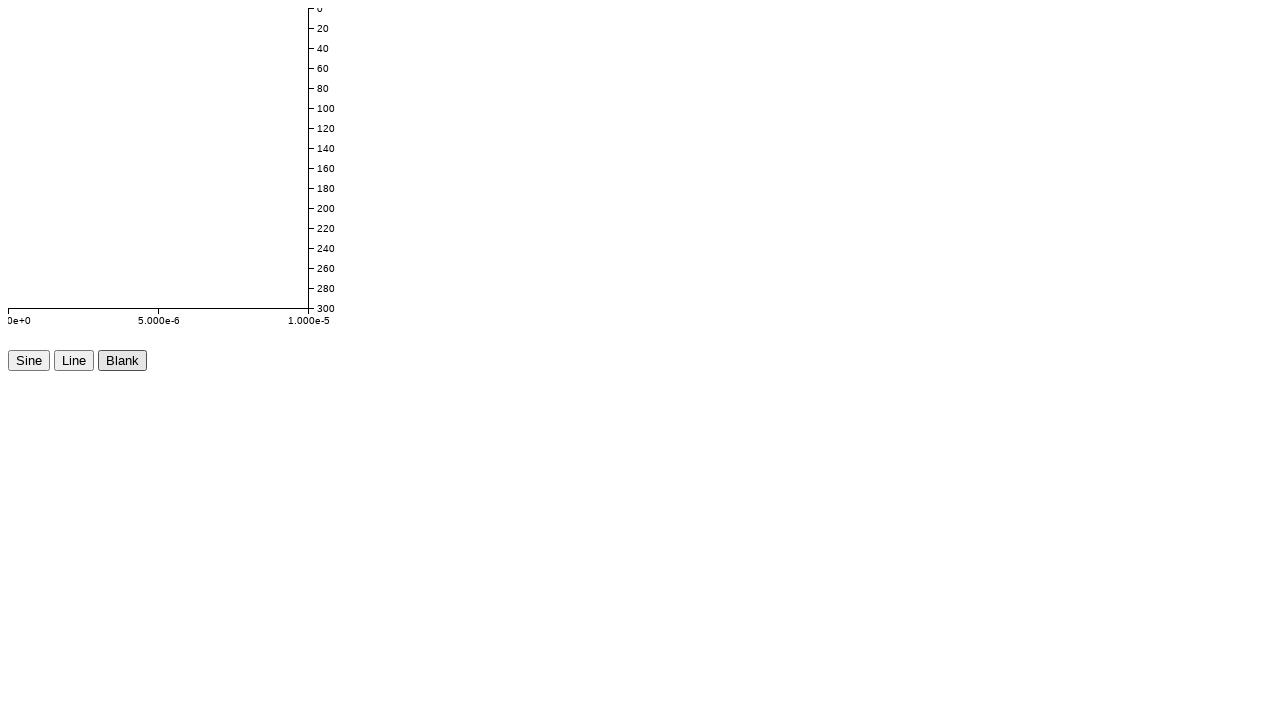

Waited 70ms after blank button click
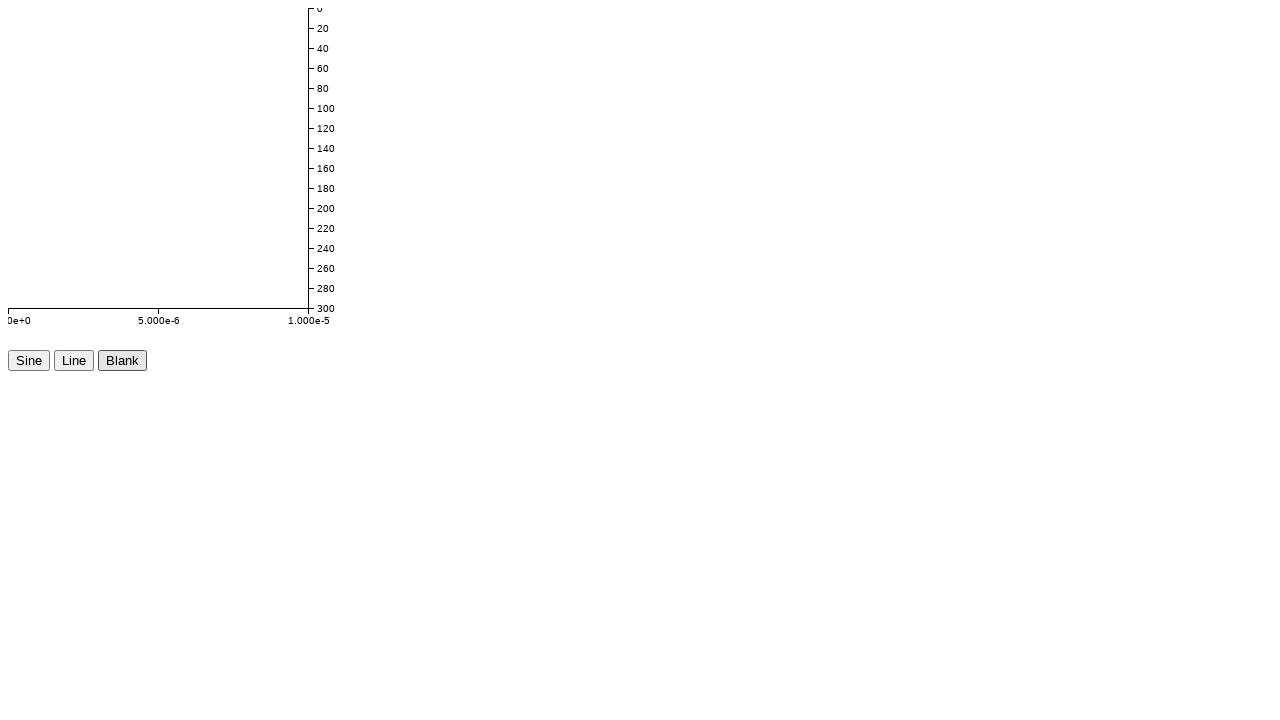

Clicked blank button (iteration 9/50) at (122, 360) on internal:testid=[data-testid="btn-blank"s]
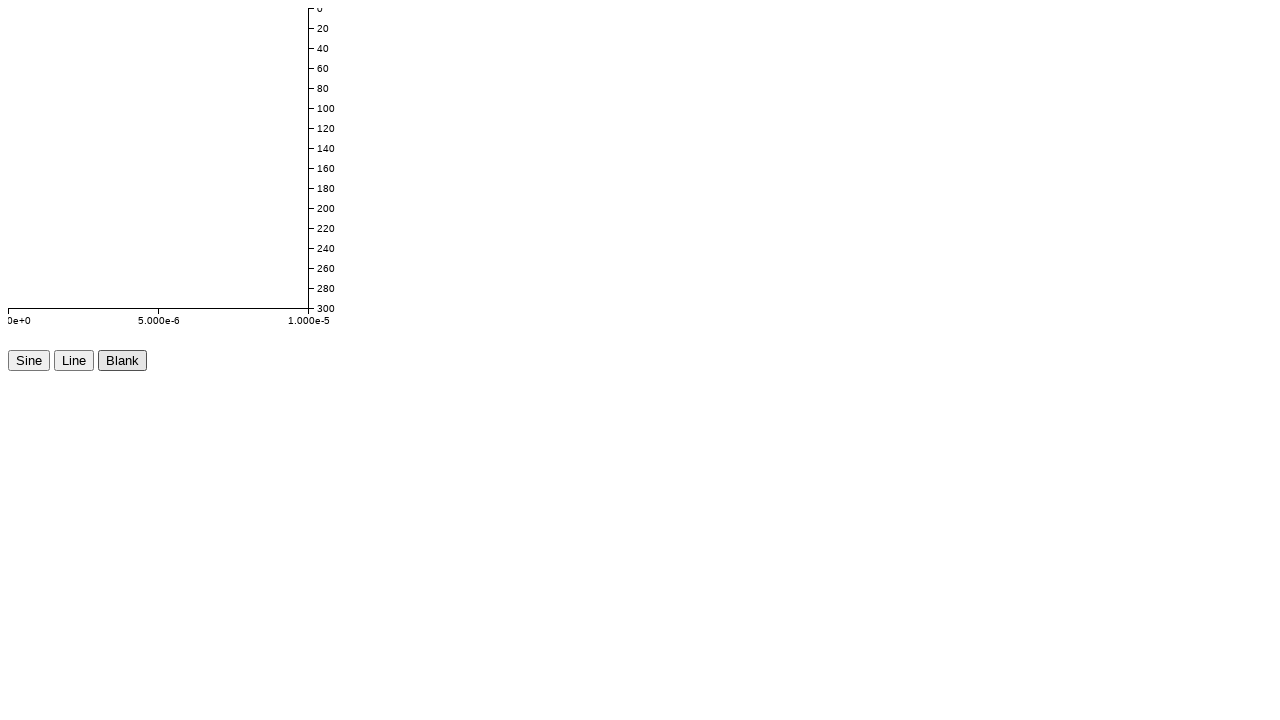

Waited 80ms after blank button click
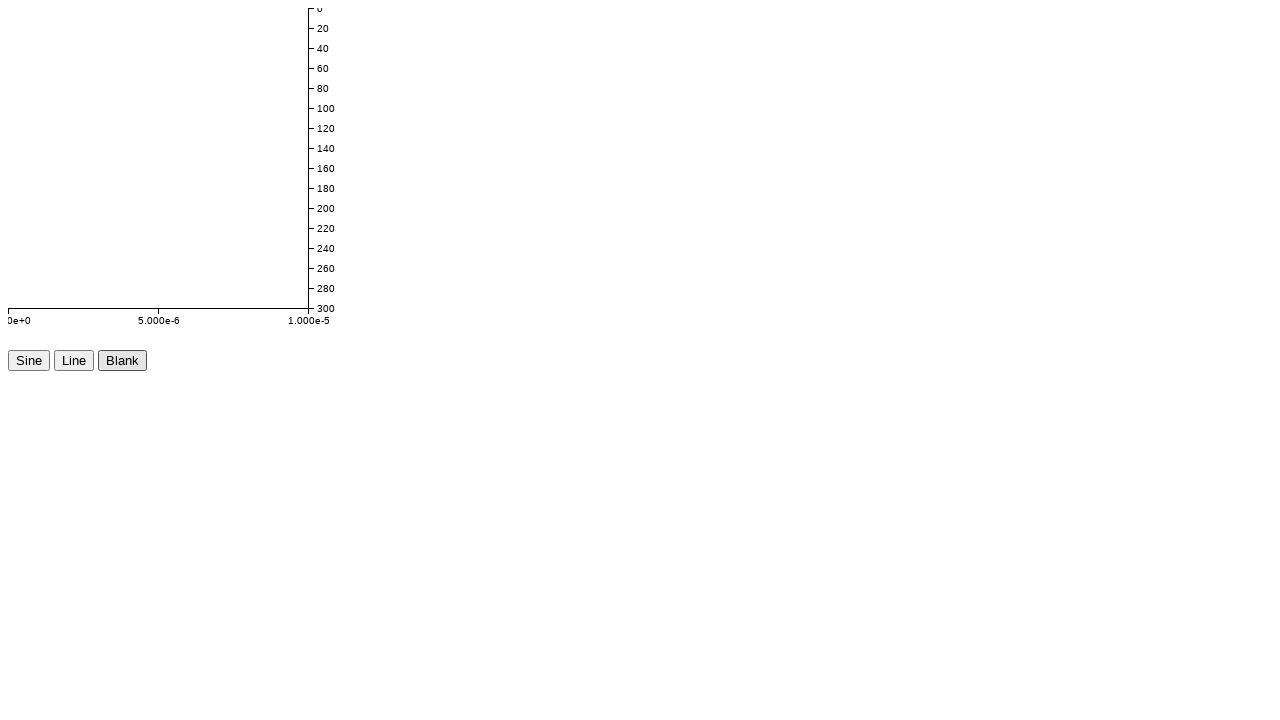

Clicked blank button (iteration 10/50) at (122, 360) on internal:testid=[data-testid="btn-blank"s]
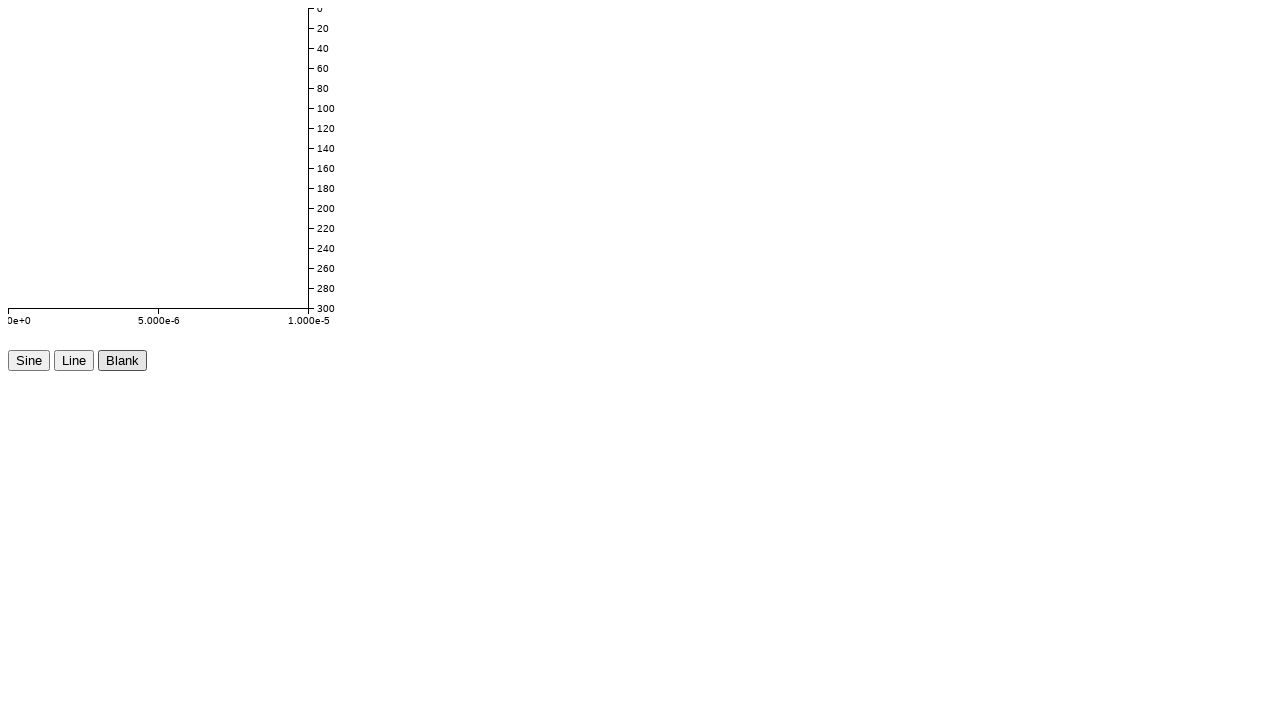

Waited 90ms after blank button click
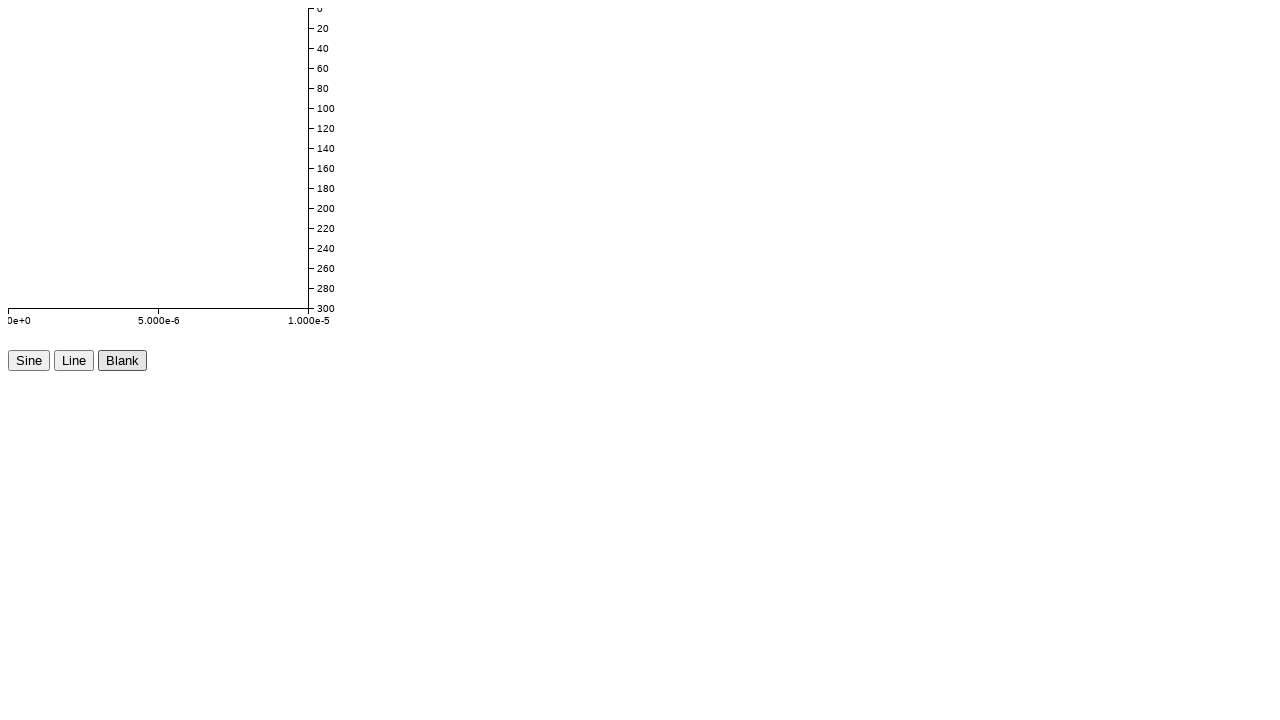

Clicked blank button (iteration 11/50) at (122, 360) on internal:testid=[data-testid="btn-blank"s]
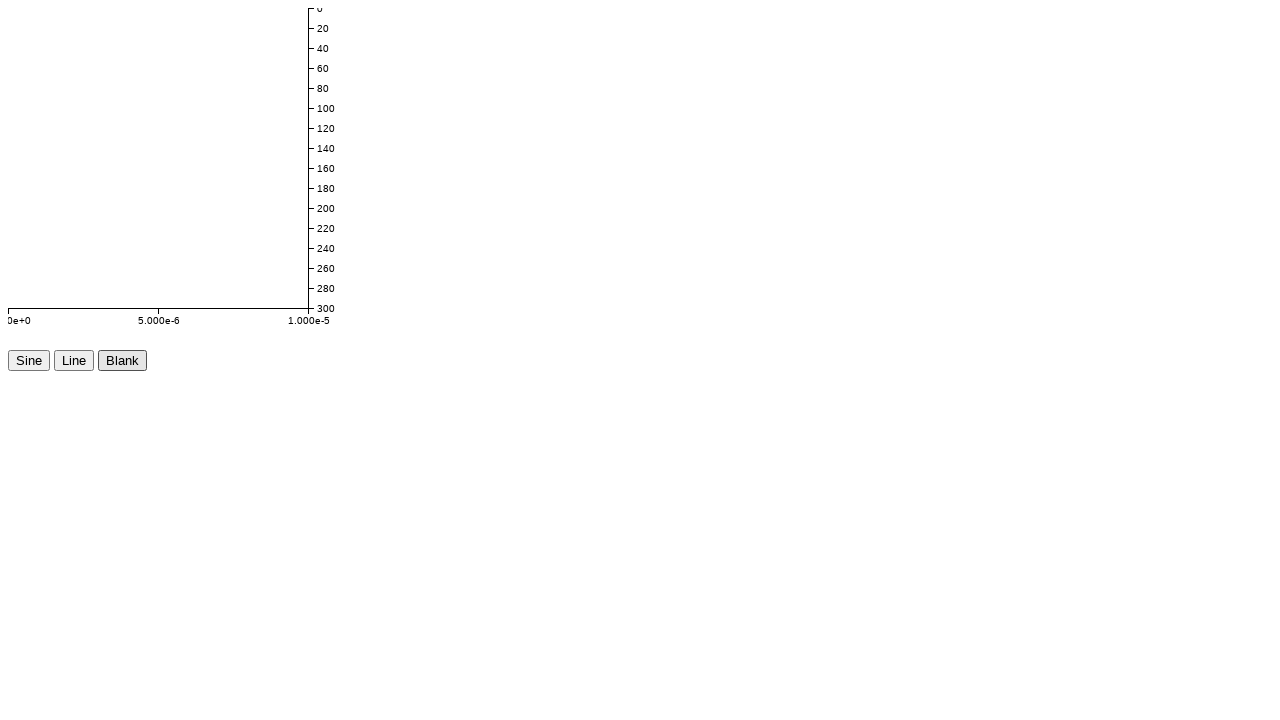

Waited 100ms after blank button click
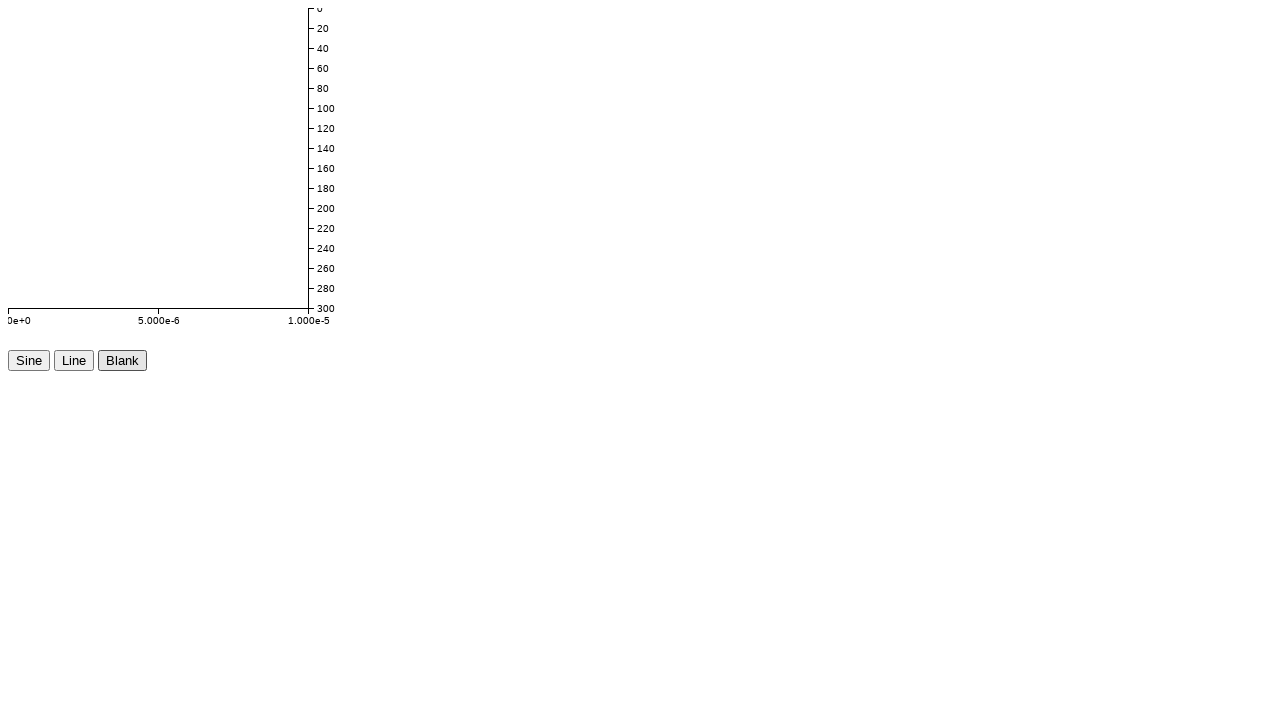

Clicked blank button (iteration 12/50) at (122, 360) on internal:testid=[data-testid="btn-blank"s]
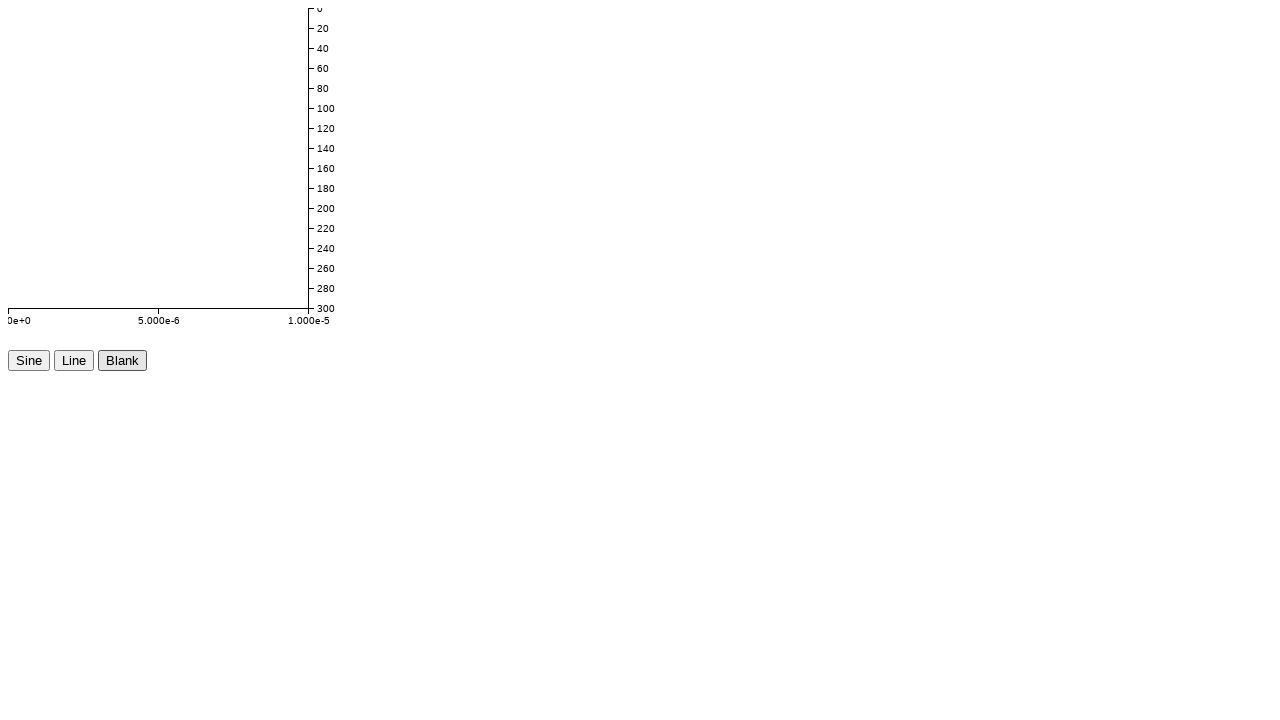

Waited 110ms after blank button click
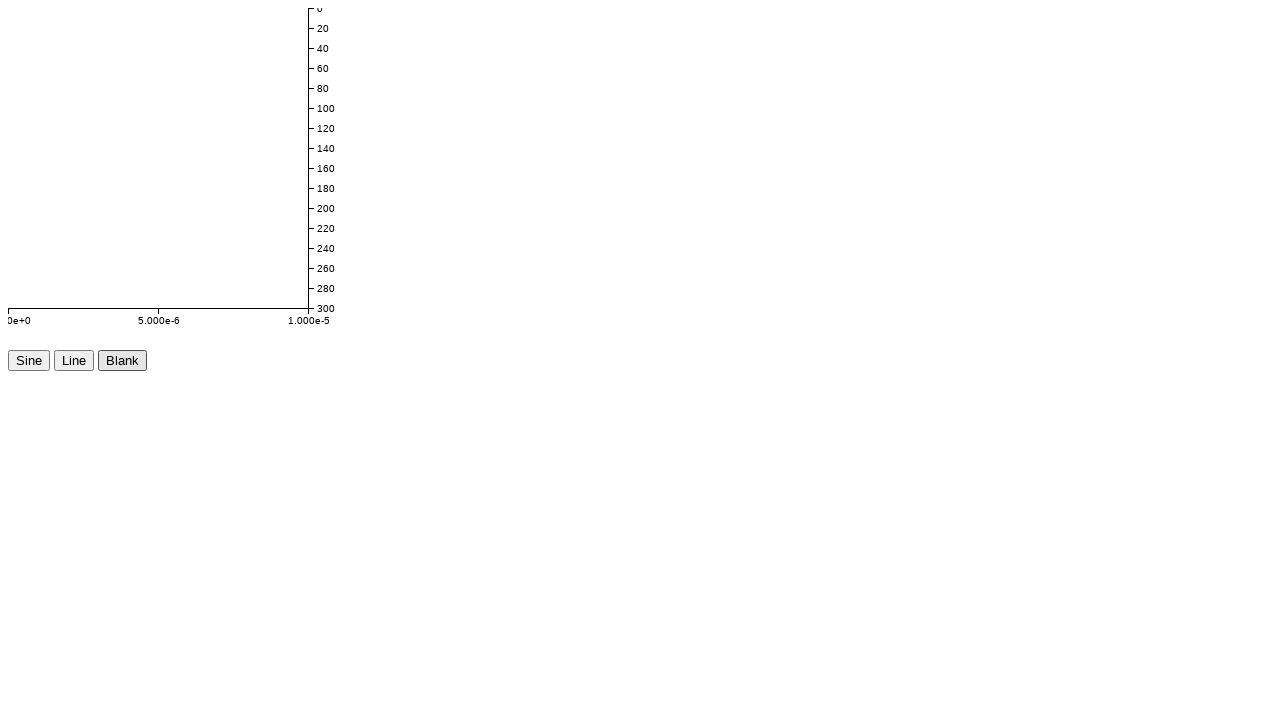

Clicked blank button (iteration 13/50) at (122, 360) on internal:testid=[data-testid="btn-blank"s]
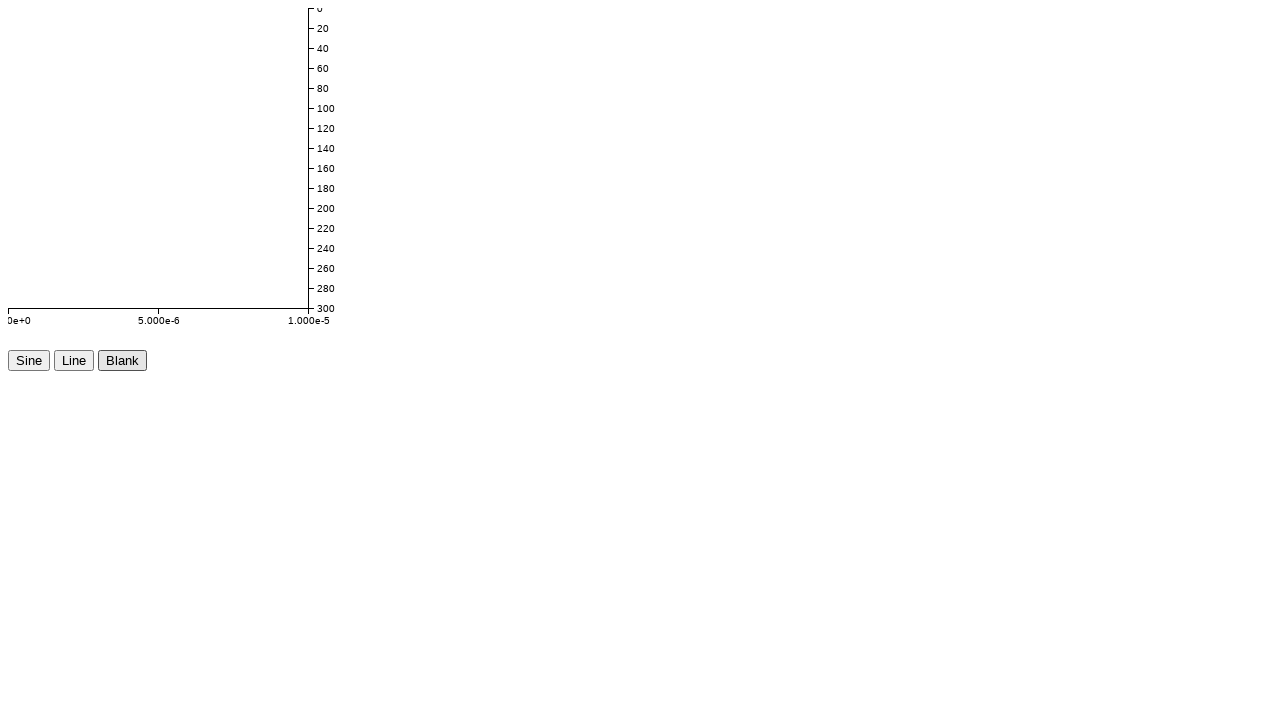

Waited 120ms after blank button click
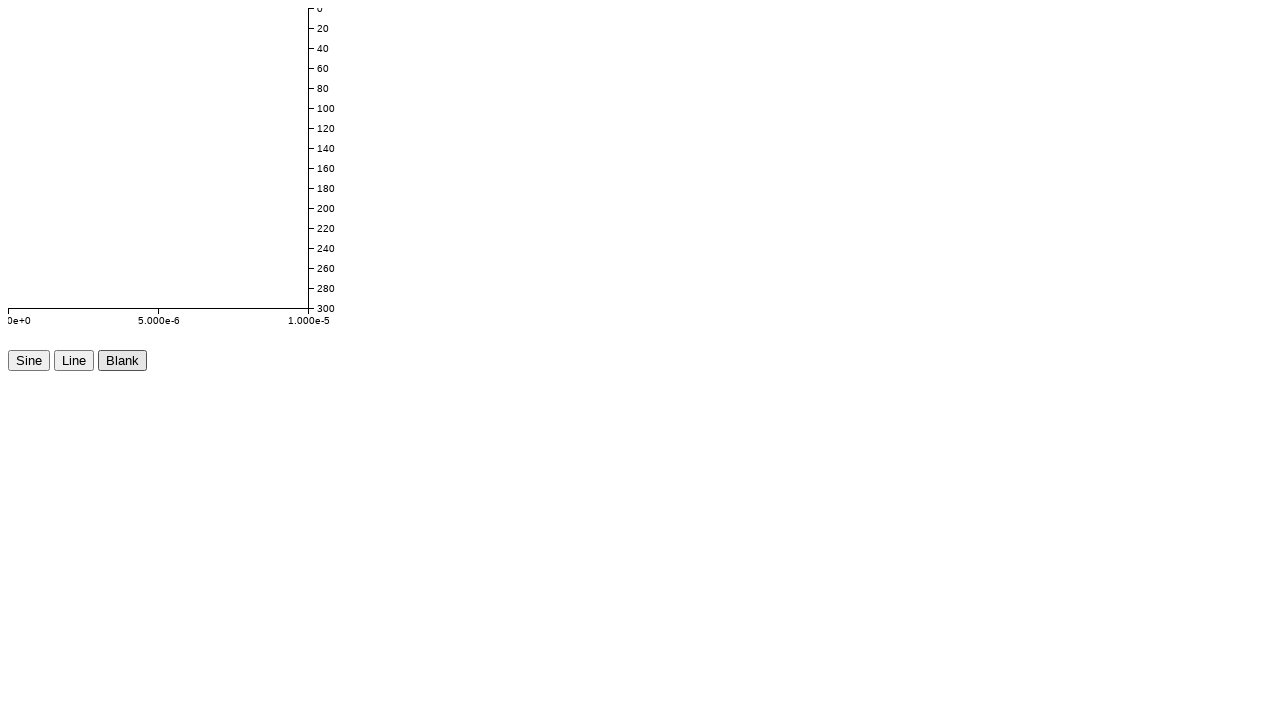

Clicked blank button (iteration 14/50) at (122, 360) on internal:testid=[data-testid="btn-blank"s]
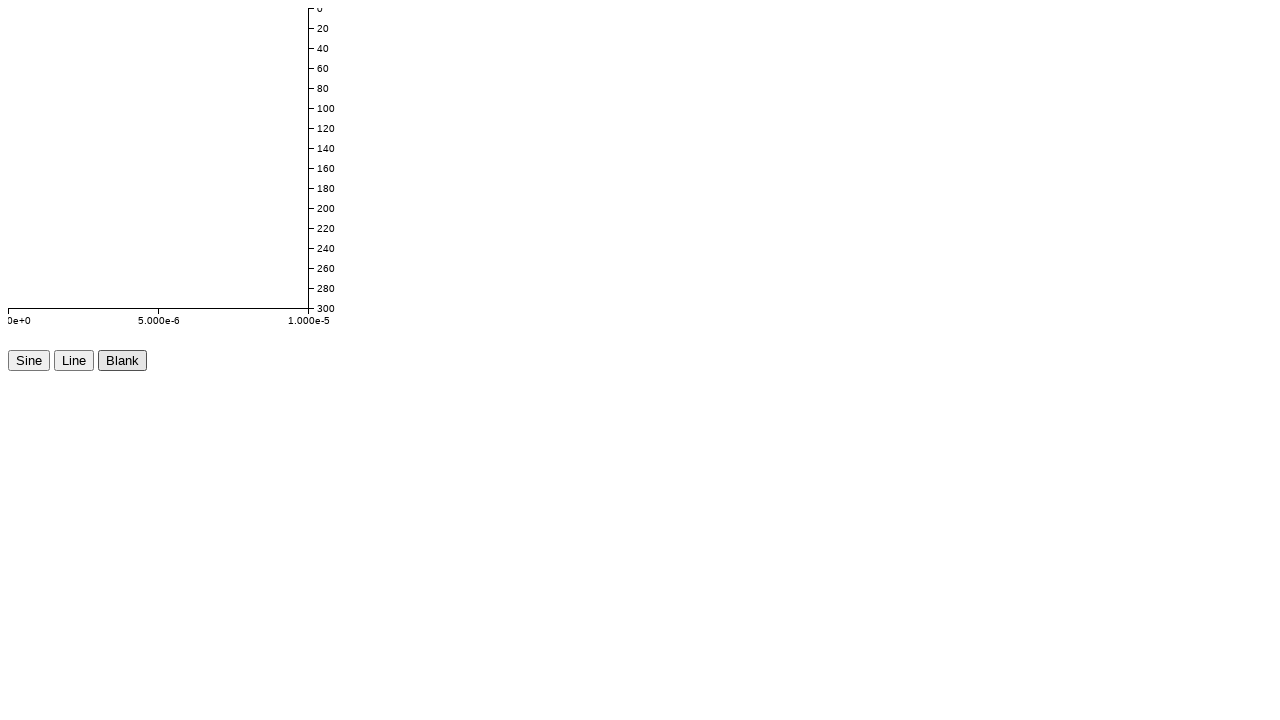

Waited 130ms after blank button click
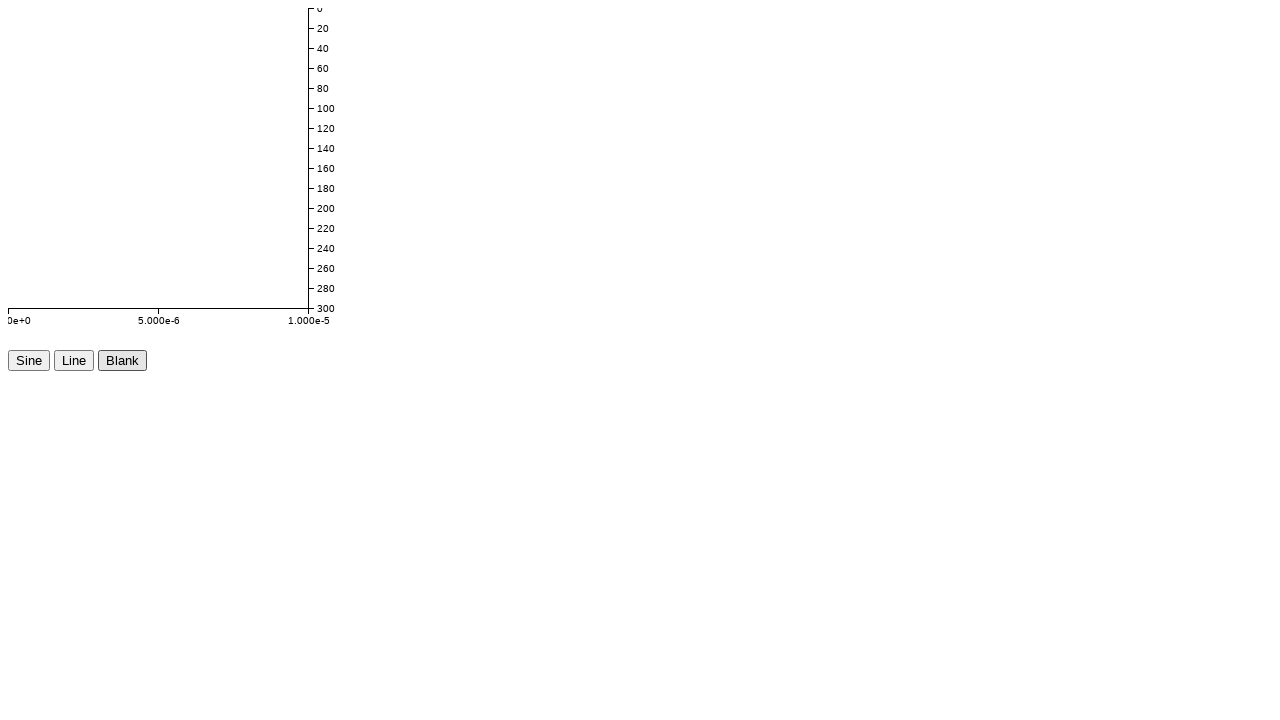

Clicked blank button (iteration 15/50) at (122, 360) on internal:testid=[data-testid="btn-blank"s]
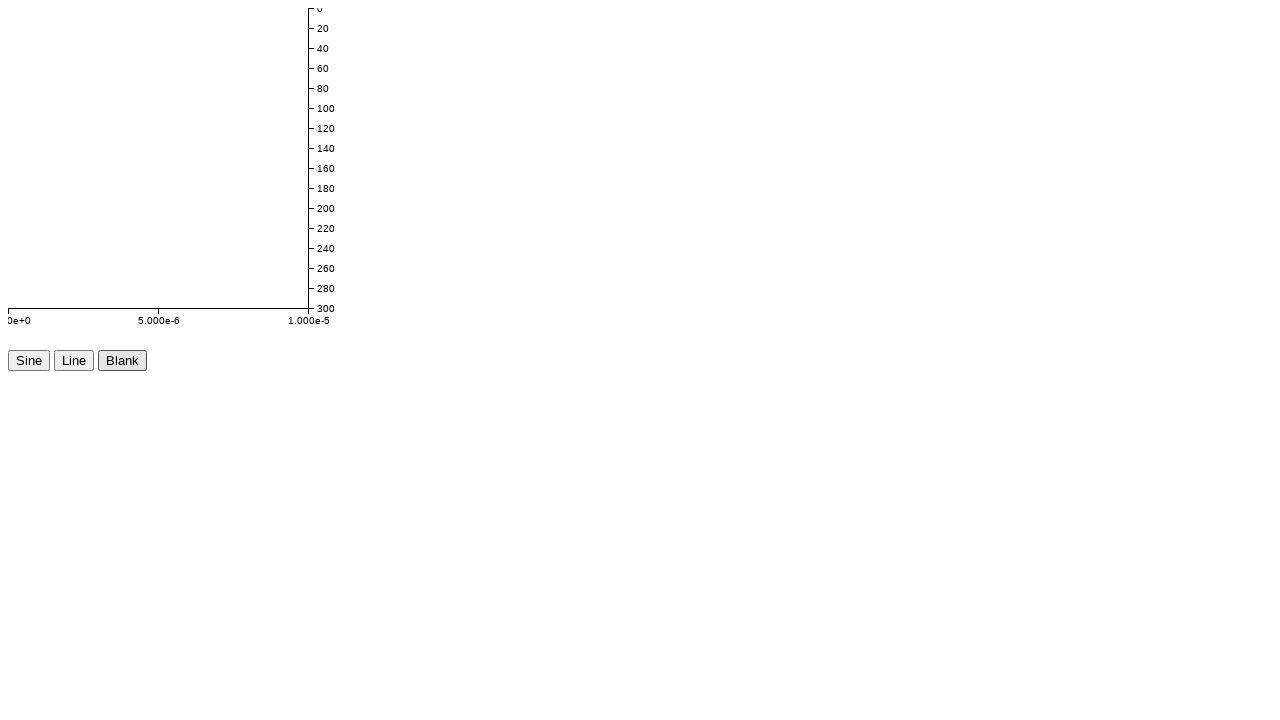

Waited 140ms after blank button click
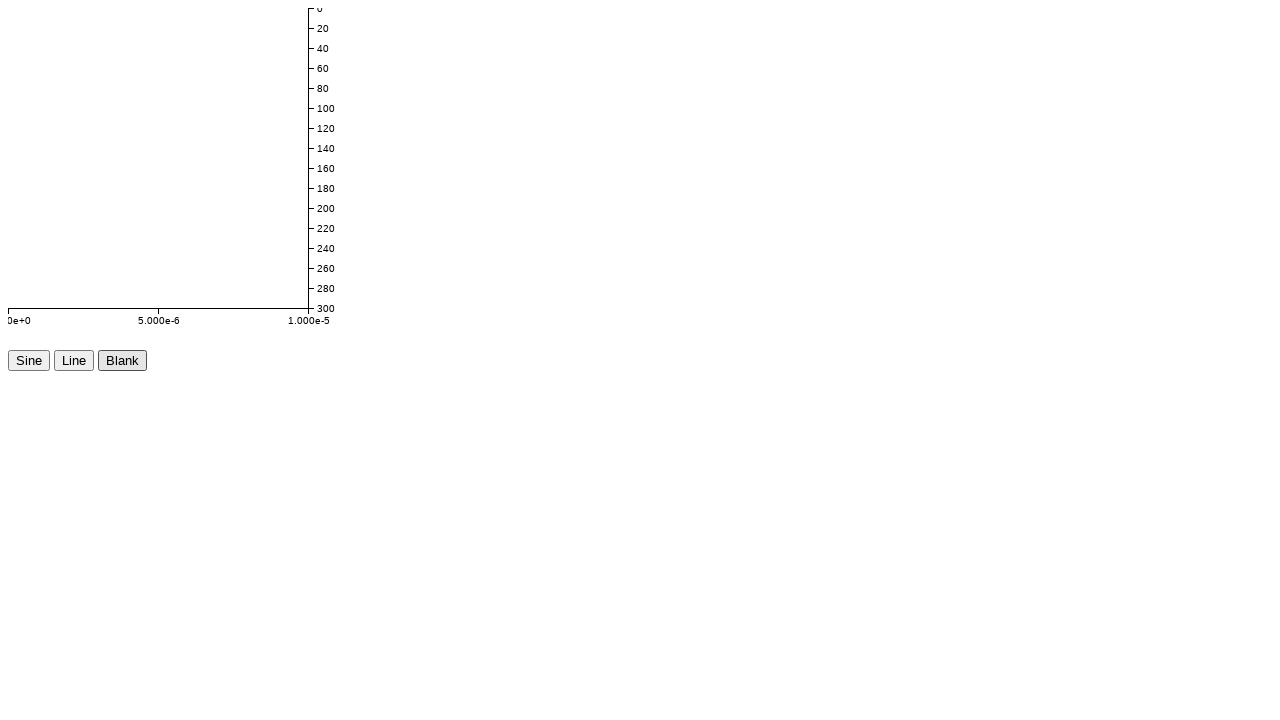

Clicked blank button (iteration 16/50) at (122, 360) on internal:testid=[data-testid="btn-blank"s]
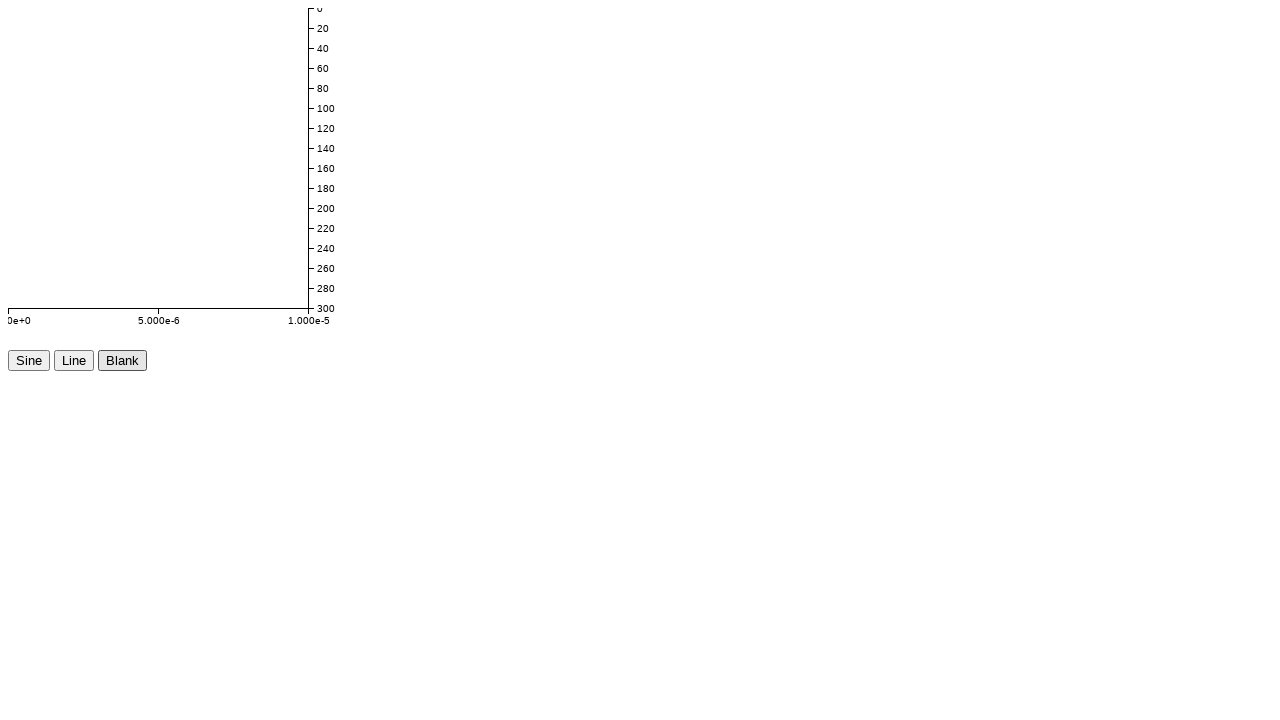

Waited 150ms after blank button click
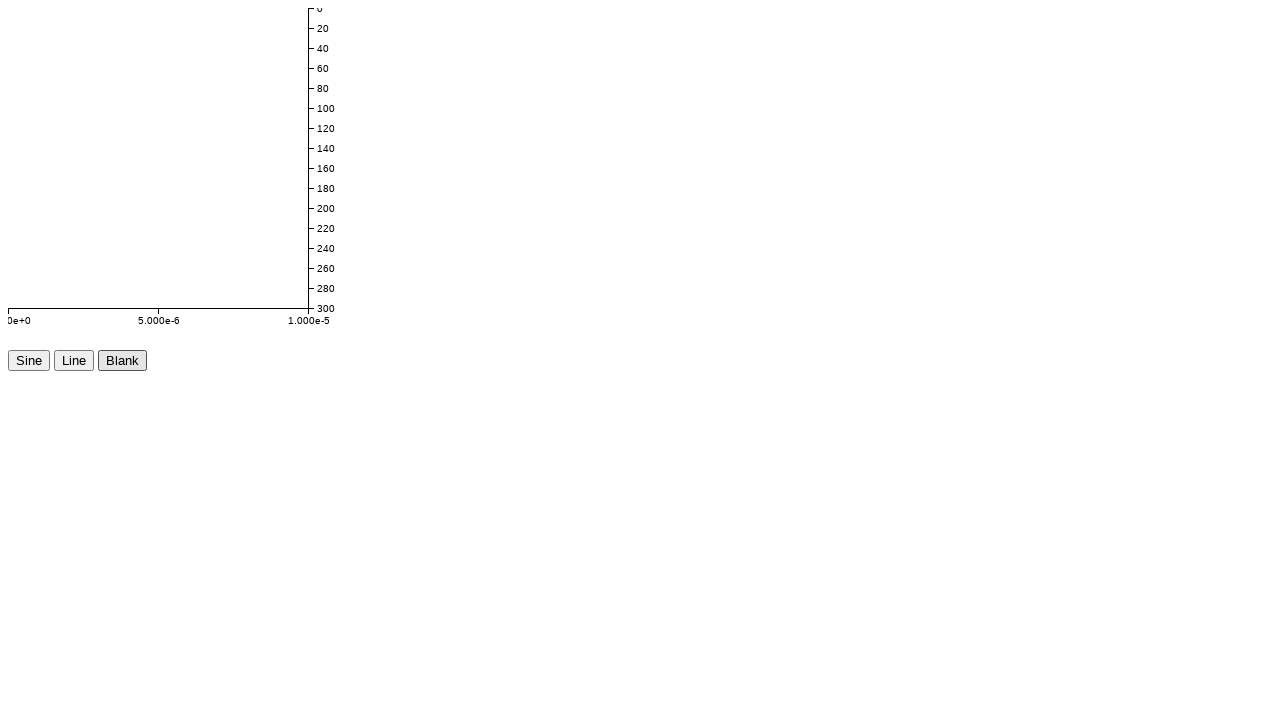

Clicked blank button (iteration 17/50) at (122, 360) on internal:testid=[data-testid="btn-blank"s]
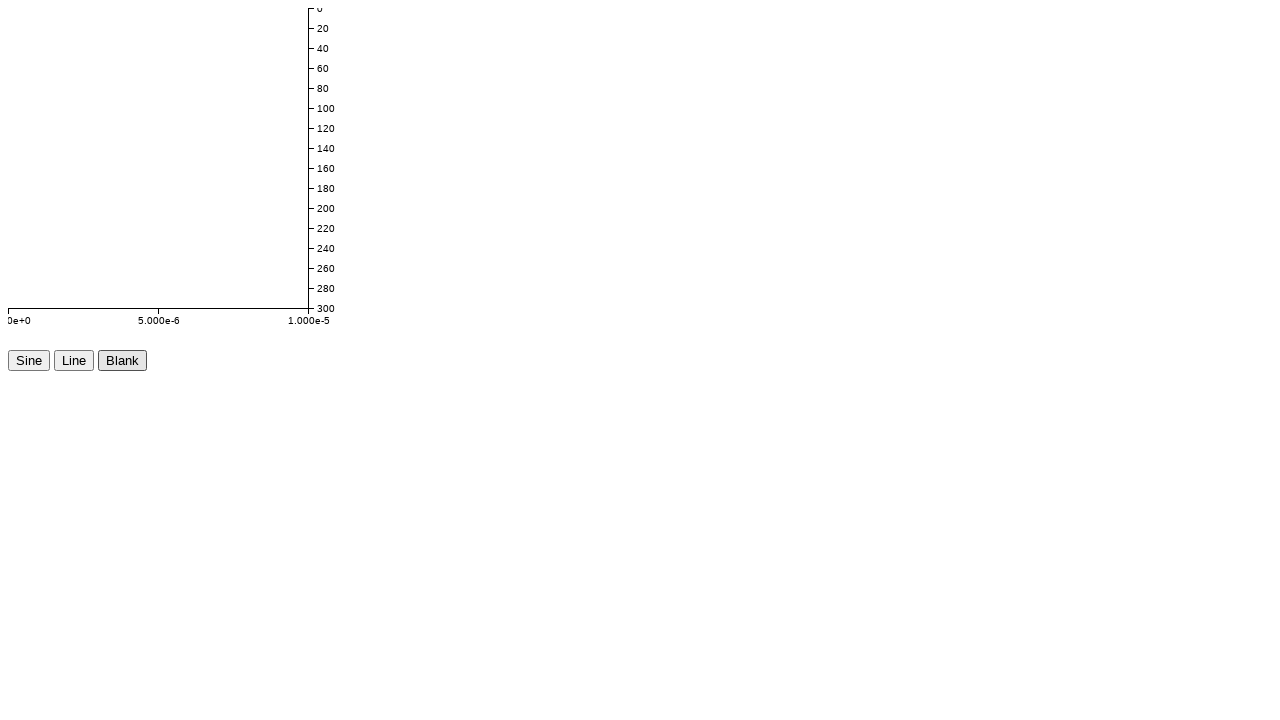

Waited 160ms after blank button click
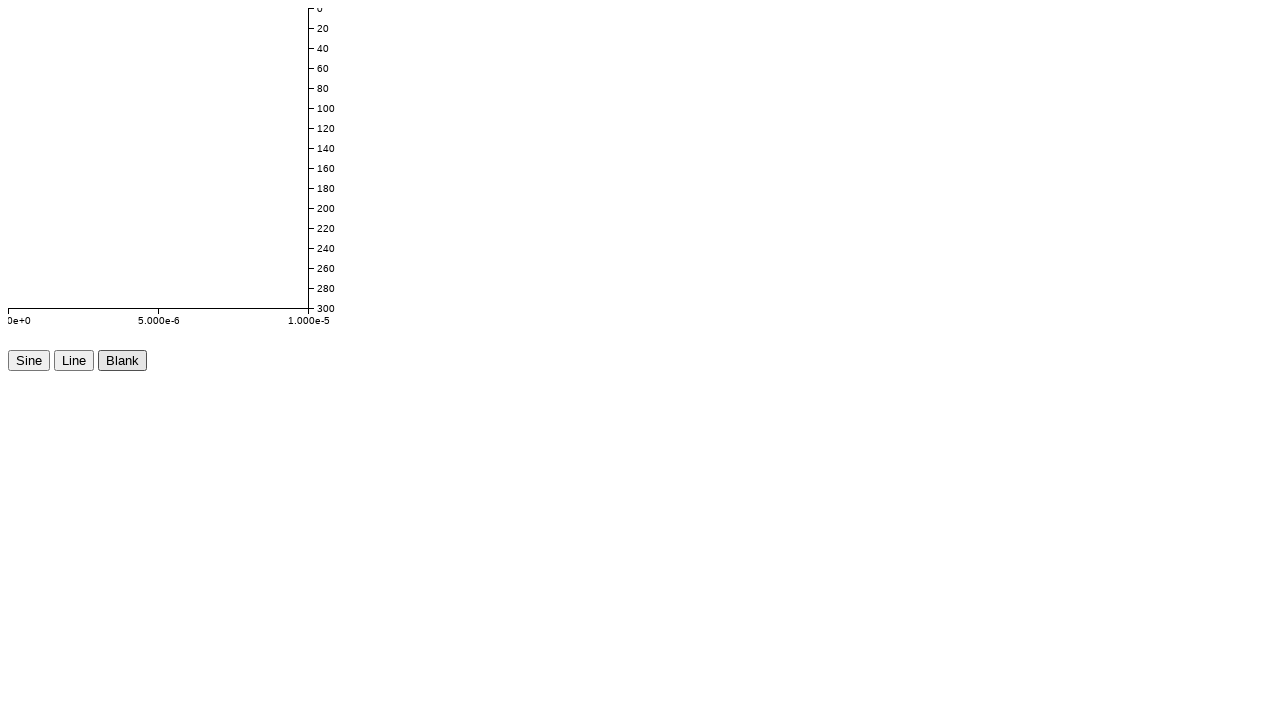

Clicked blank button (iteration 18/50) at (122, 360) on internal:testid=[data-testid="btn-blank"s]
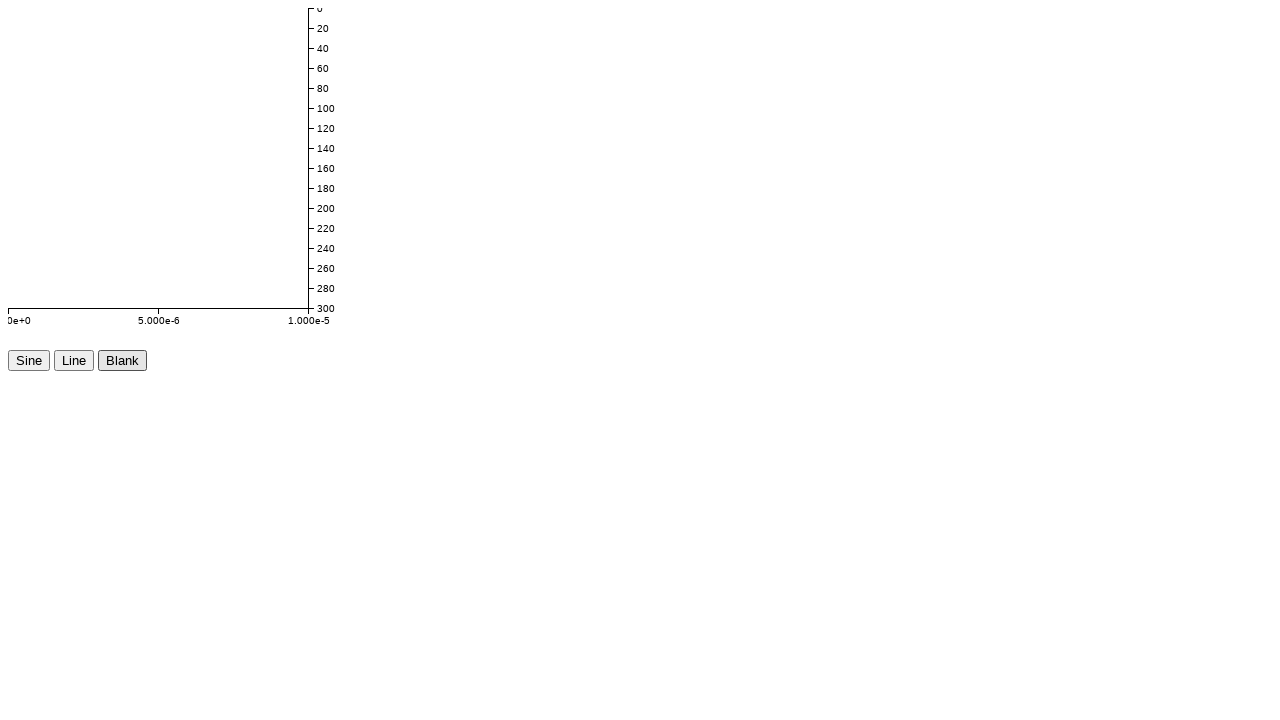

Waited 170ms after blank button click
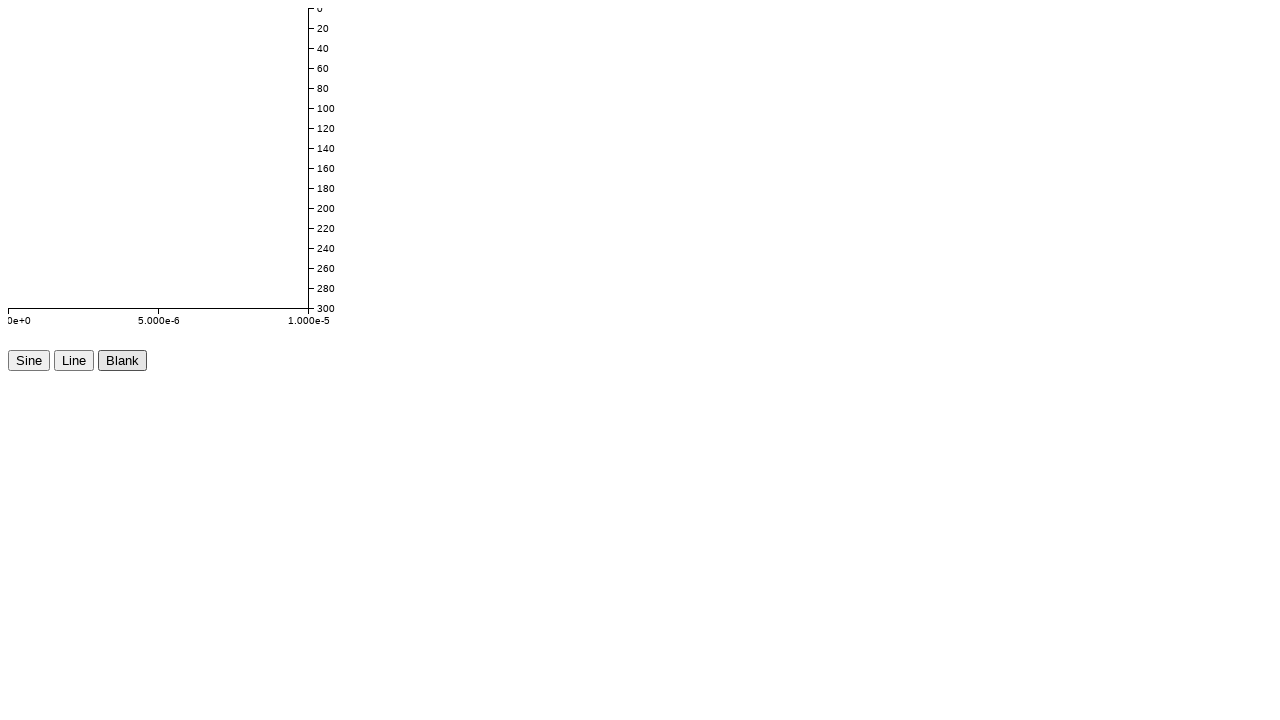

Clicked blank button (iteration 19/50) at (122, 360) on internal:testid=[data-testid="btn-blank"s]
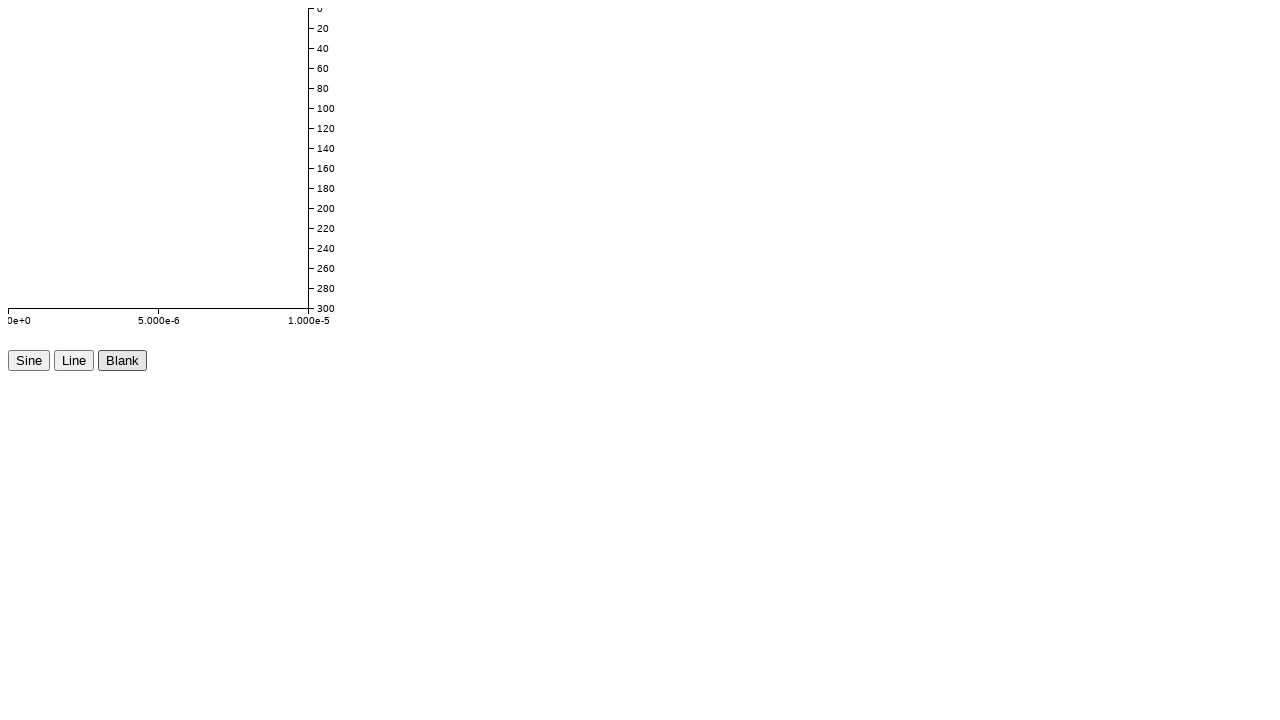

Waited 180ms after blank button click
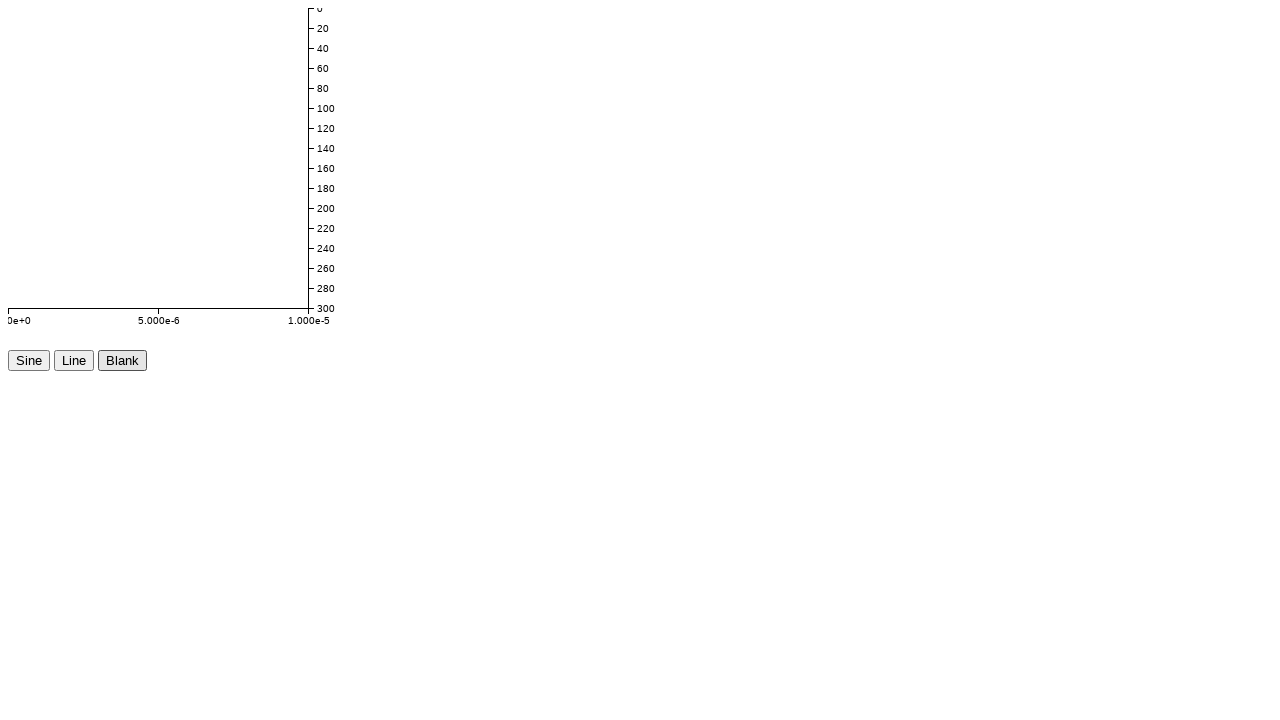

Clicked blank button (iteration 20/50) at (122, 360) on internal:testid=[data-testid="btn-blank"s]
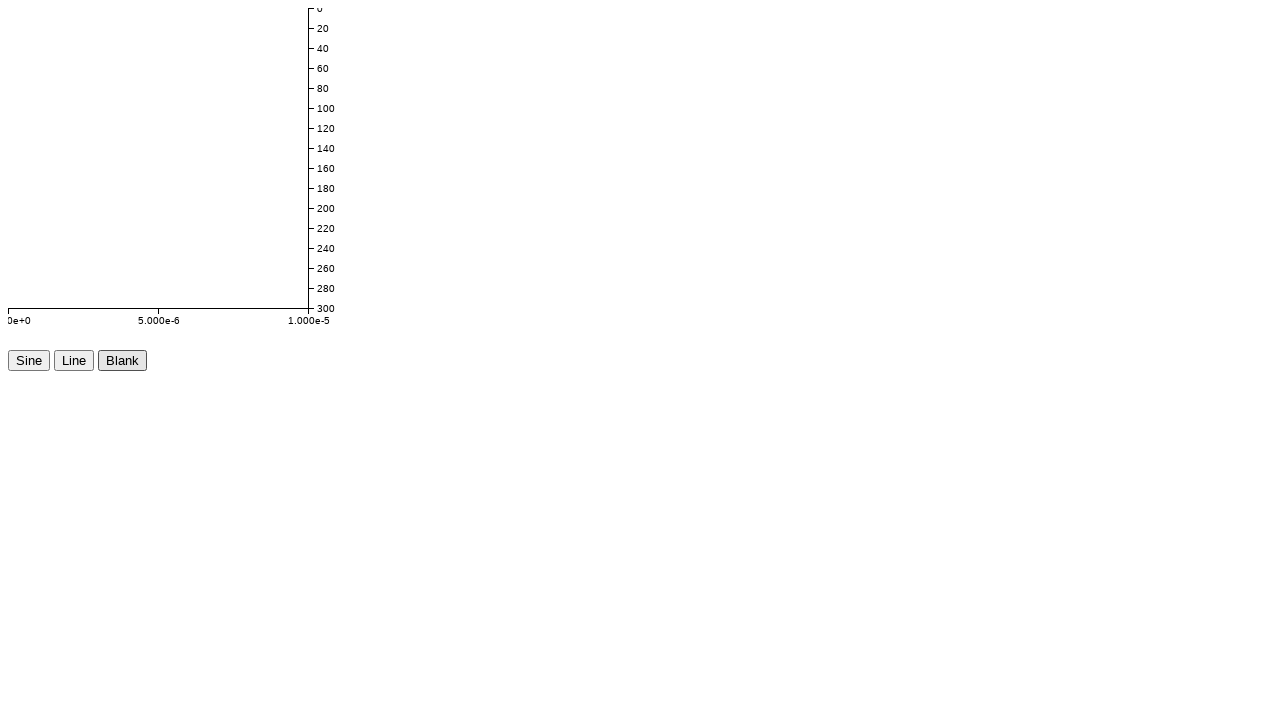

Waited 190ms after blank button click
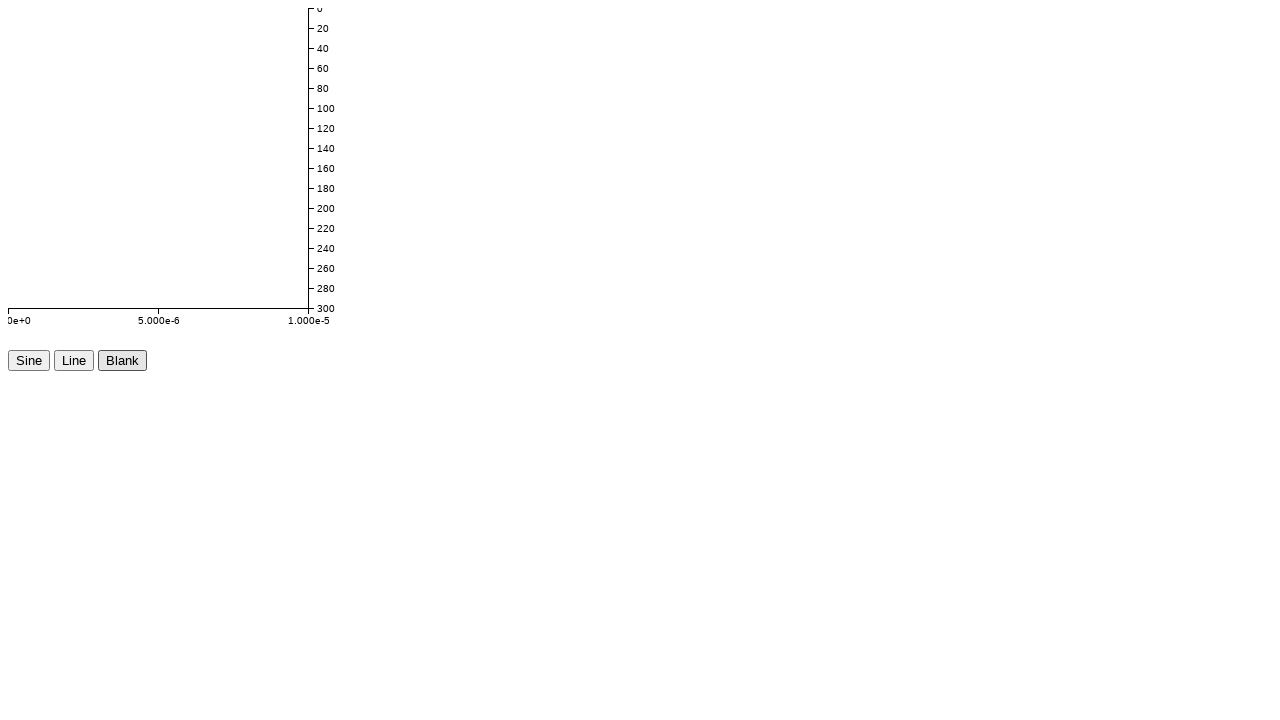

Clicked blank button (iteration 21/50) at (122, 360) on internal:testid=[data-testid="btn-blank"s]
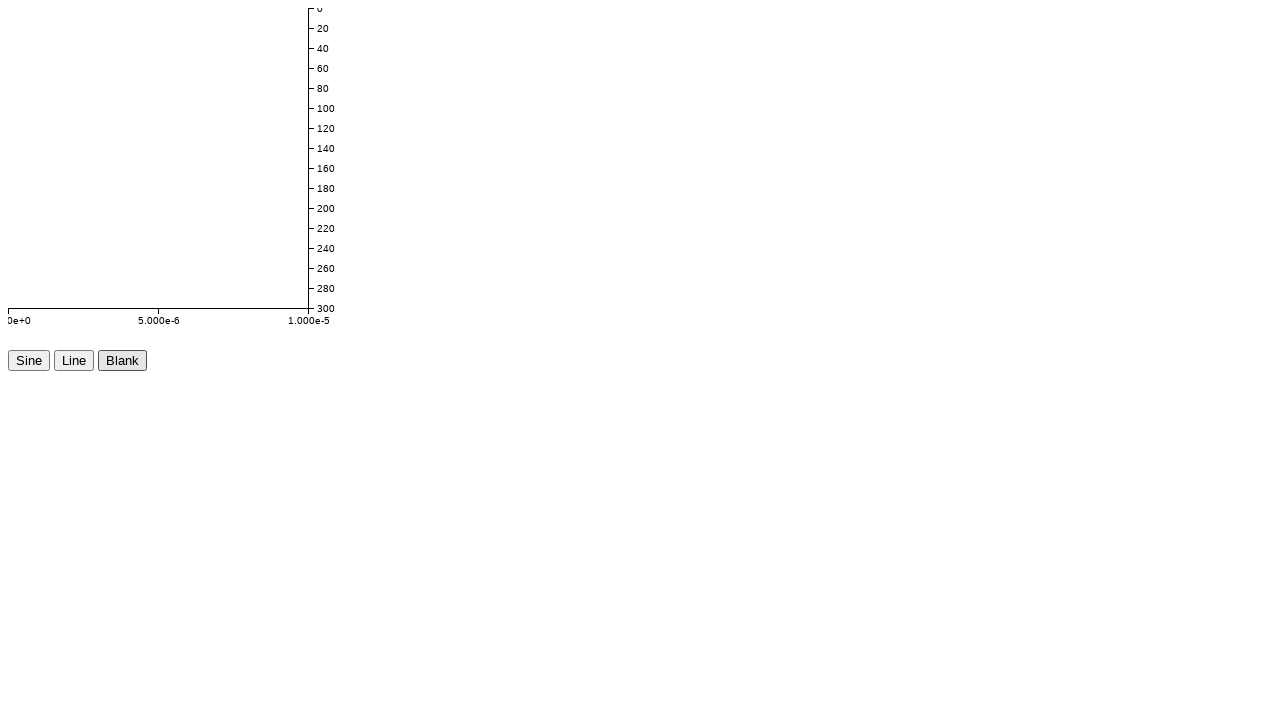

Waited 200ms after blank button click
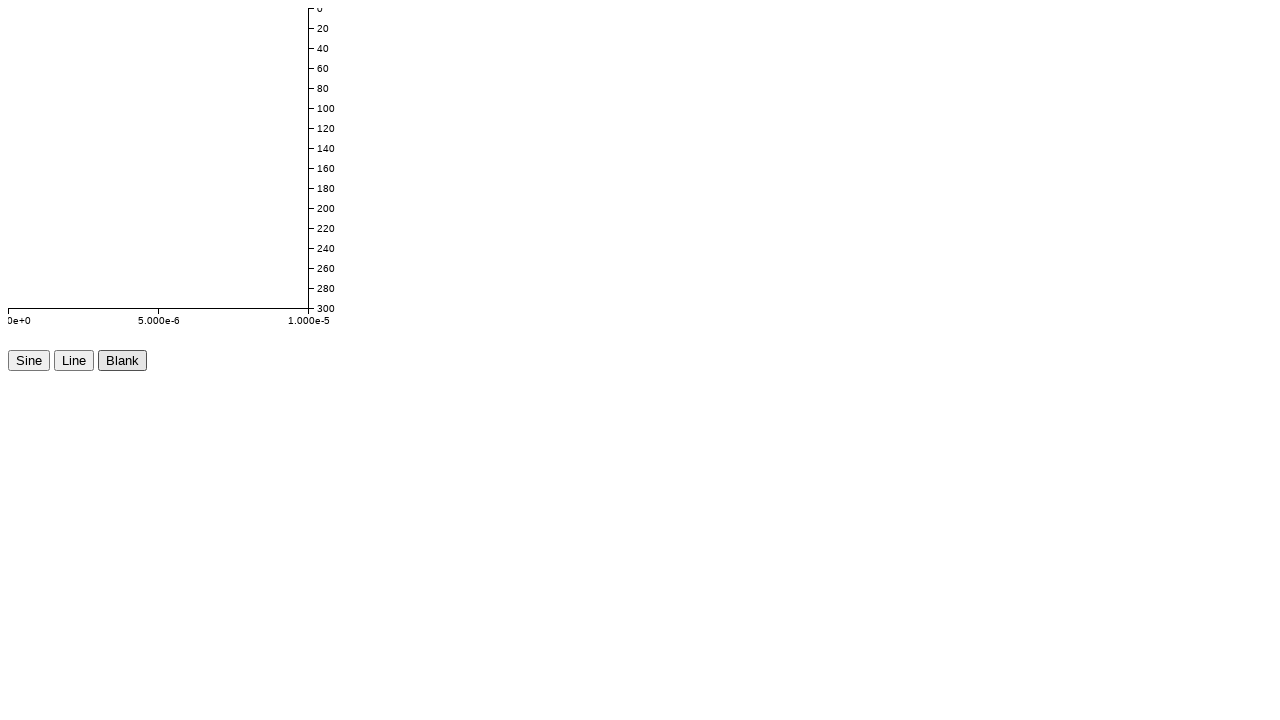

Clicked blank button (iteration 22/50) at (122, 360) on internal:testid=[data-testid="btn-blank"s]
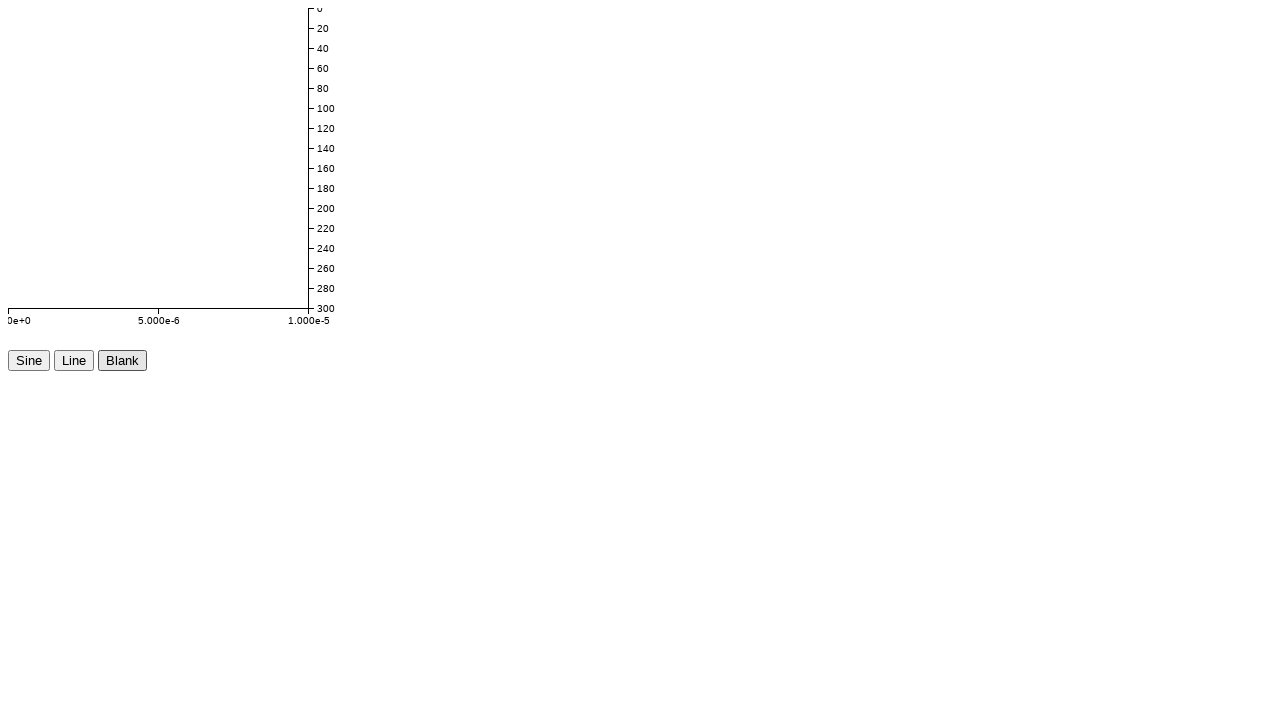

Waited 210ms after blank button click
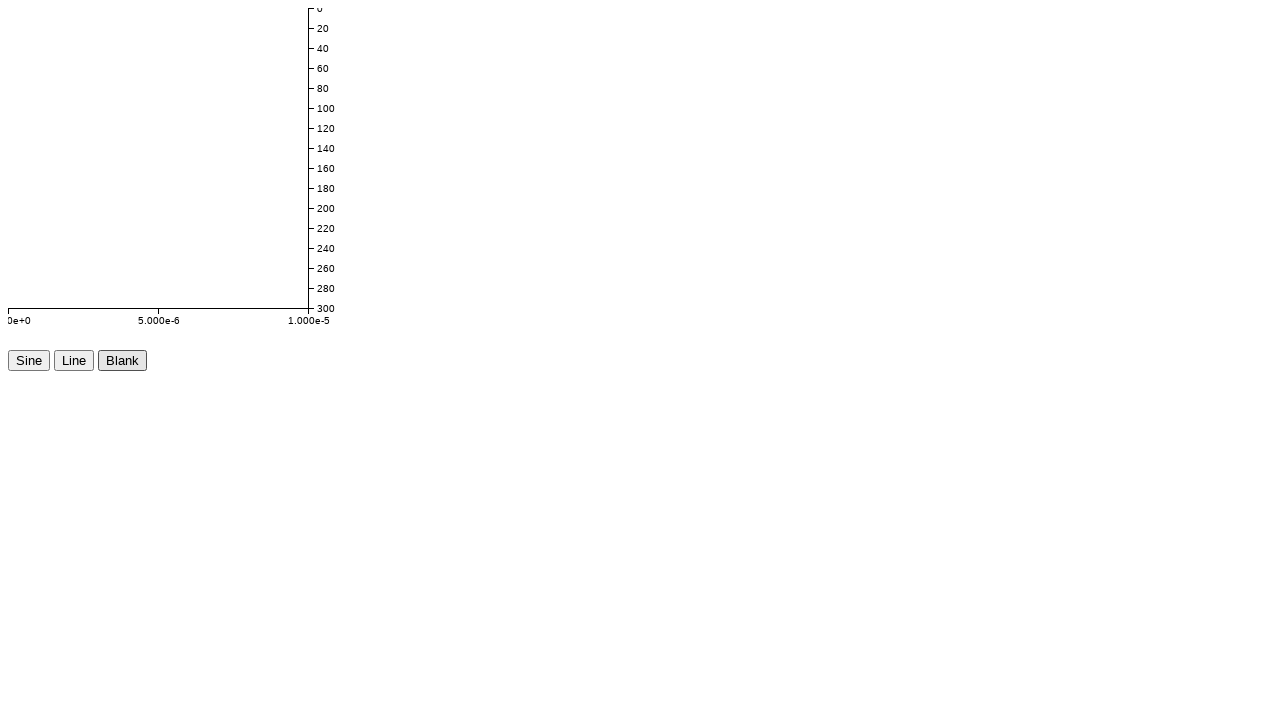

Clicked blank button (iteration 23/50) at (122, 360) on internal:testid=[data-testid="btn-blank"s]
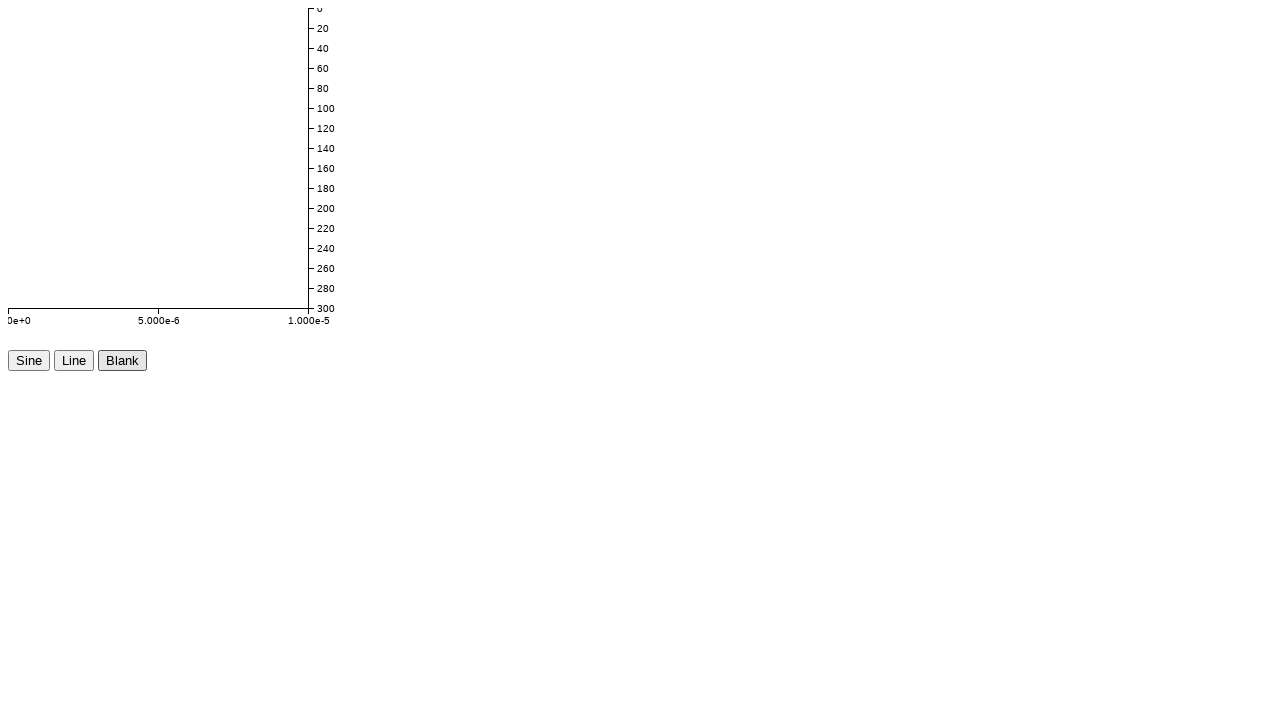

Waited 220ms after blank button click
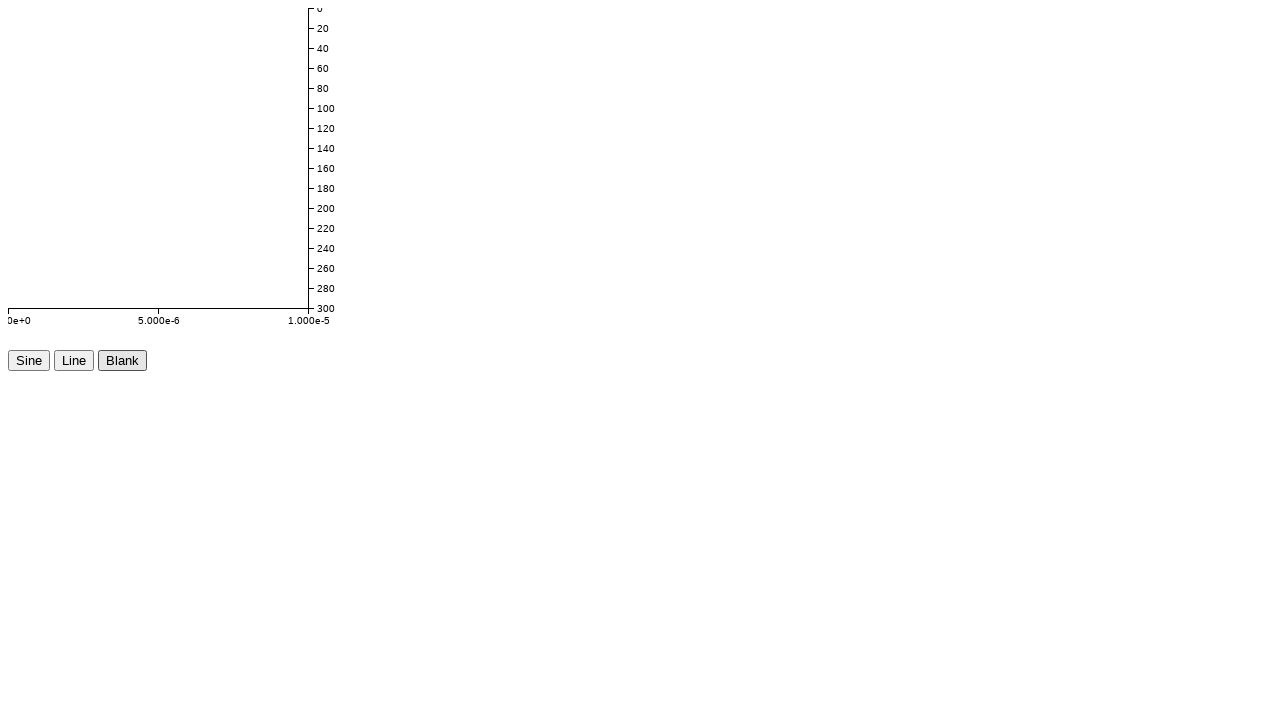

Clicked blank button (iteration 24/50) at (122, 360) on internal:testid=[data-testid="btn-blank"s]
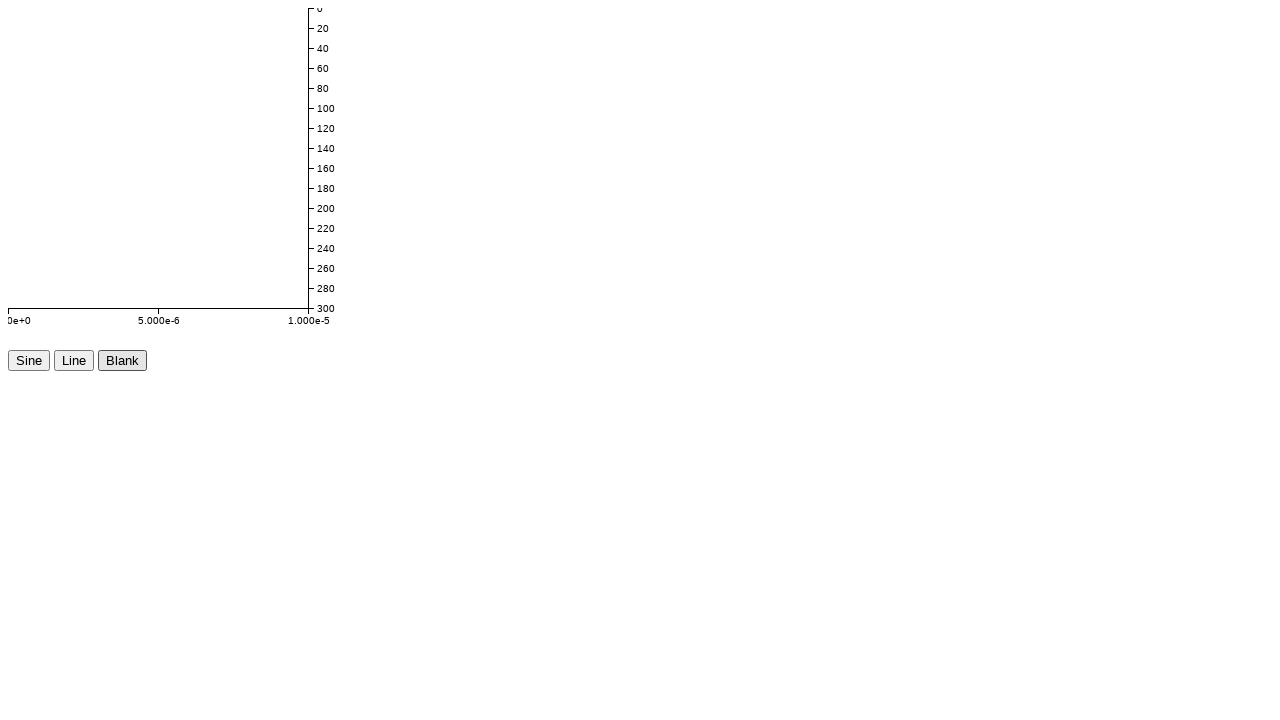

Waited 230ms after blank button click
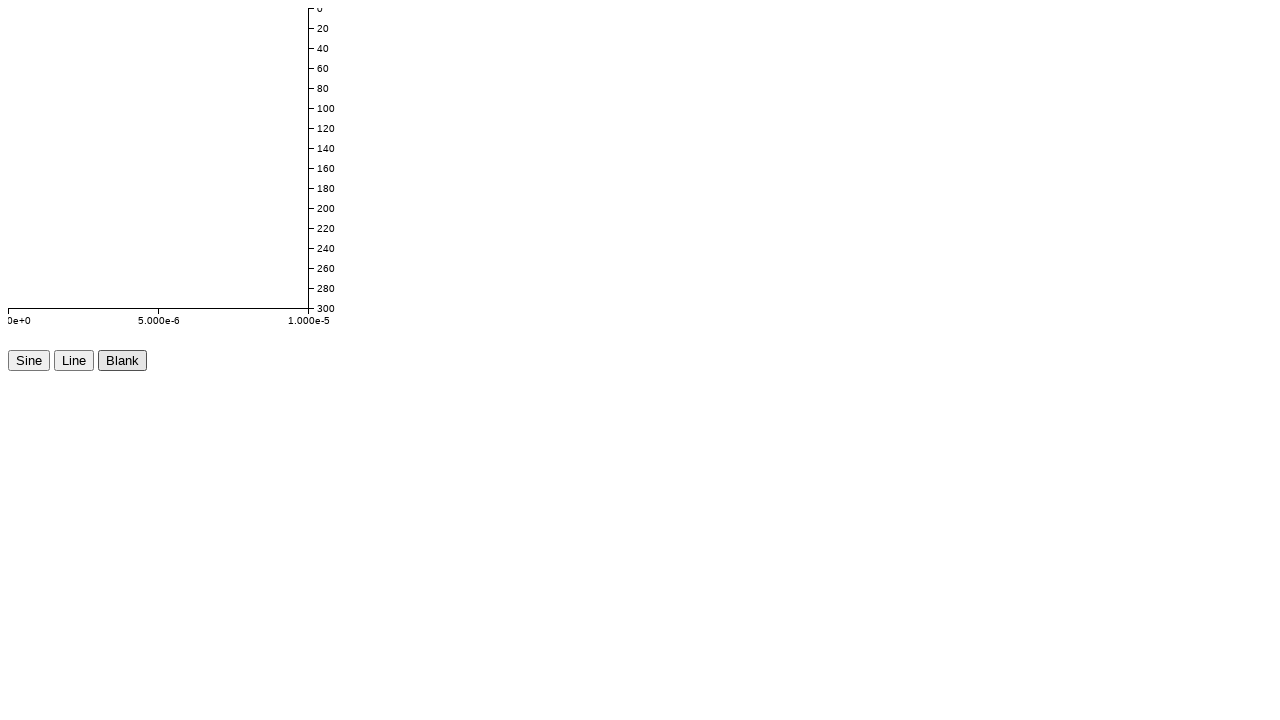

Clicked blank button (iteration 25/50) at (122, 360) on internal:testid=[data-testid="btn-blank"s]
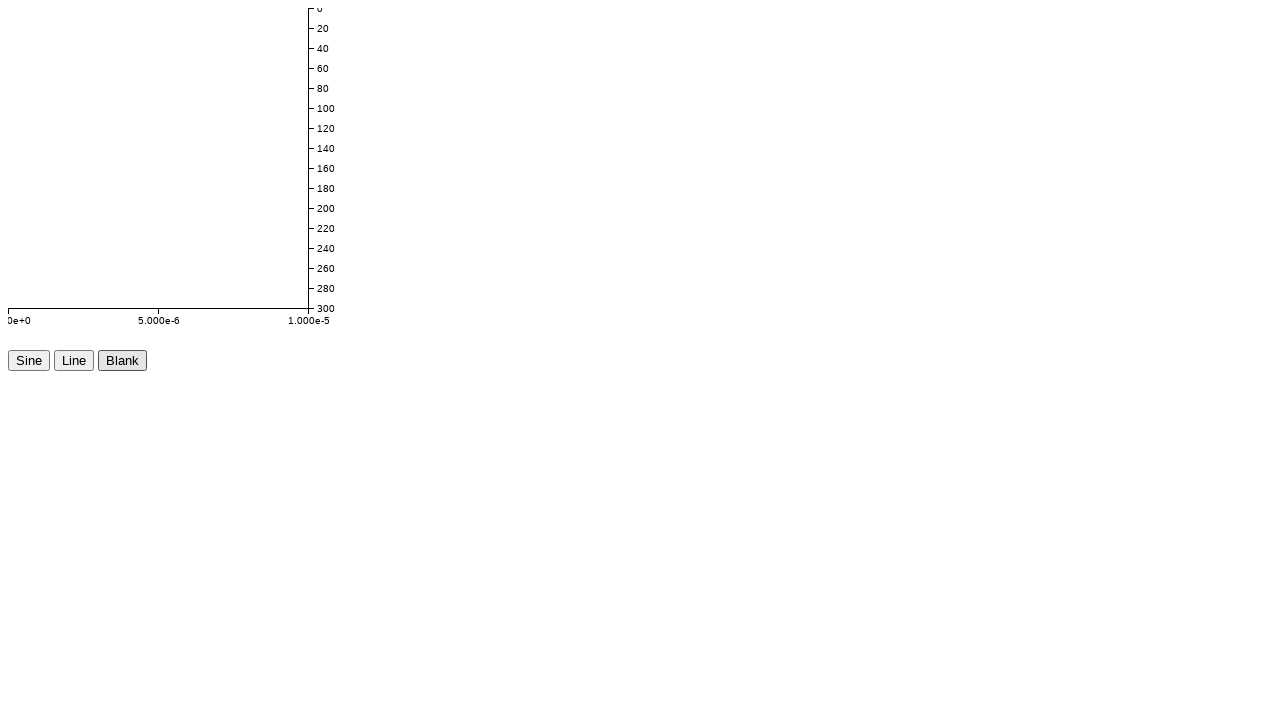

Waited 240ms after blank button click
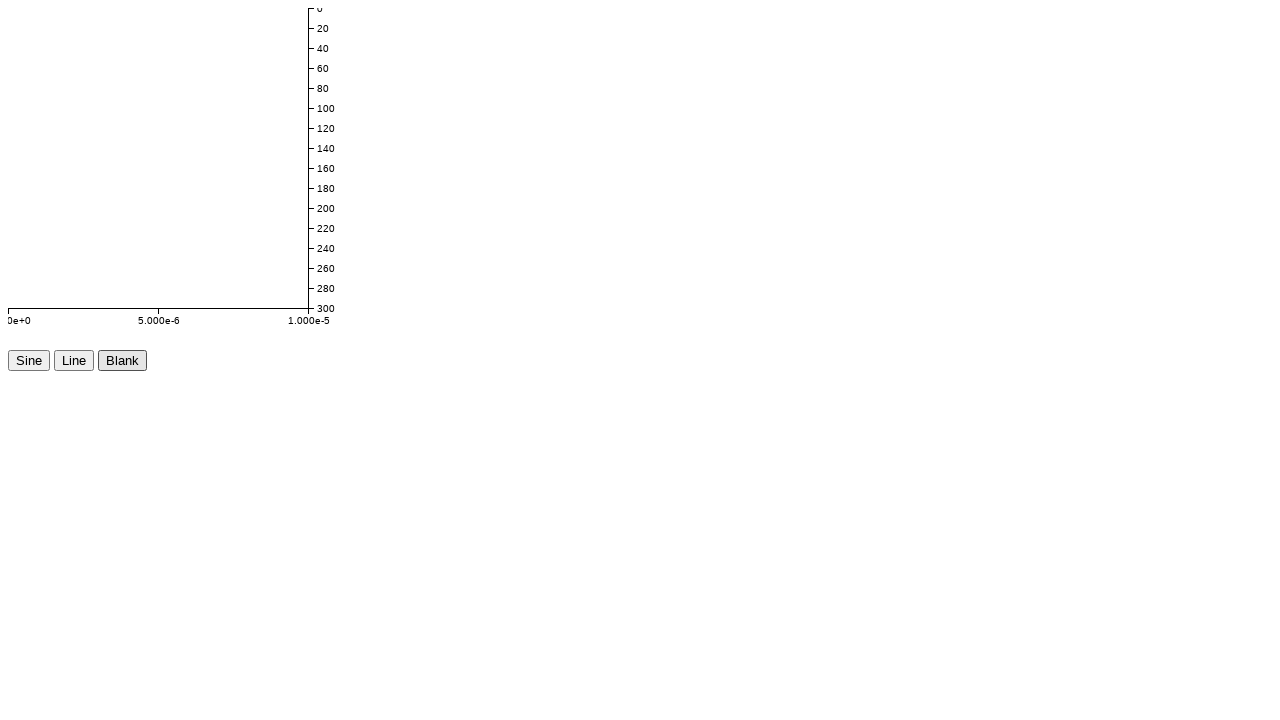

Clicked blank button (iteration 26/50) at (122, 360) on internal:testid=[data-testid="btn-blank"s]
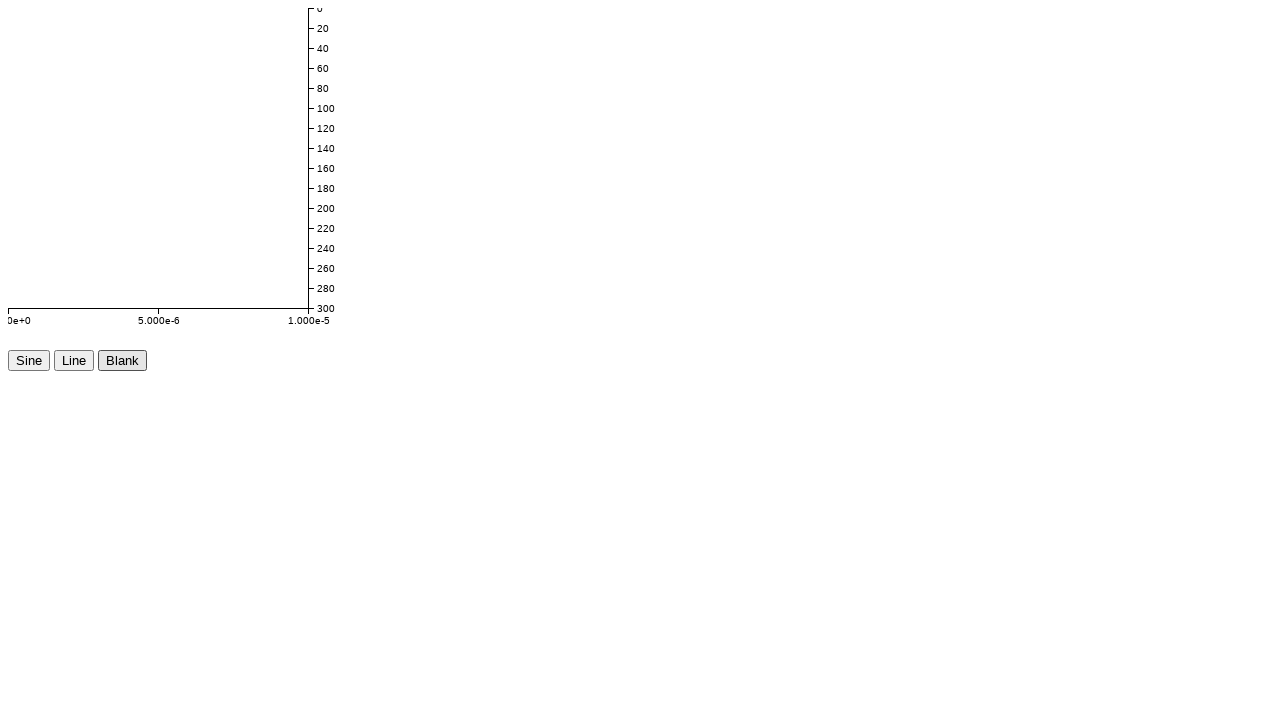

Waited 250ms after blank button click
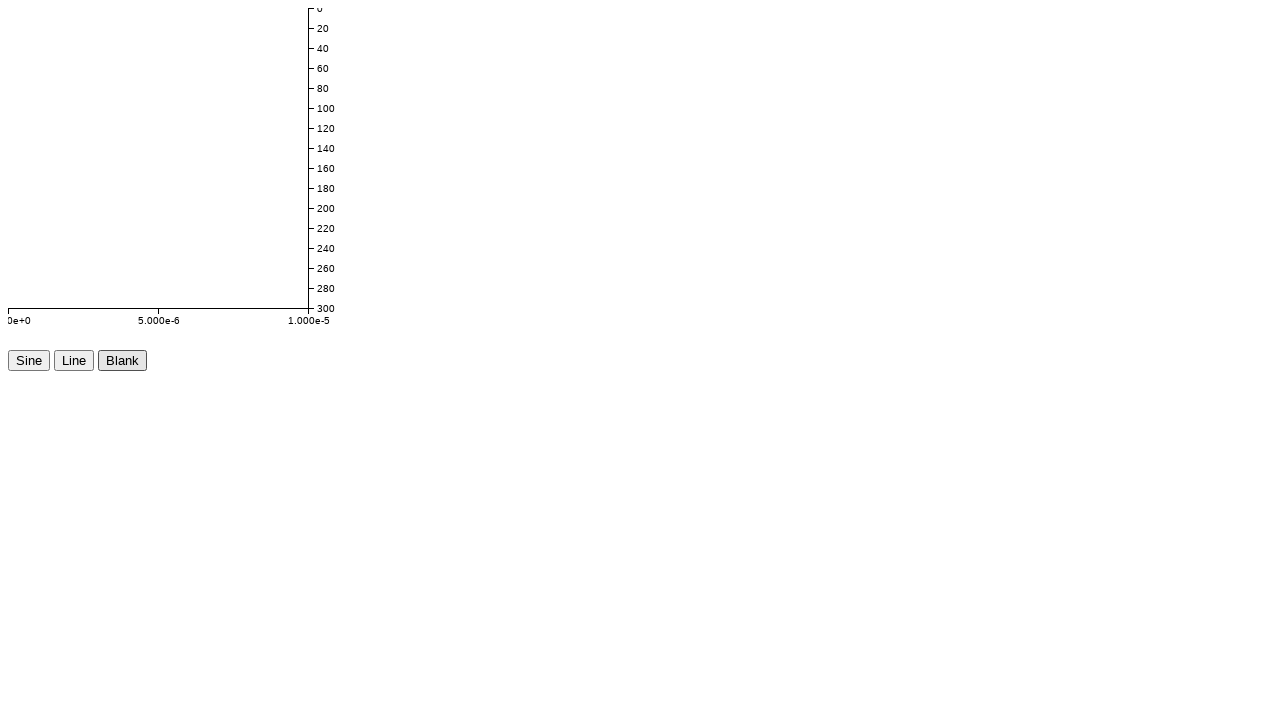

Clicked blank button (iteration 27/50) at (122, 360) on internal:testid=[data-testid="btn-blank"s]
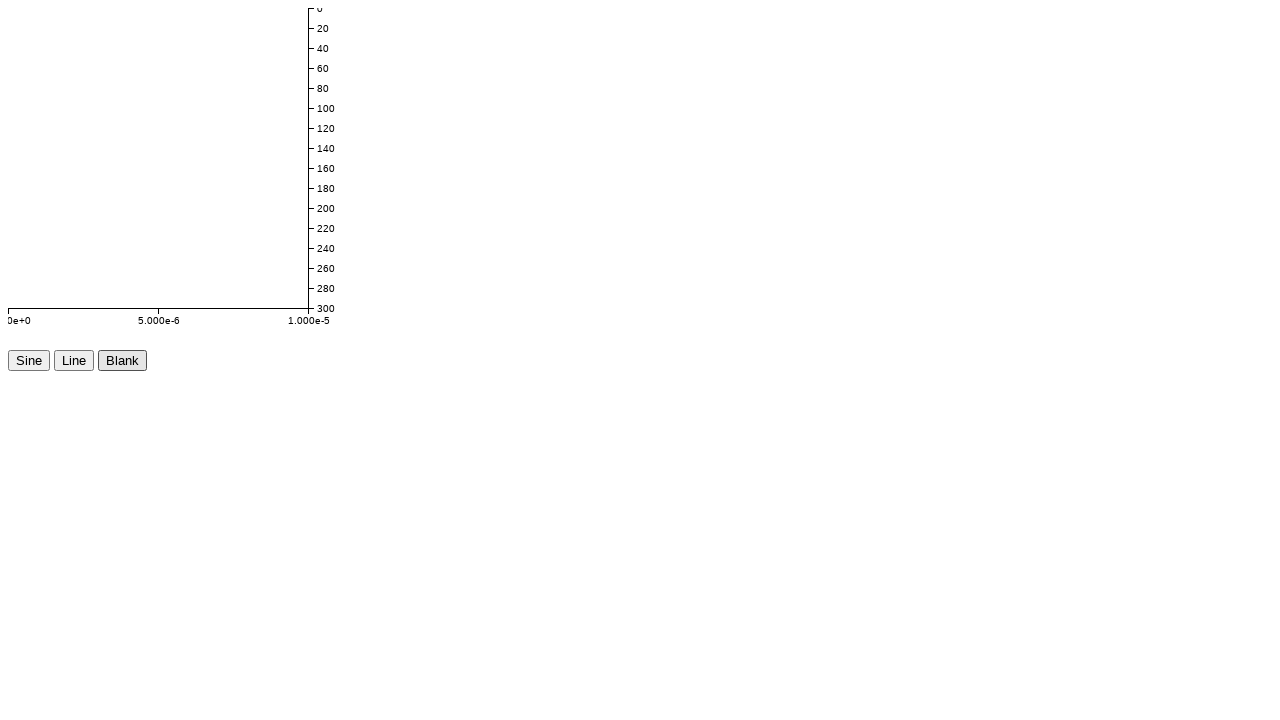

Waited 260ms after blank button click
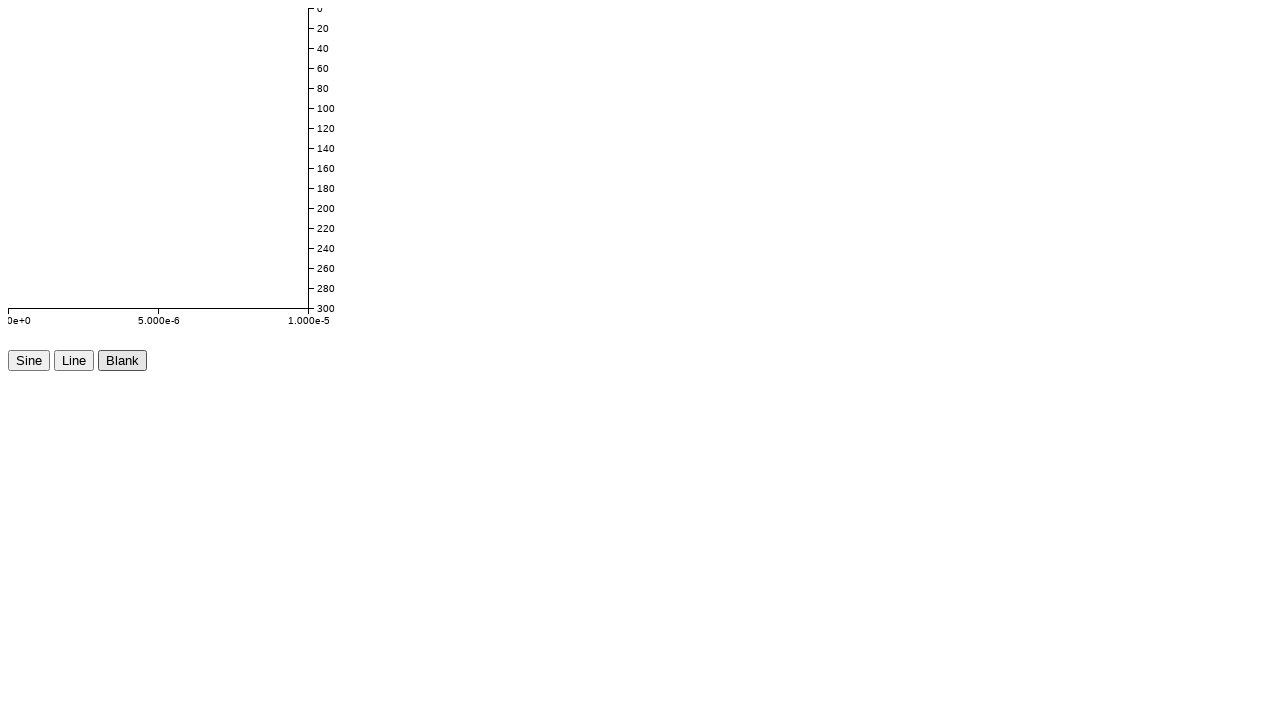

Clicked blank button (iteration 28/50) at (122, 360) on internal:testid=[data-testid="btn-blank"s]
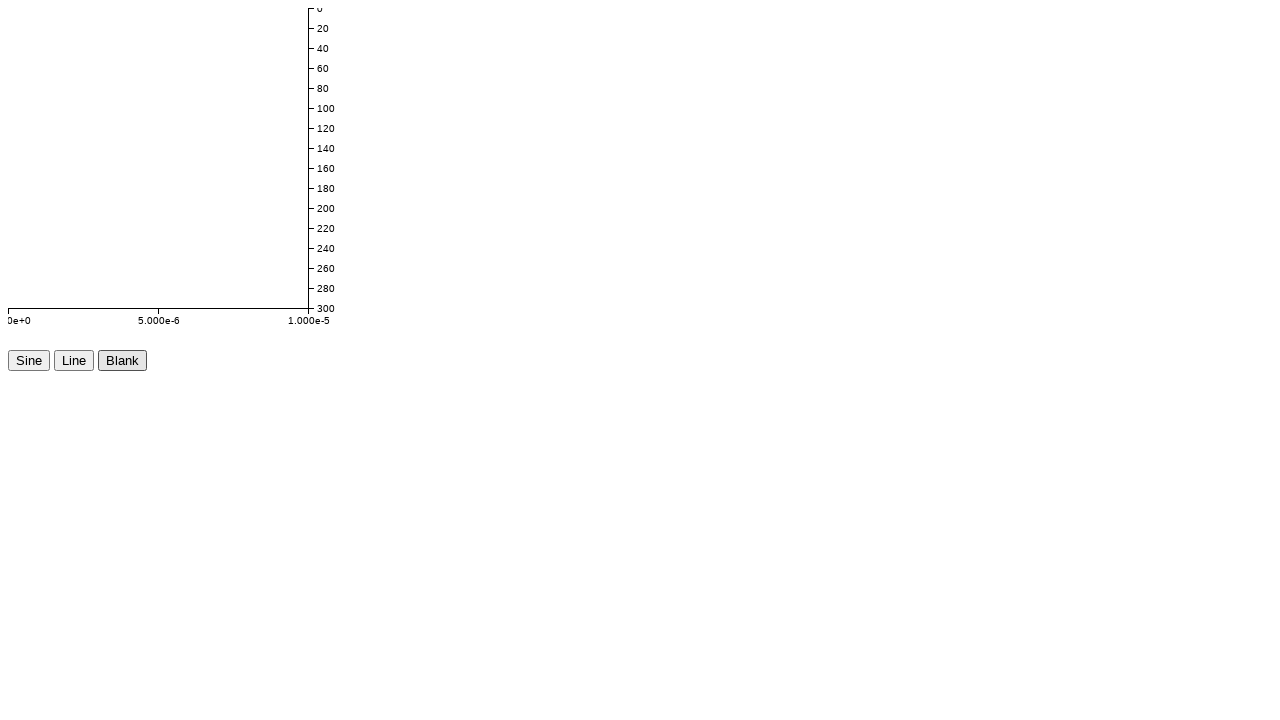

Waited 270ms after blank button click
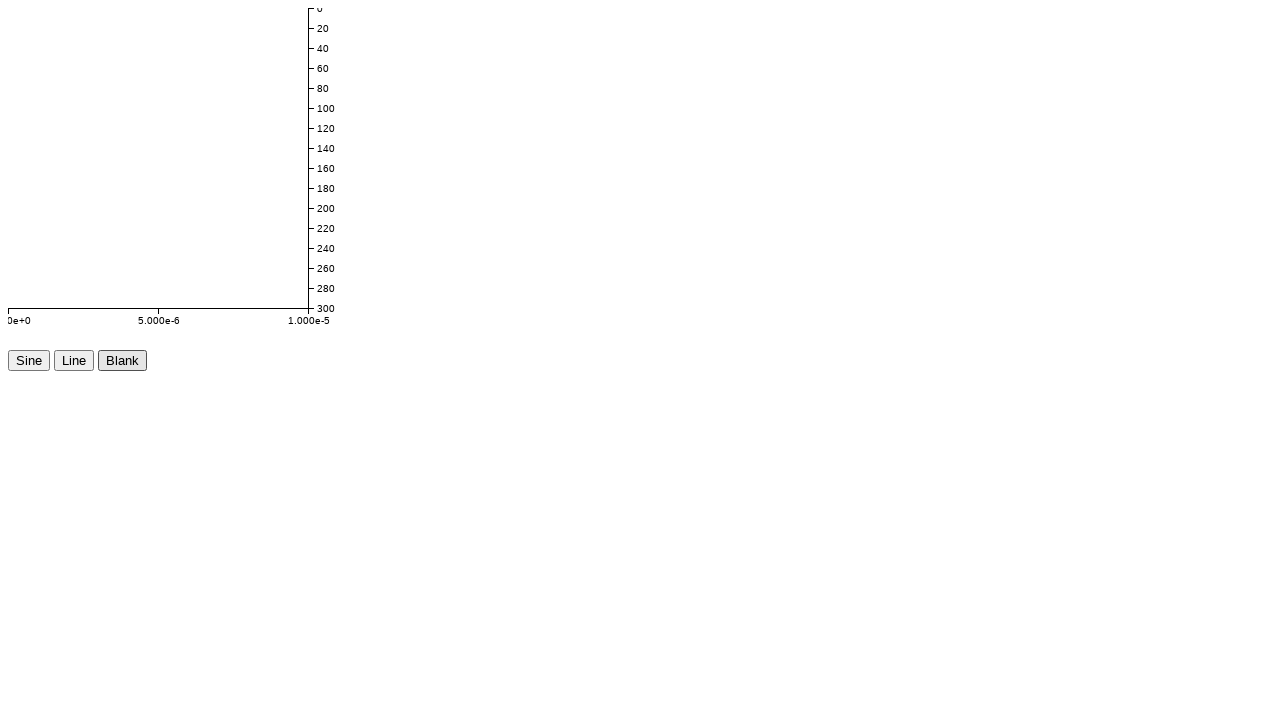

Clicked blank button (iteration 29/50) at (122, 360) on internal:testid=[data-testid="btn-blank"s]
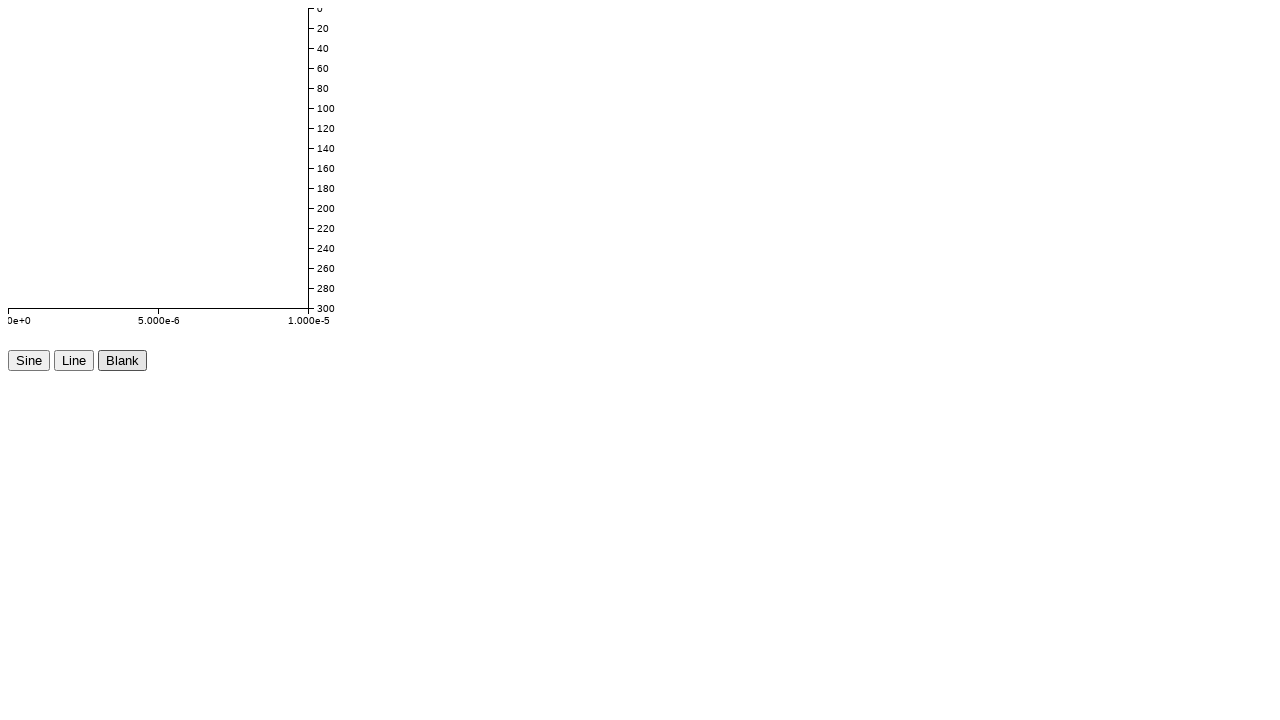

Waited 280ms after blank button click
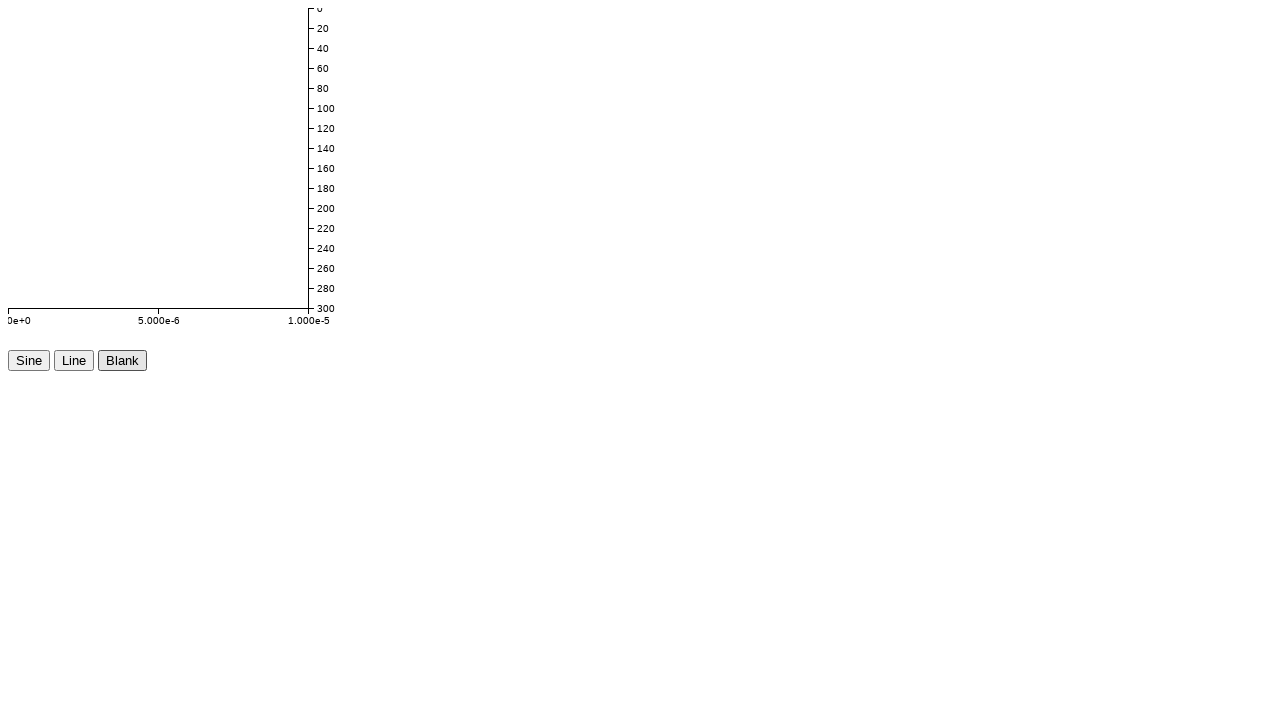

Clicked blank button (iteration 30/50) at (122, 360) on internal:testid=[data-testid="btn-blank"s]
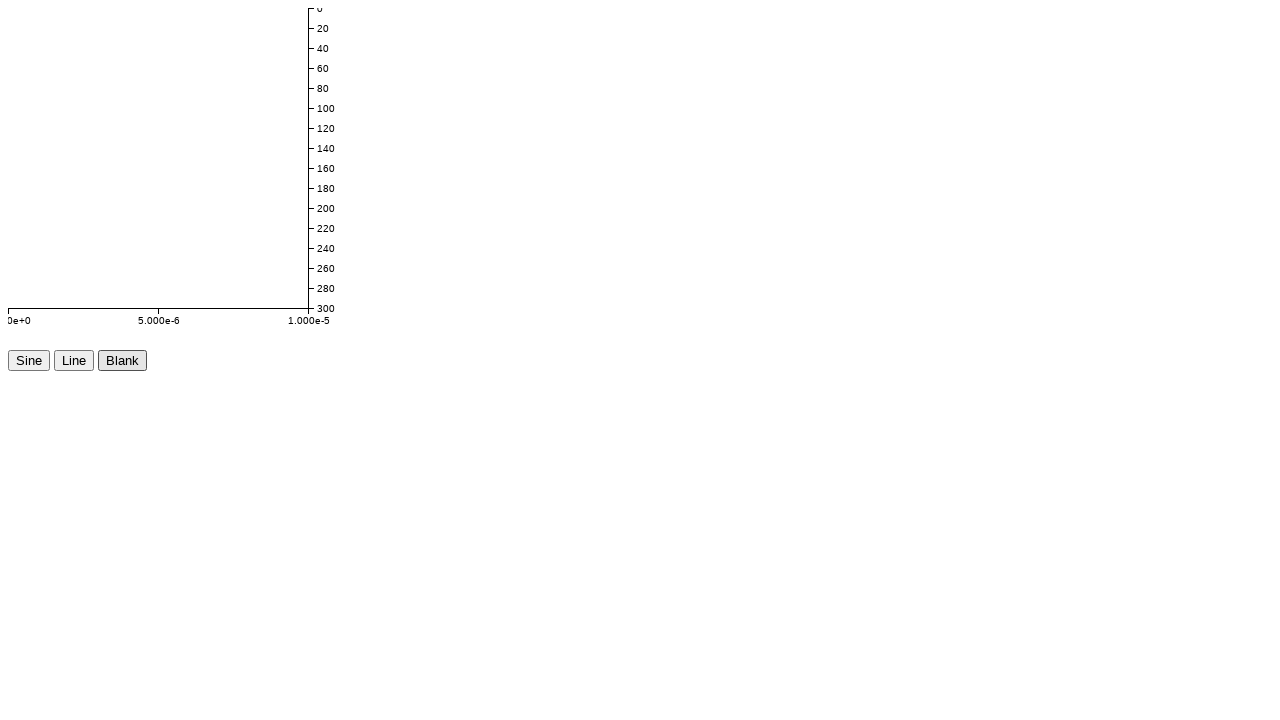

Waited 290ms after blank button click
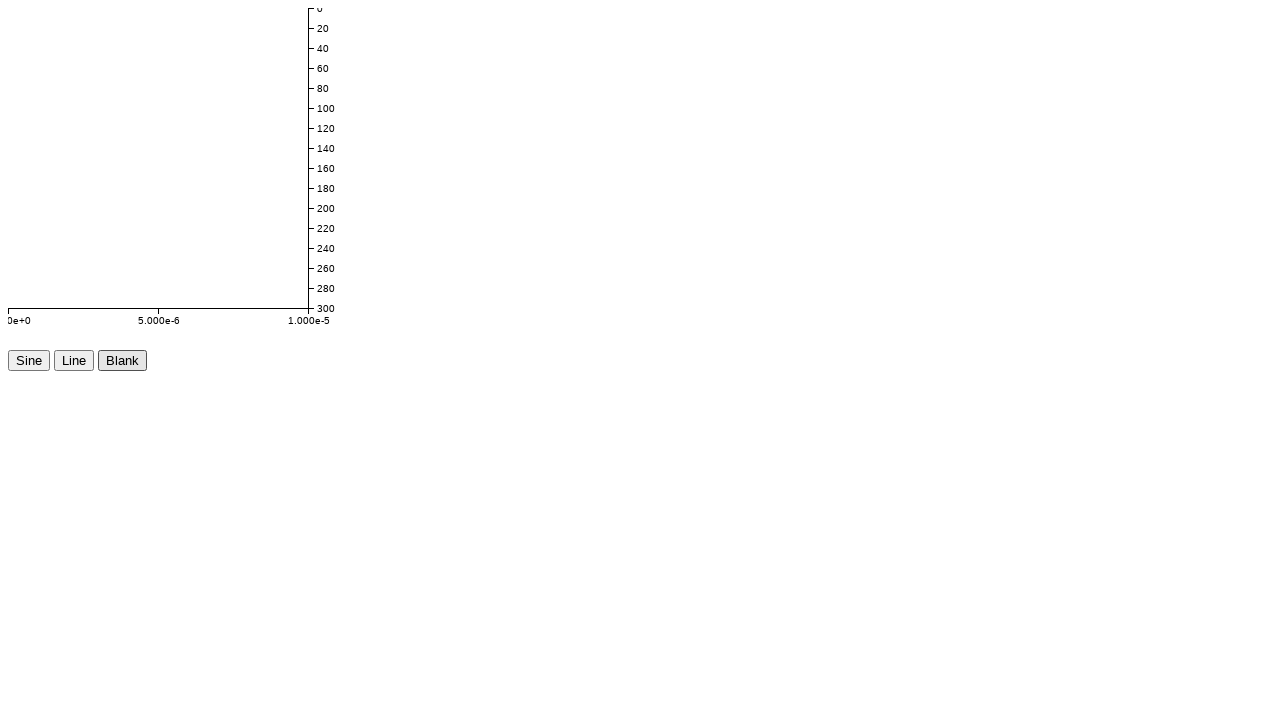

Clicked blank button (iteration 31/50) at (122, 360) on internal:testid=[data-testid="btn-blank"s]
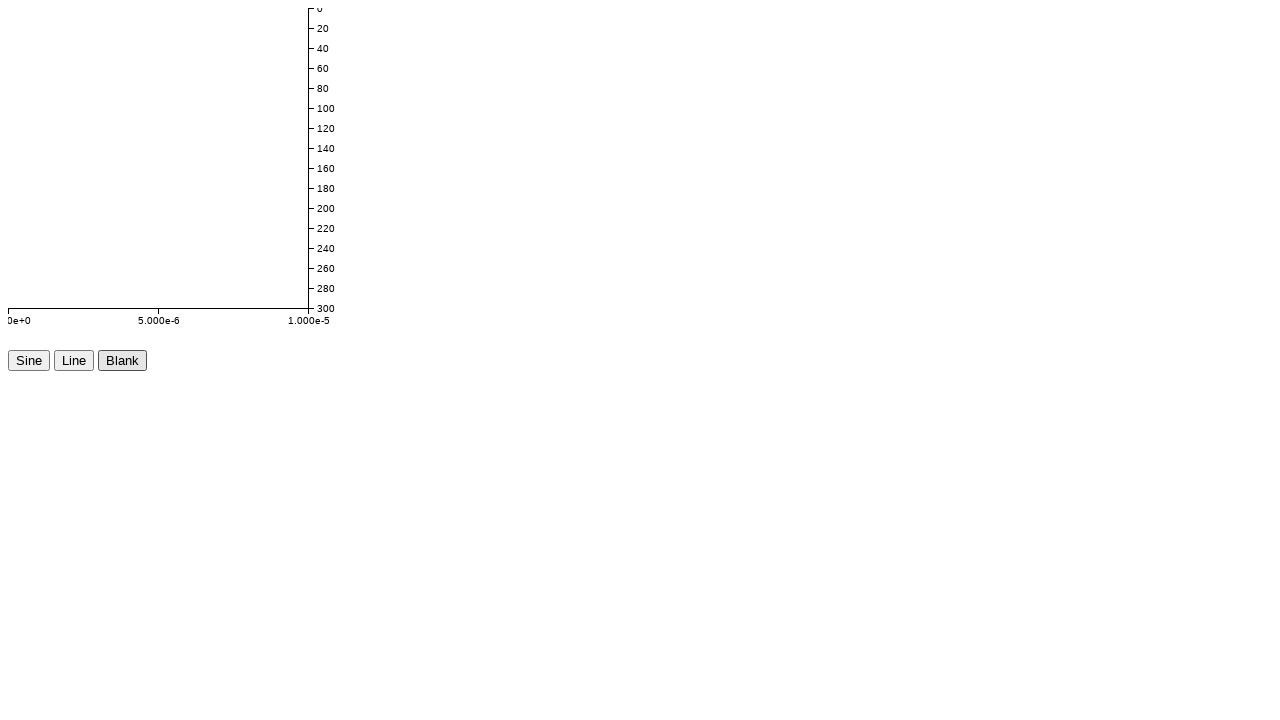

Waited 300ms after blank button click
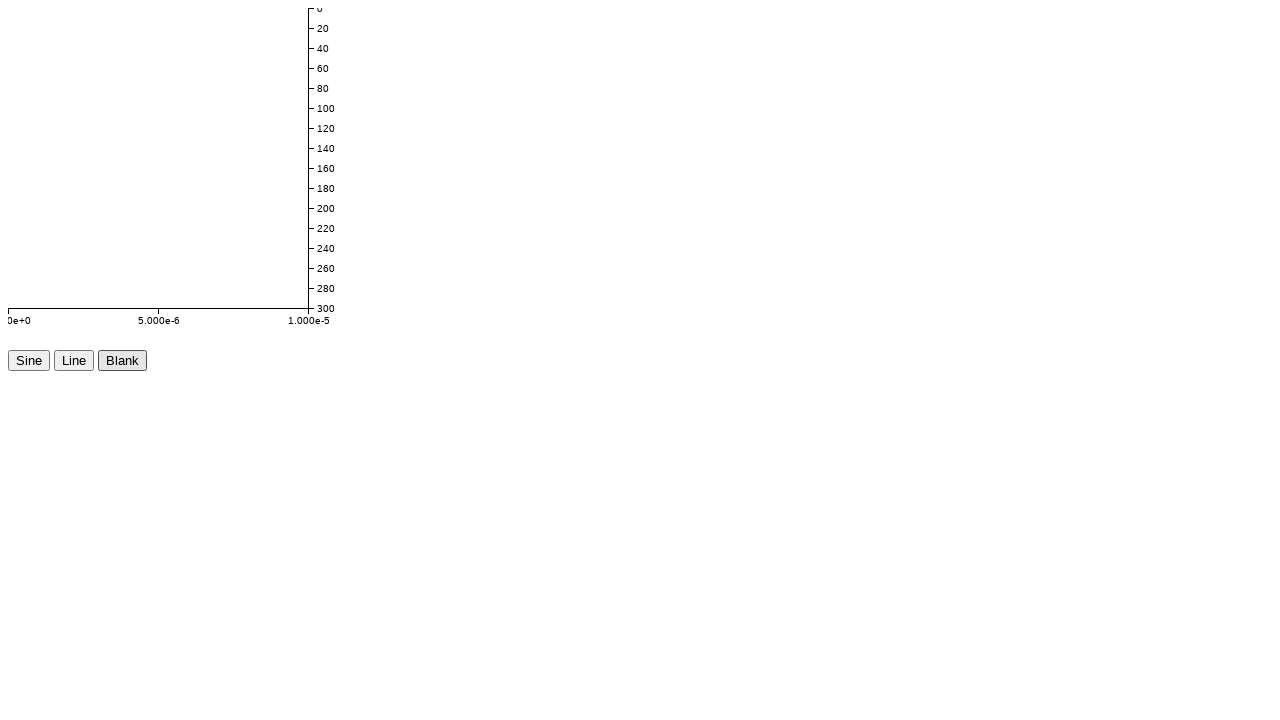

Clicked blank button (iteration 32/50) at (122, 360) on internal:testid=[data-testid="btn-blank"s]
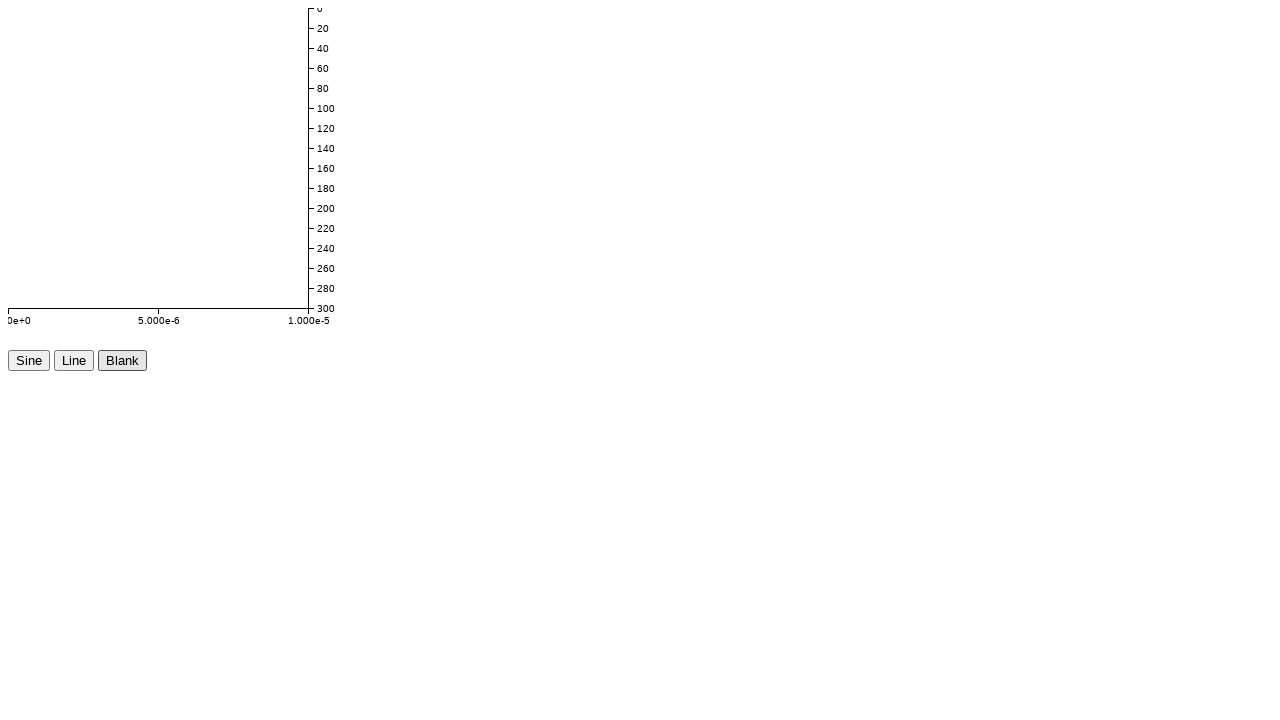

Waited 310ms after blank button click
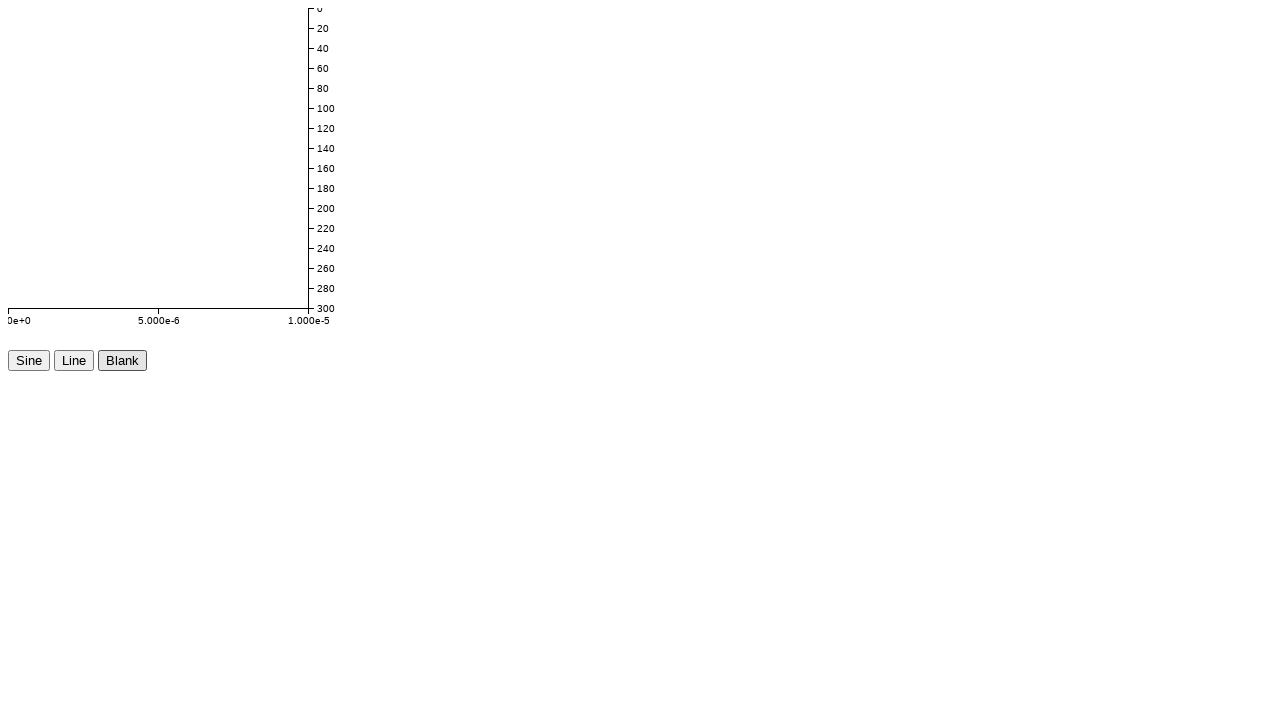

Clicked blank button (iteration 33/50) at (122, 360) on internal:testid=[data-testid="btn-blank"s]
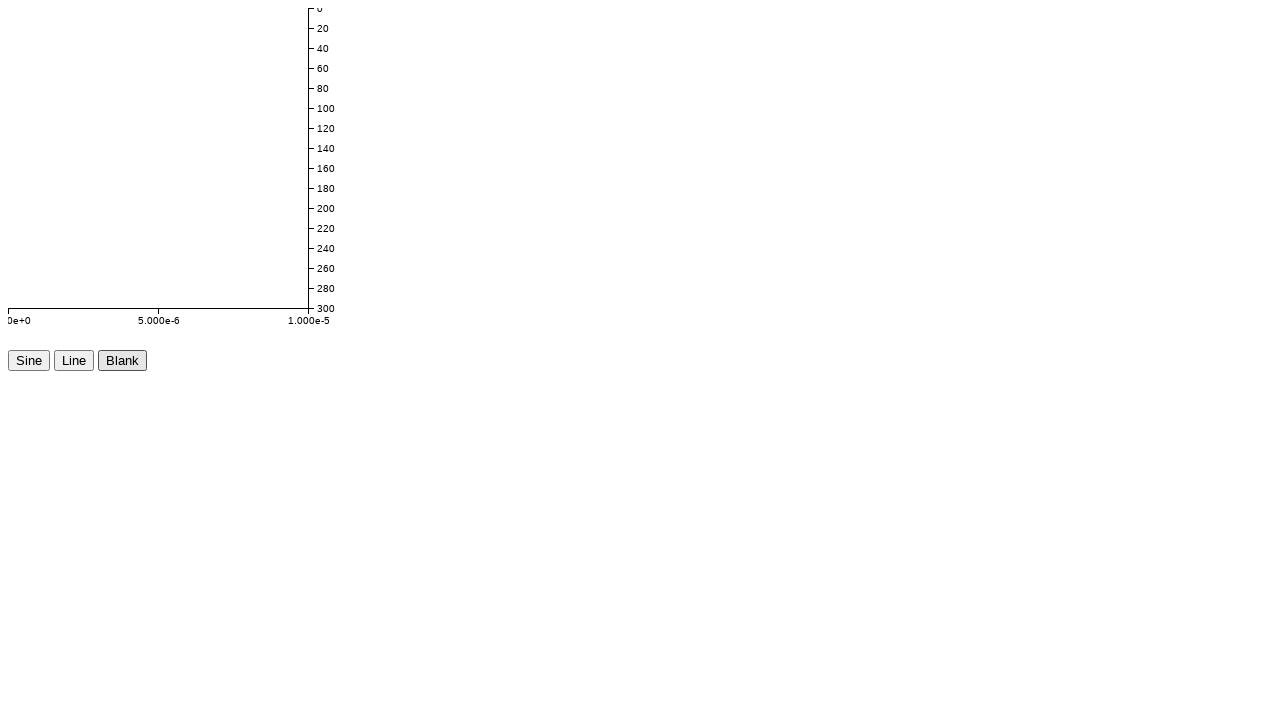

Waited 320ms after blank button click
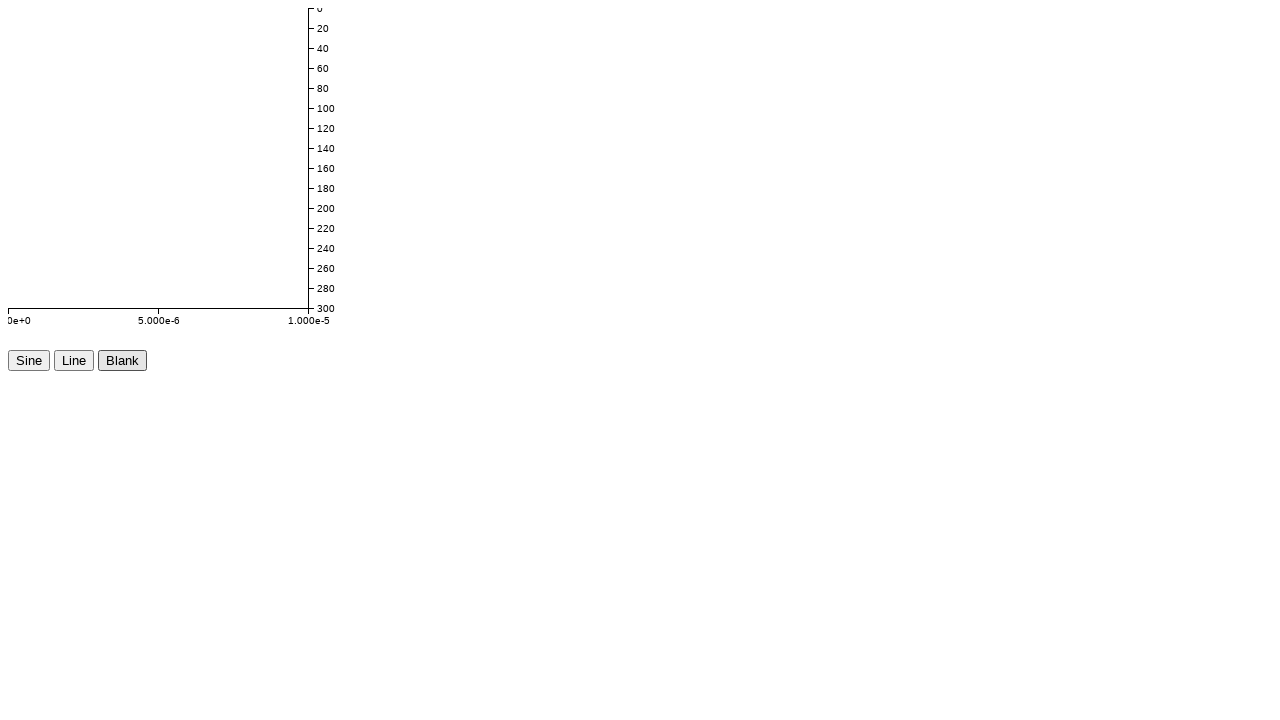

Clicked blank button (iteration 34/50) at (122, 360) on internal:testid=[data-testid="btn-blank"s]
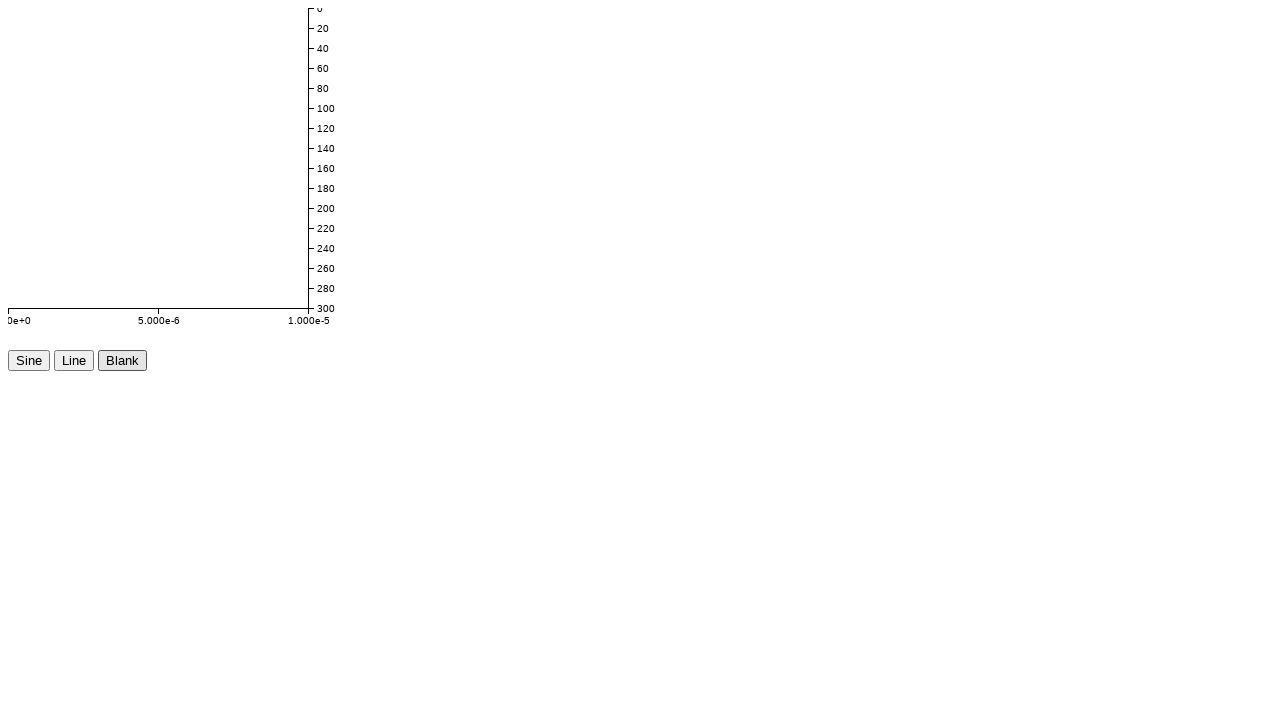

Waited 330ms after blank button click
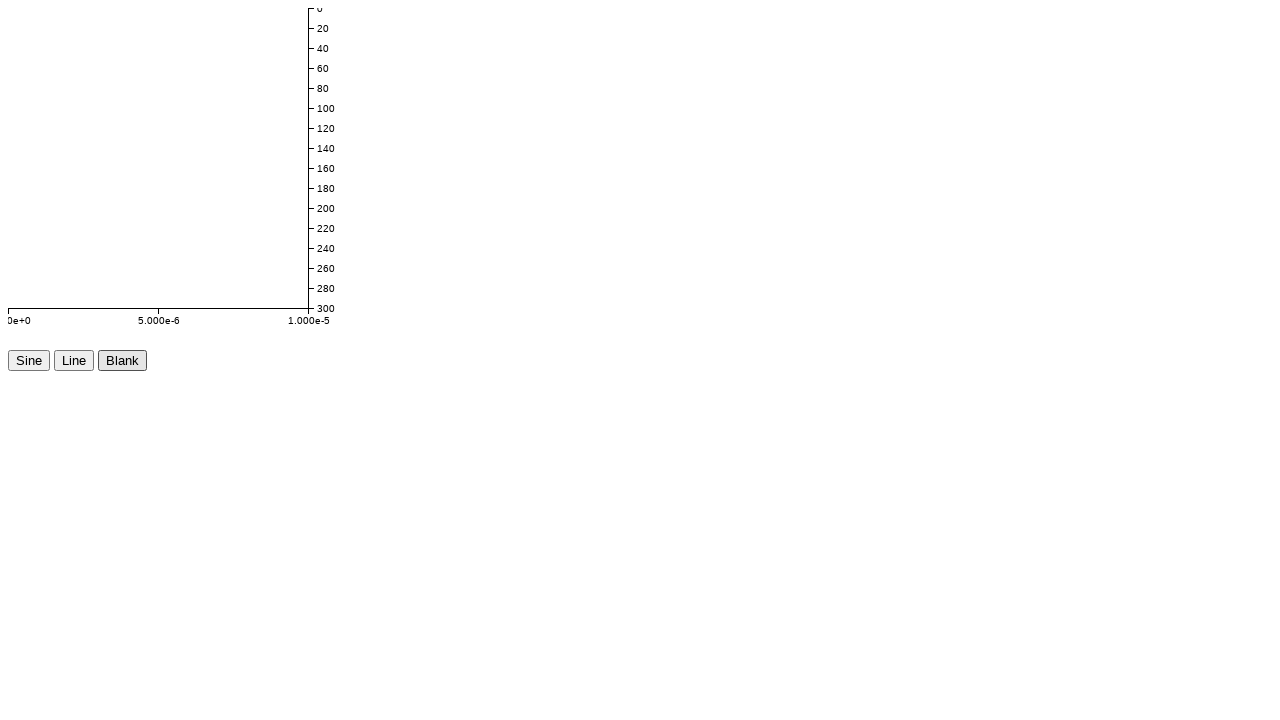

Clicked blank button (iteration 35/50) at (122, 360) on internal:testid=[data-testid="btn-blank"s]
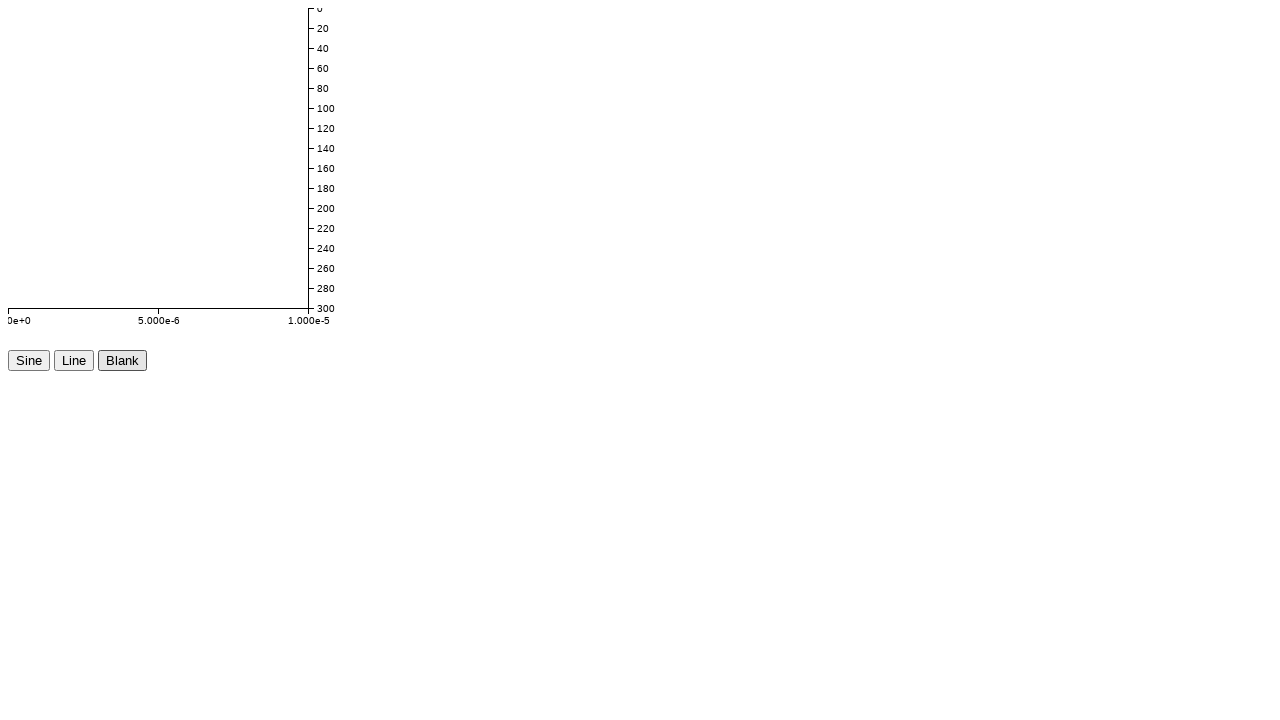

Waited 340ms after blank button click
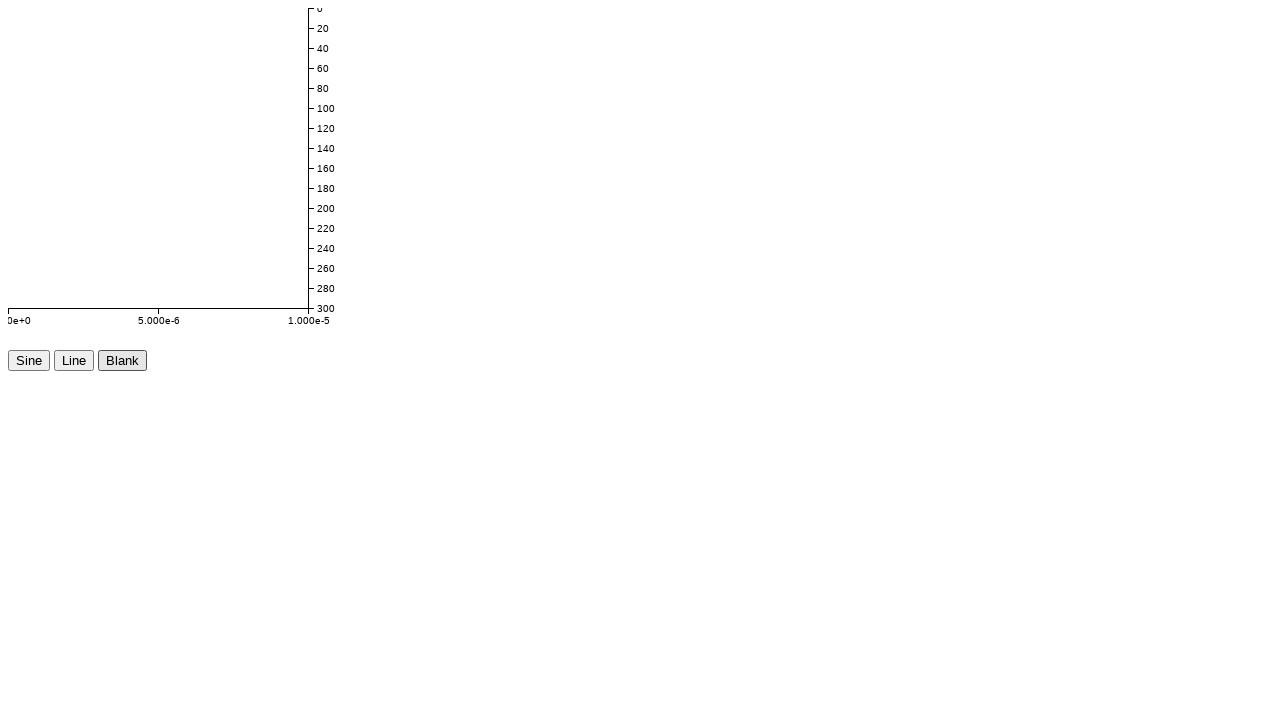

Clicked blank button (iteration 36/50) at (122, 360) on internal:testid=[data-testid="btn-blank"s]
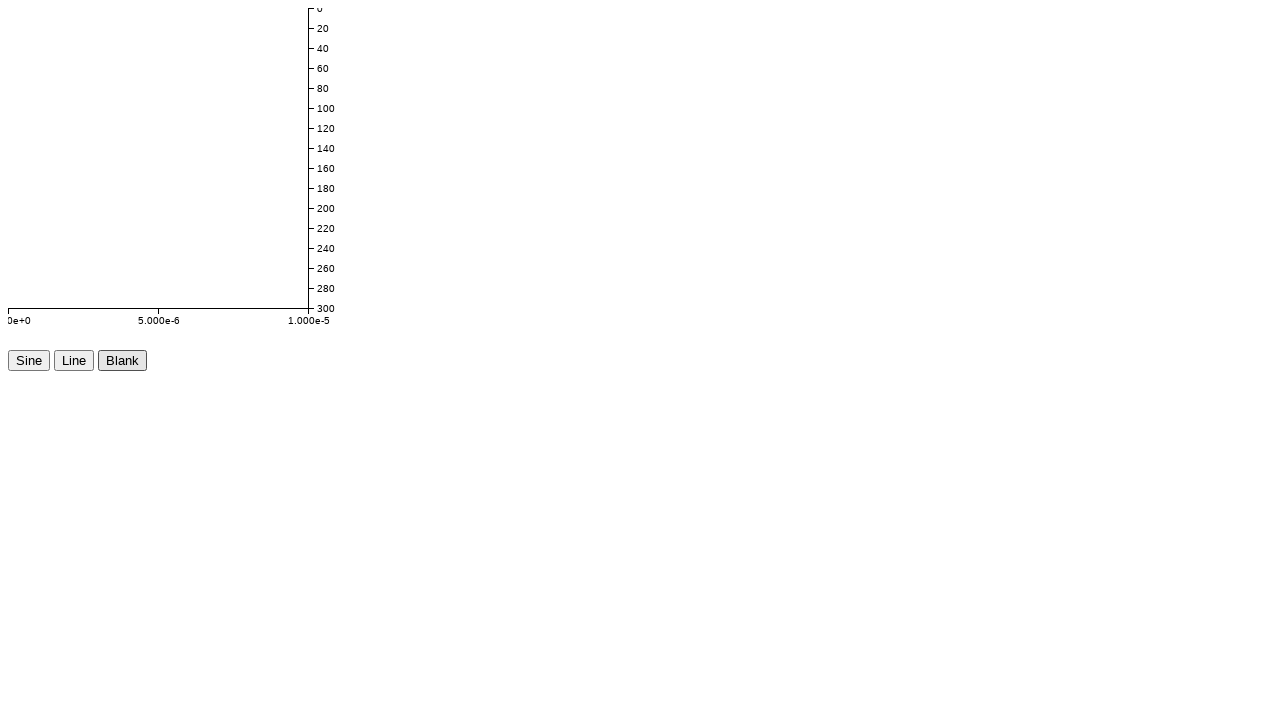

Waited 350ms after blank button click
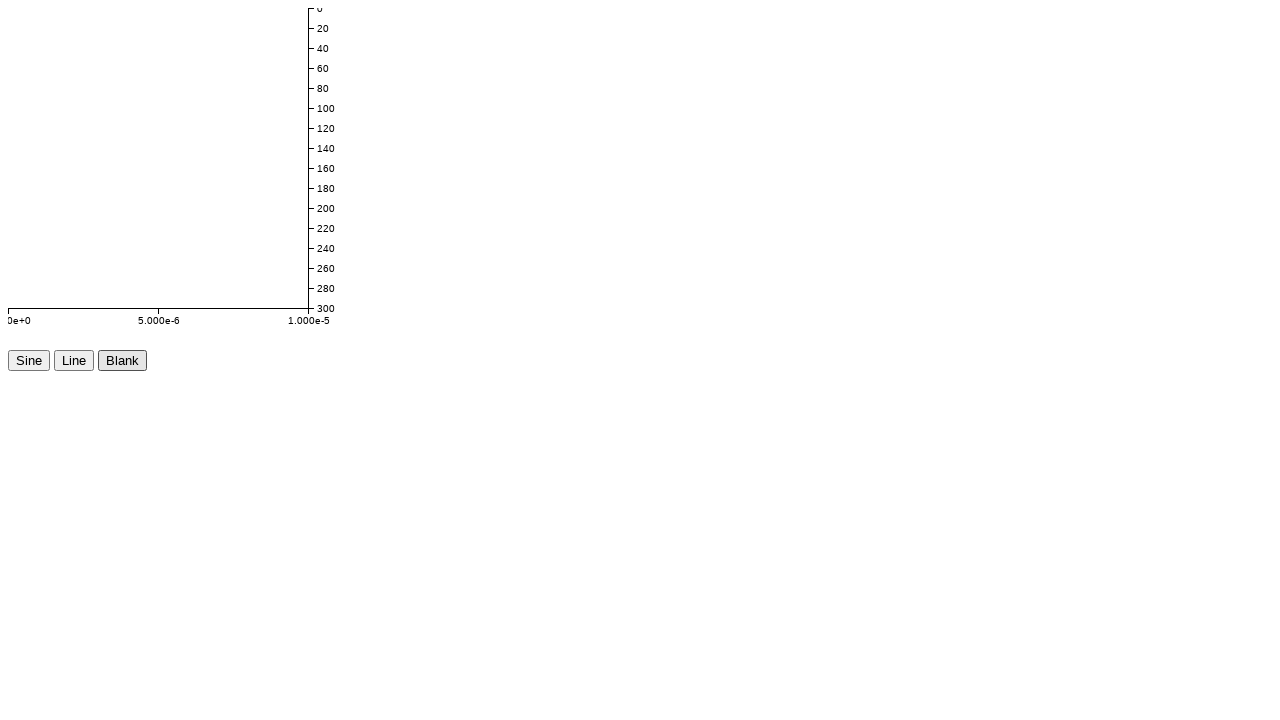

Clicked blank button (iteration 37/50) at (122, 360) on internal:testid=[data-testid="btn-blank"s]
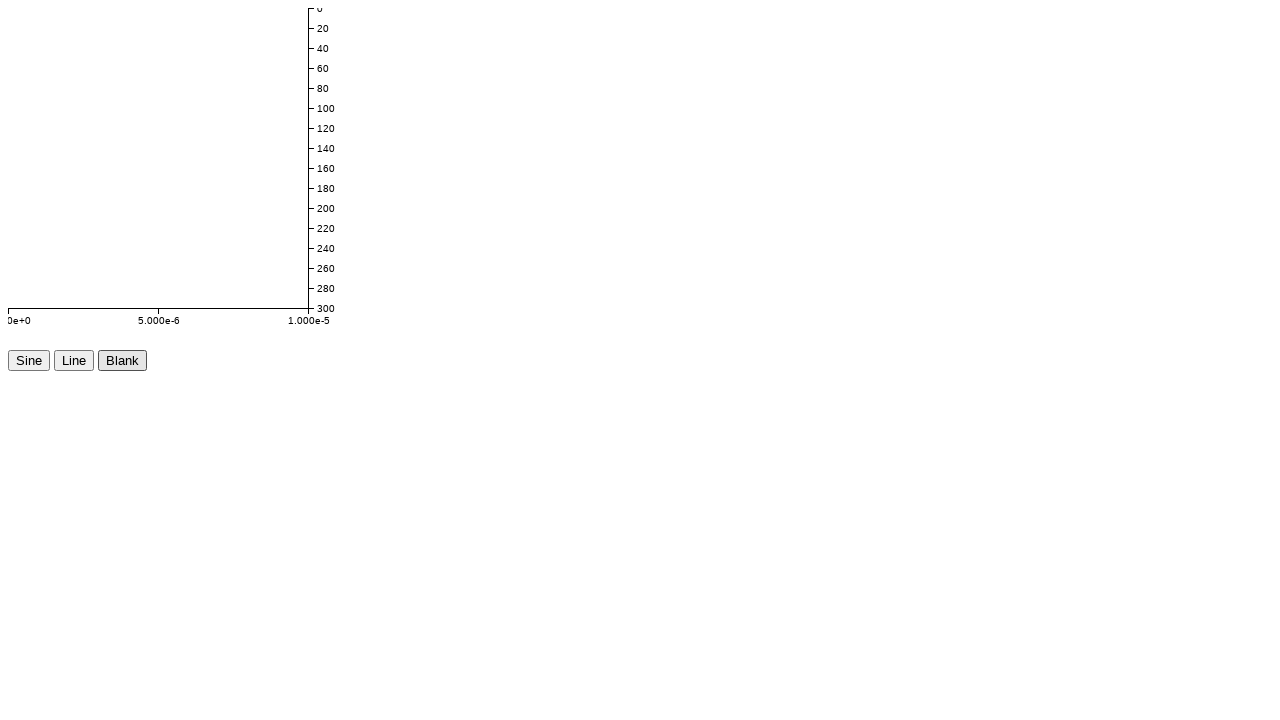

Waited 360ms after blank button click
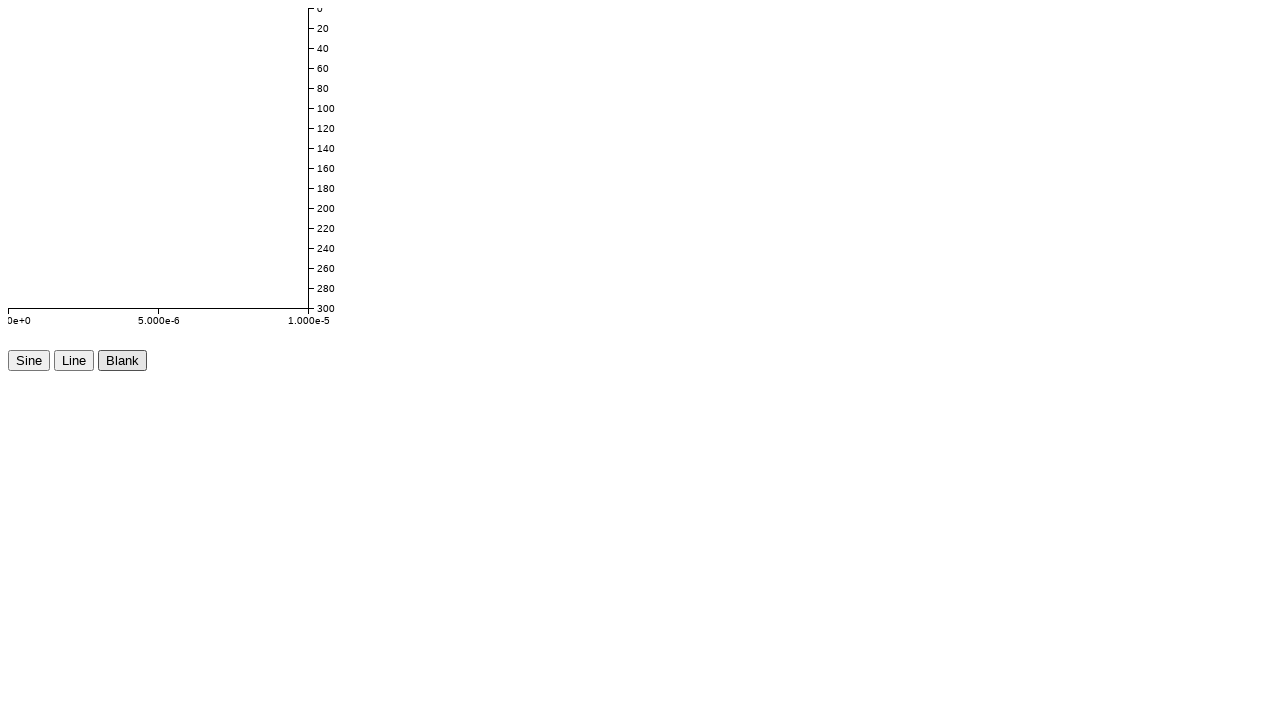

Clicked blank button (iteration 38/50) at (122, 360) on internal:testid=[data-testid="btn-blank"s]
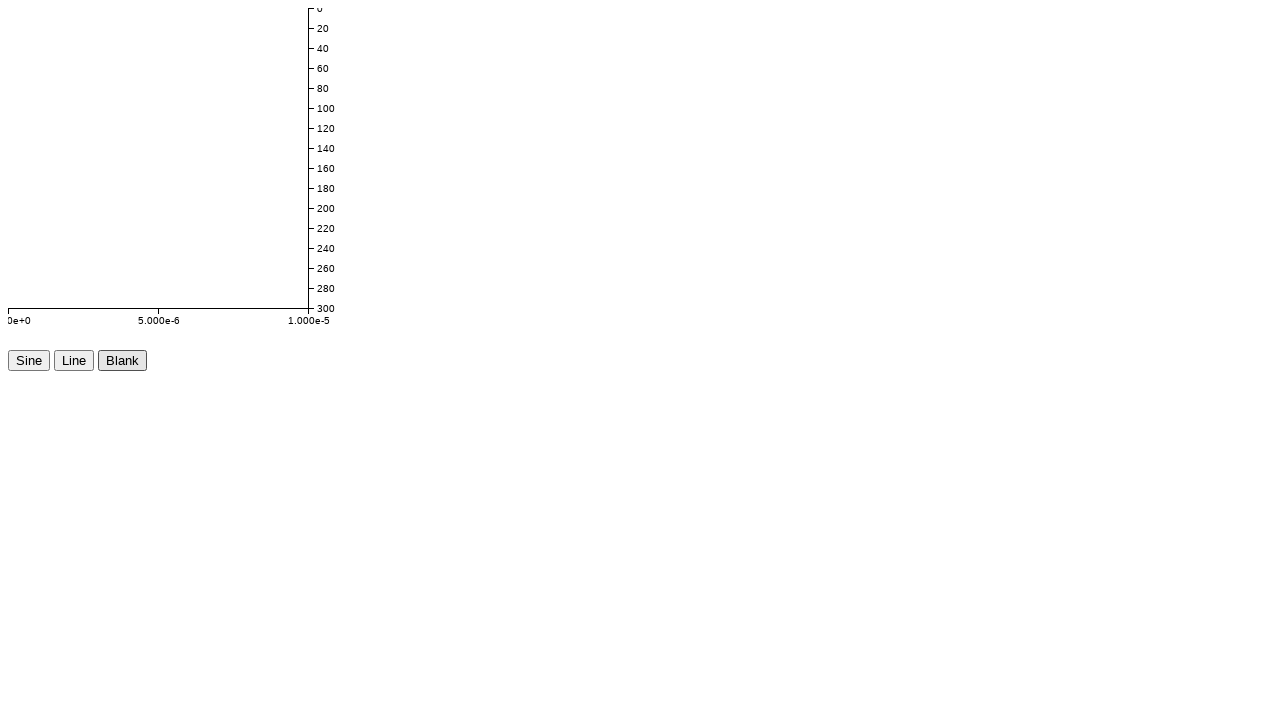

Waited 370ms after blank button click
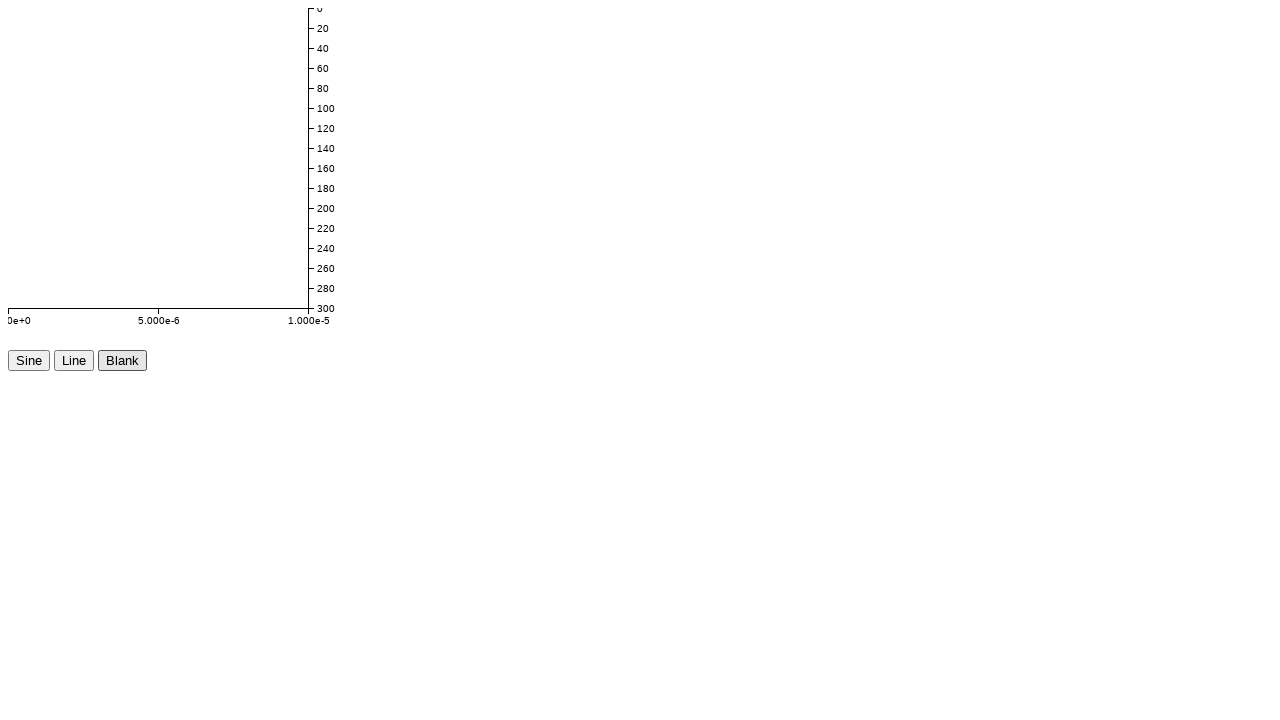

Clicked blank button (iteration 39/50) at (122, 360) on internal:testid=[data-testid="btn-blank"s]
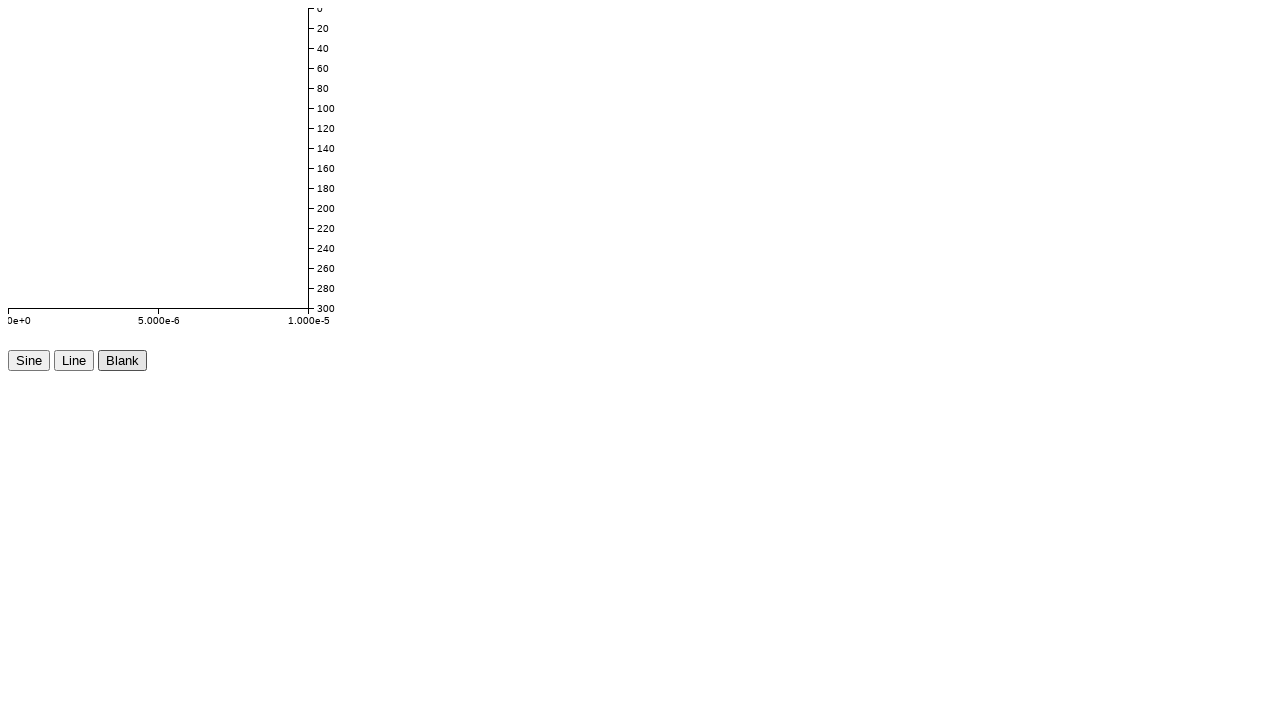

Waited 380ms after blank button click
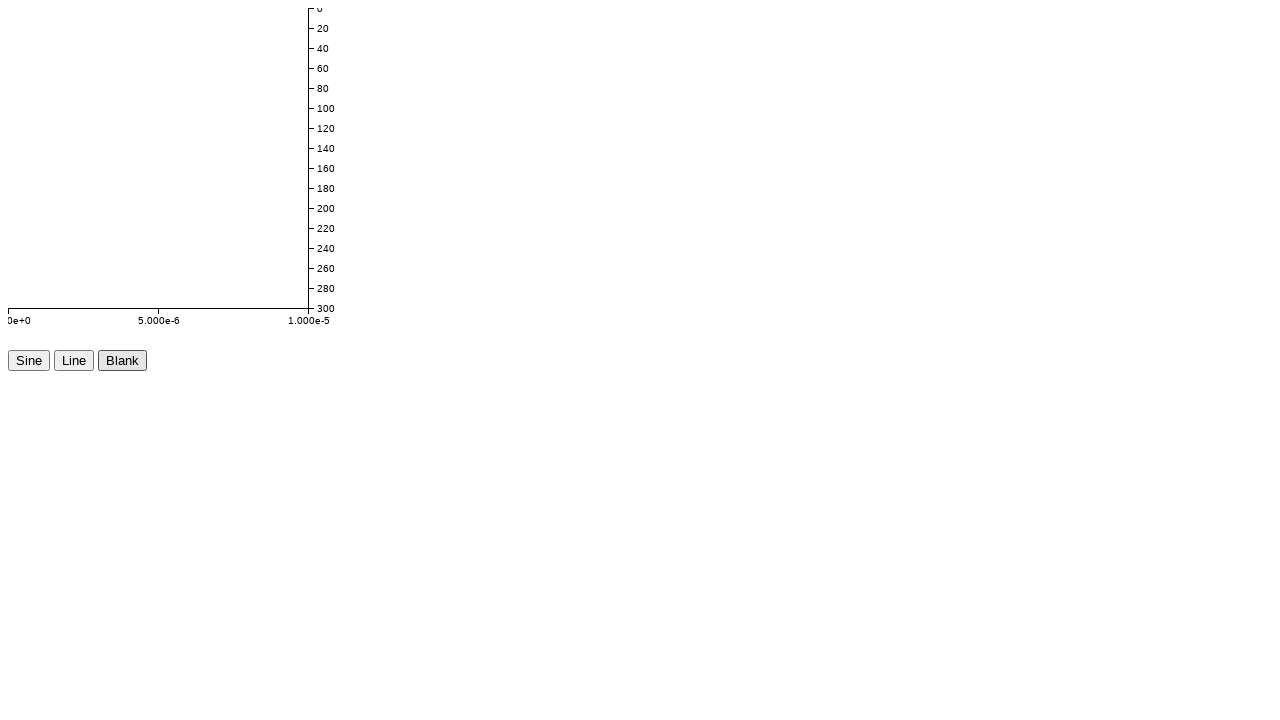

Clicked blank button (iteration 40/50) at (122, 360) on internal:testid=[data-testid="btn-blank"s]
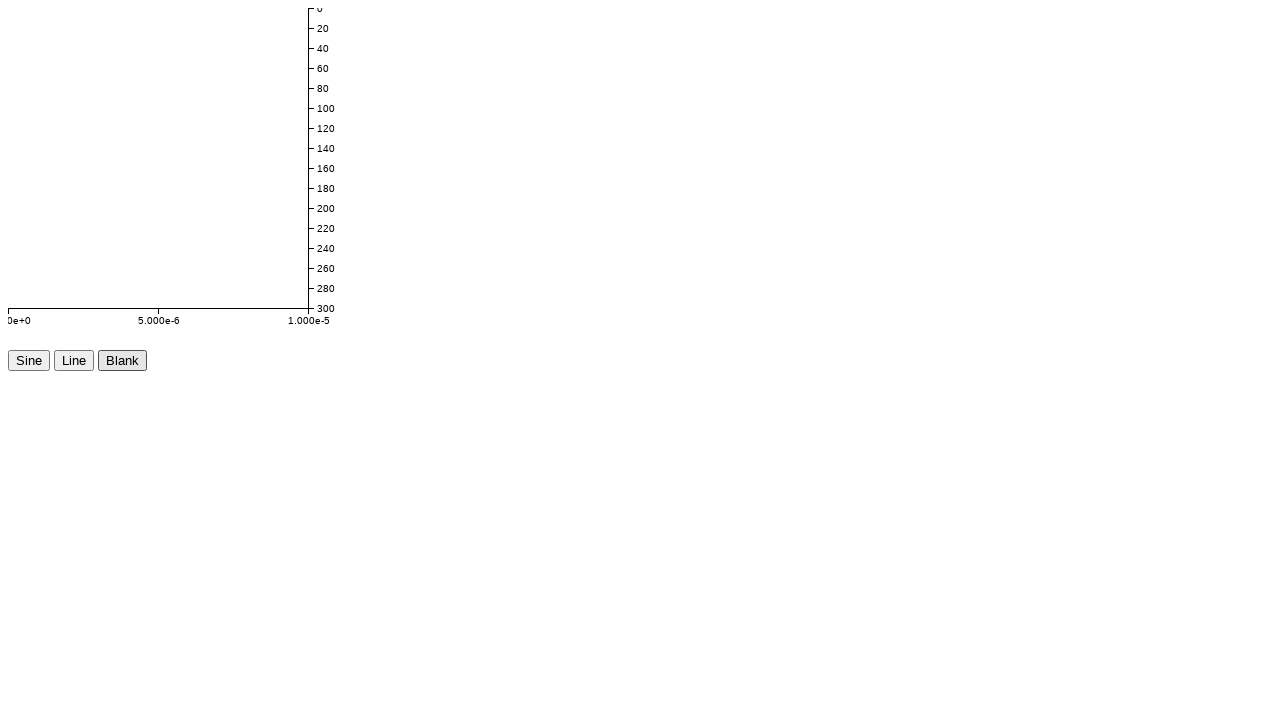

Waited 390ms after blank button click
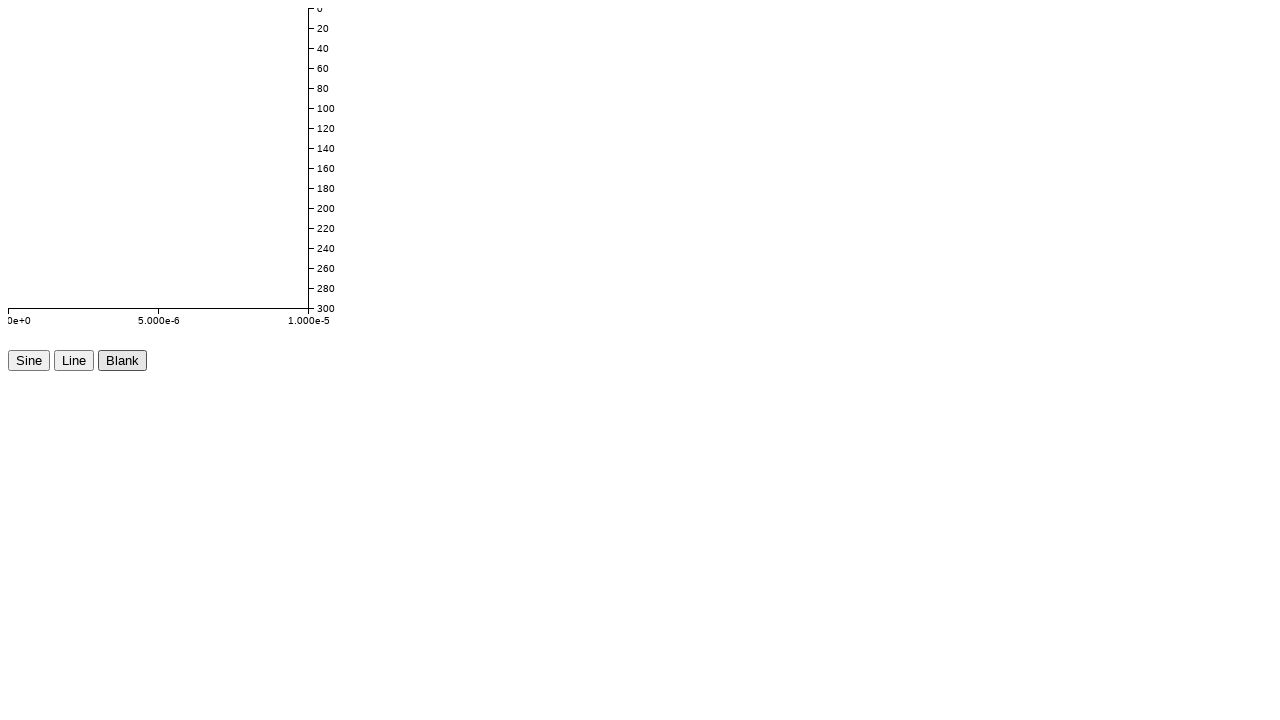

Clicked blank button (iteration 41/50) at (122, 360) on internal:testid=[data-testid="btn-blank"s]
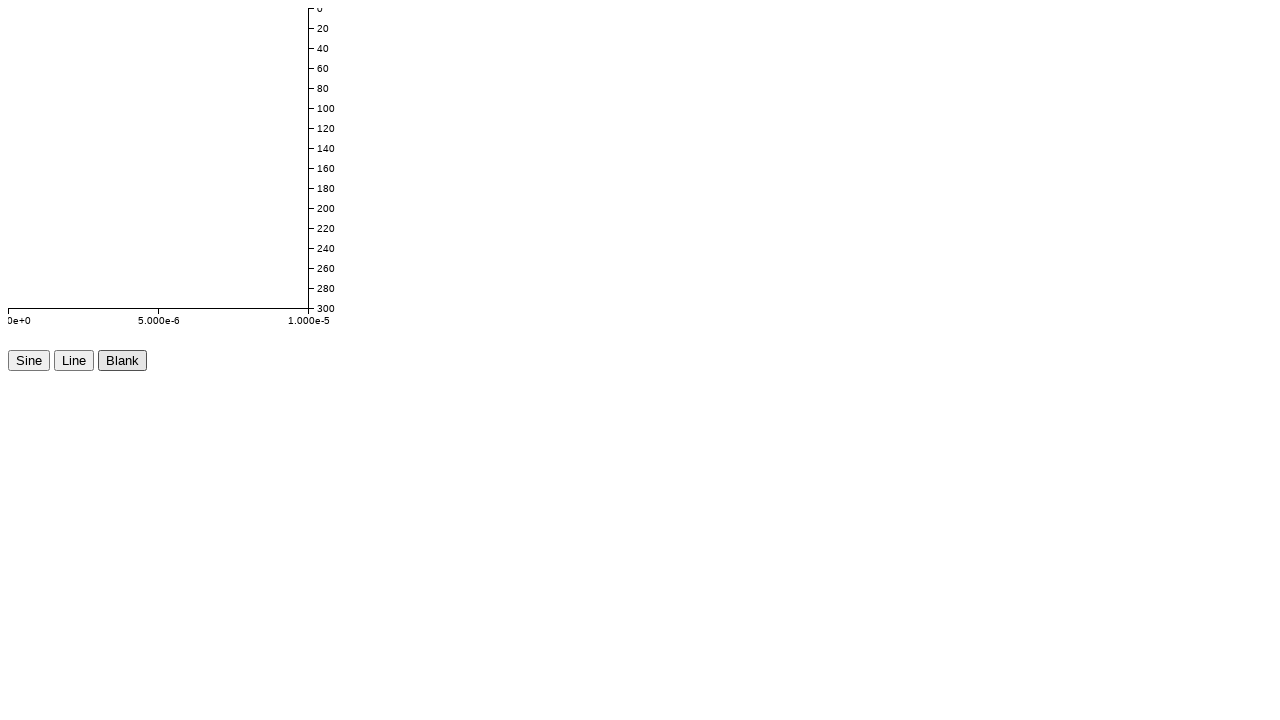

Waited 400ms after blank button click
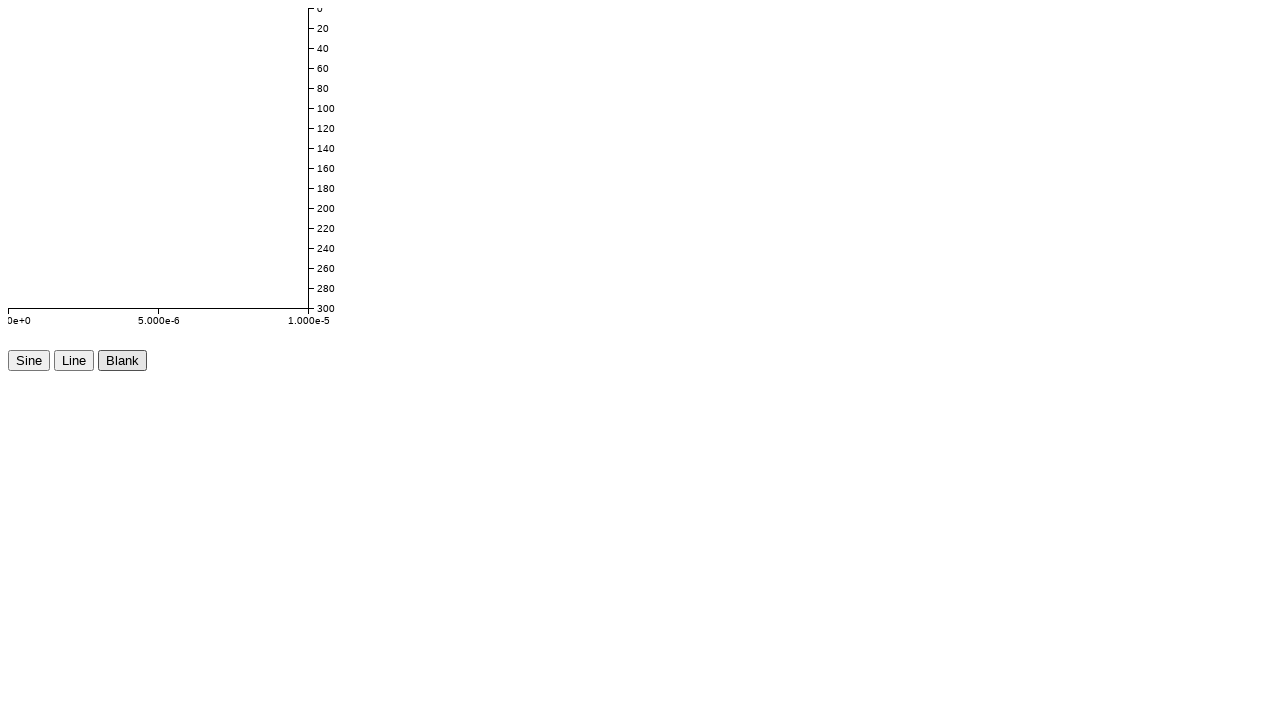

Clicked blank button (iteration 42/50) at (122, 360) on internal:testid=[data-testid="btn-blank"s]
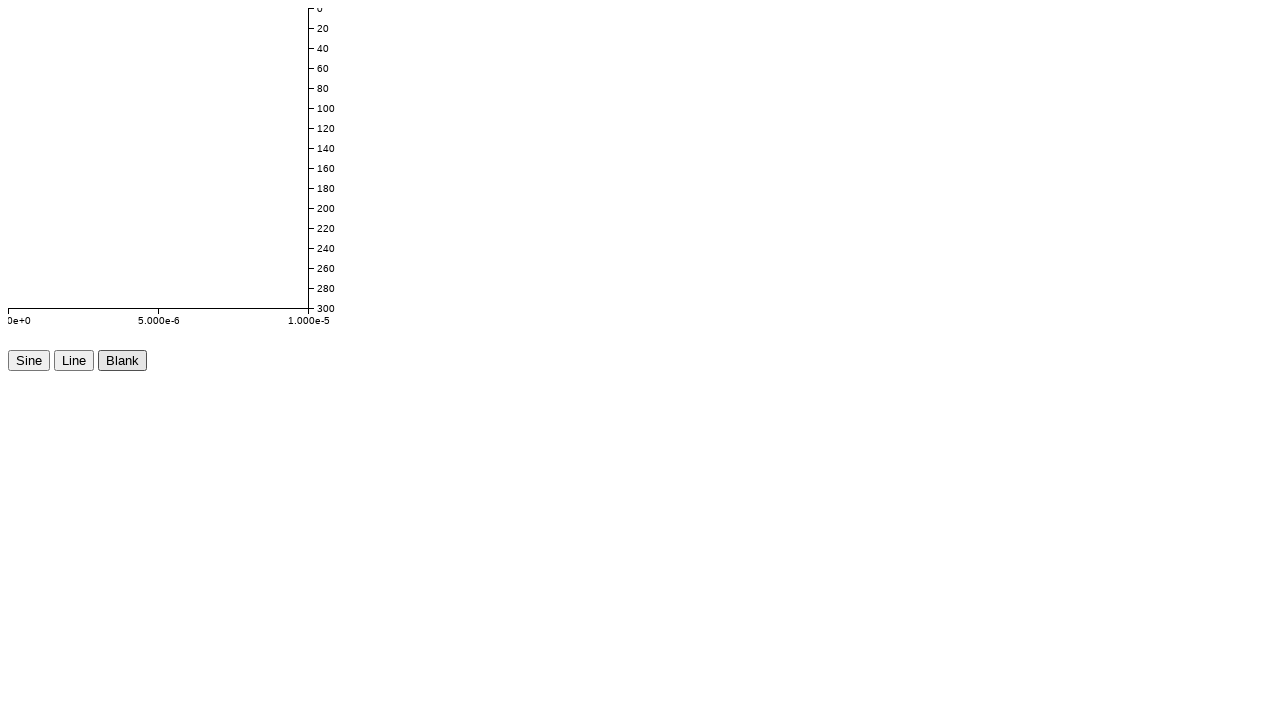

Waited 410ms after blank button click
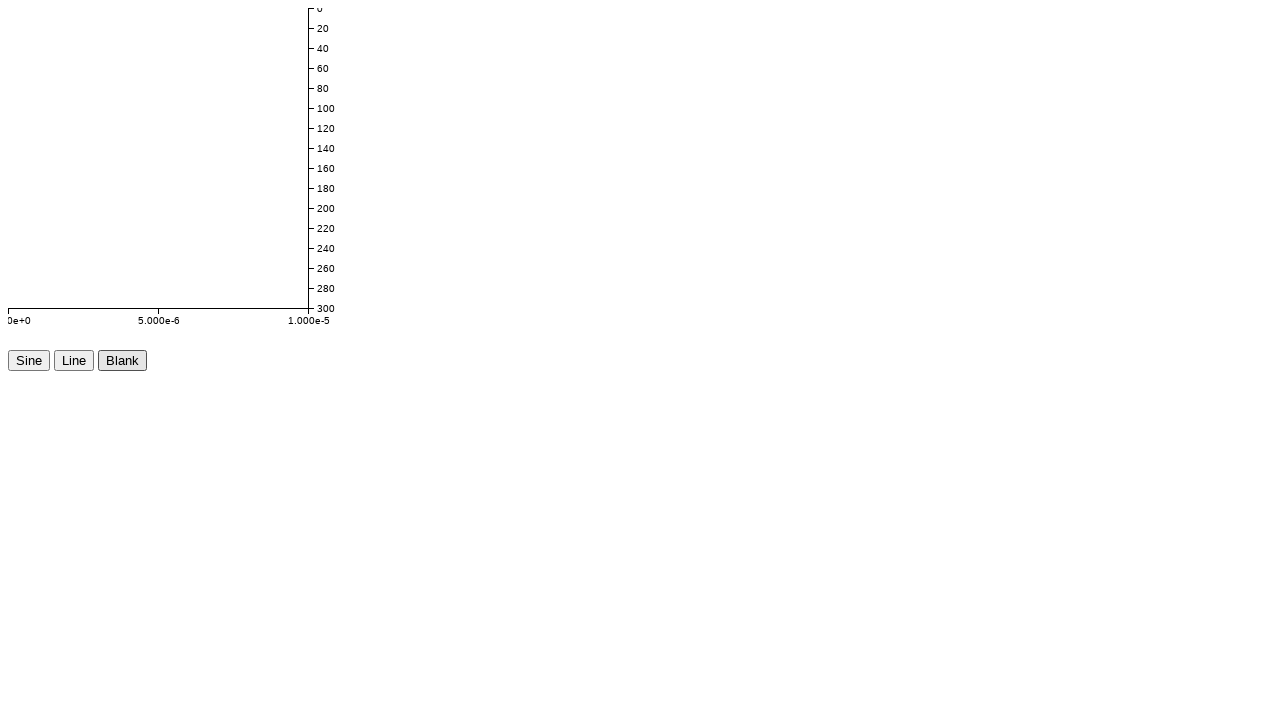

Clicked blank button (iteration 43/50) at (122, 360) on internal:testid=[data-testid="btn-blank"s]
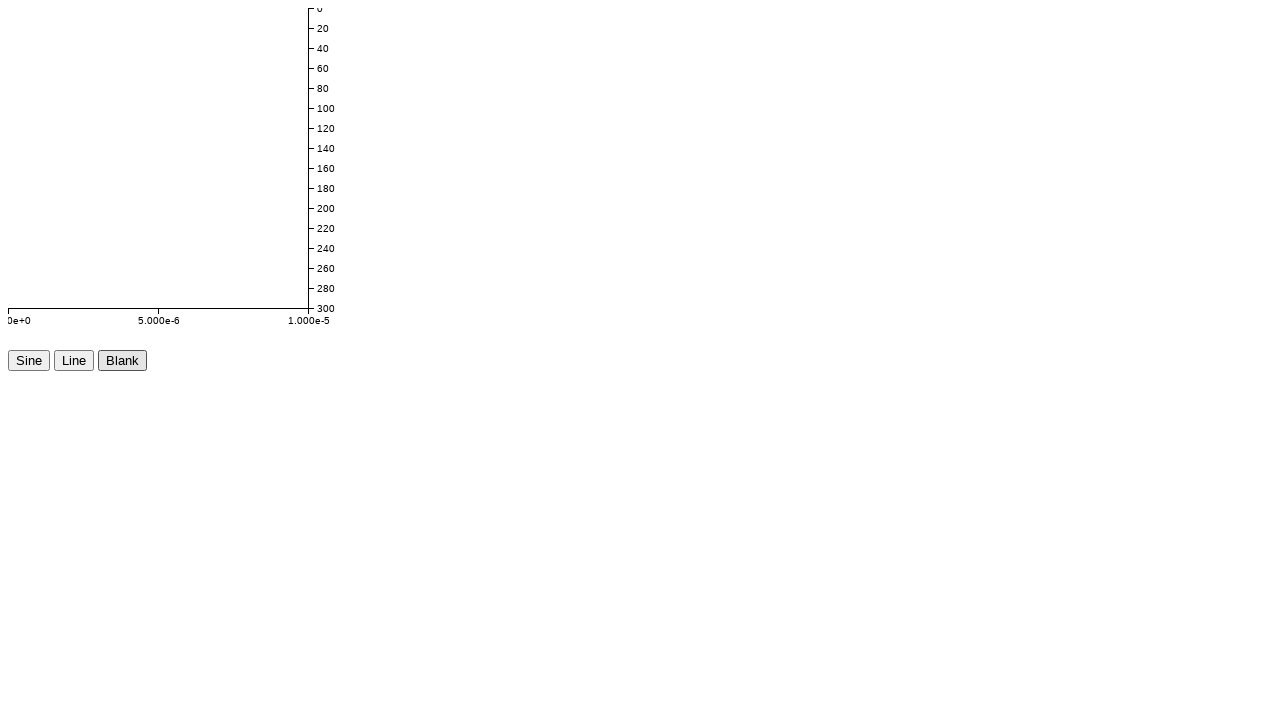

Waited 420ms after blank button click
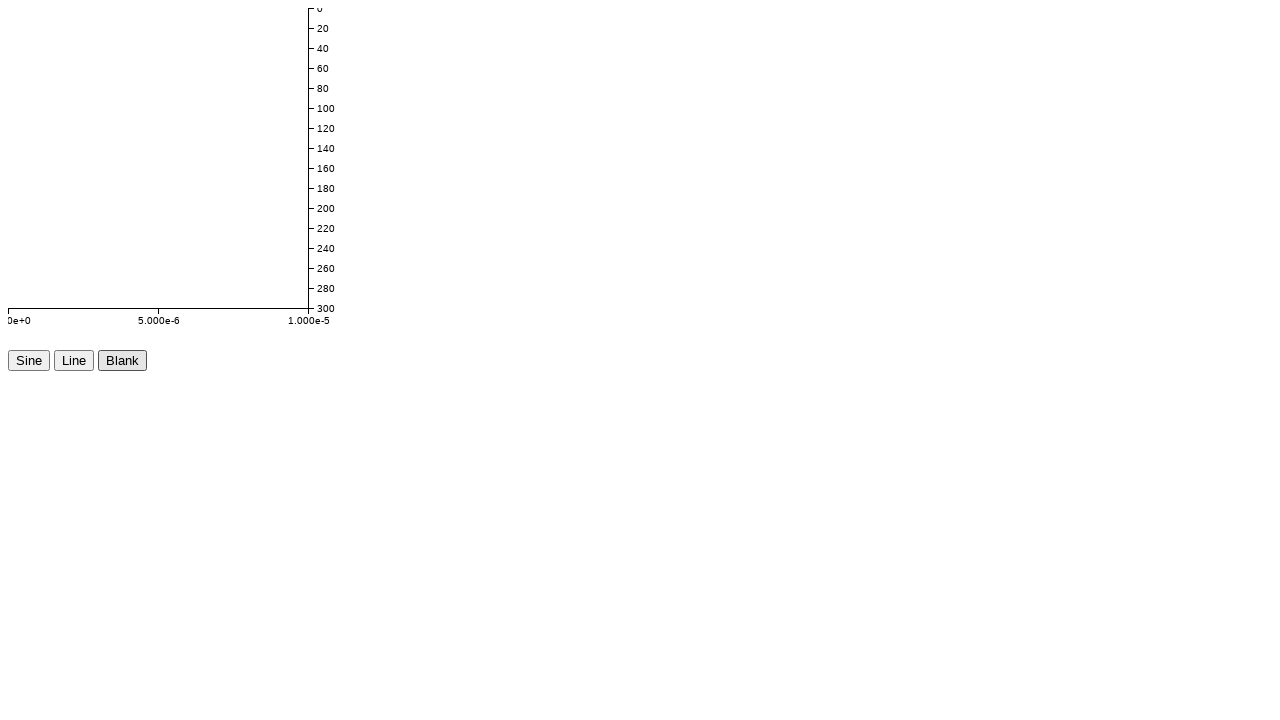

Clicked blank button (iteration 44/50) at (122, 360) on internal:testid=[data-testid="btn-blank"s]
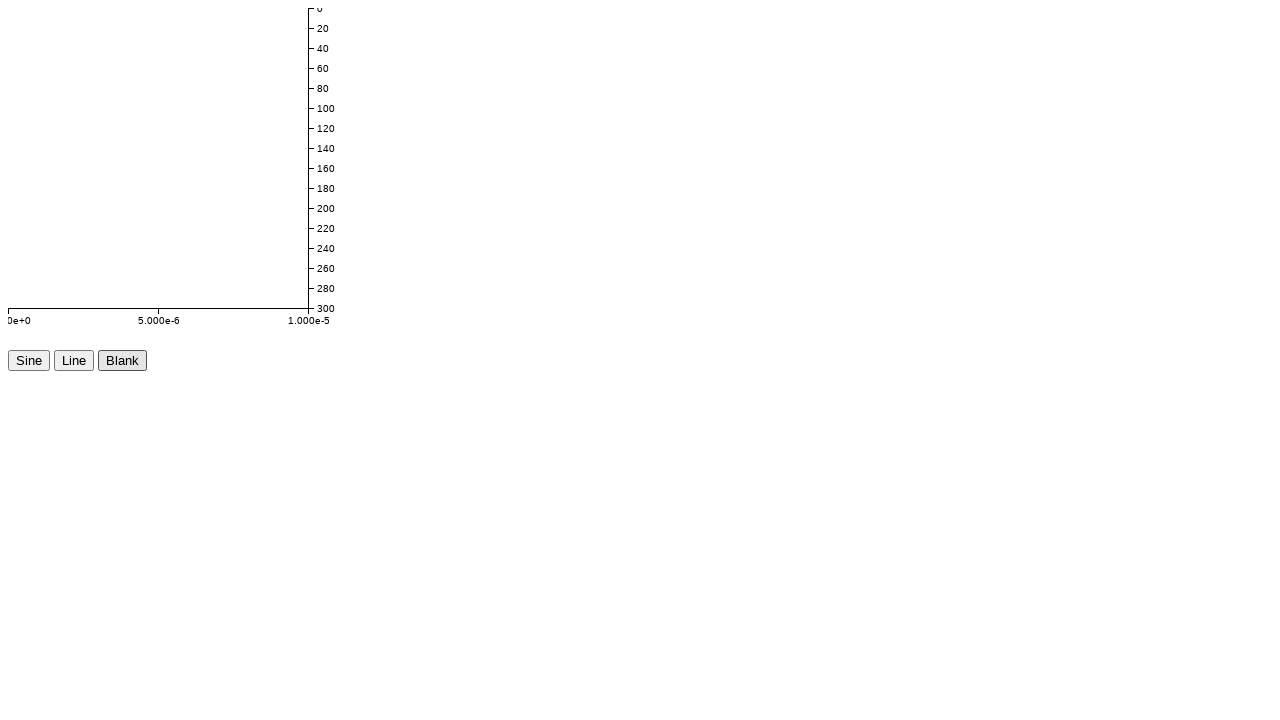

Waited 430ms after blank button click
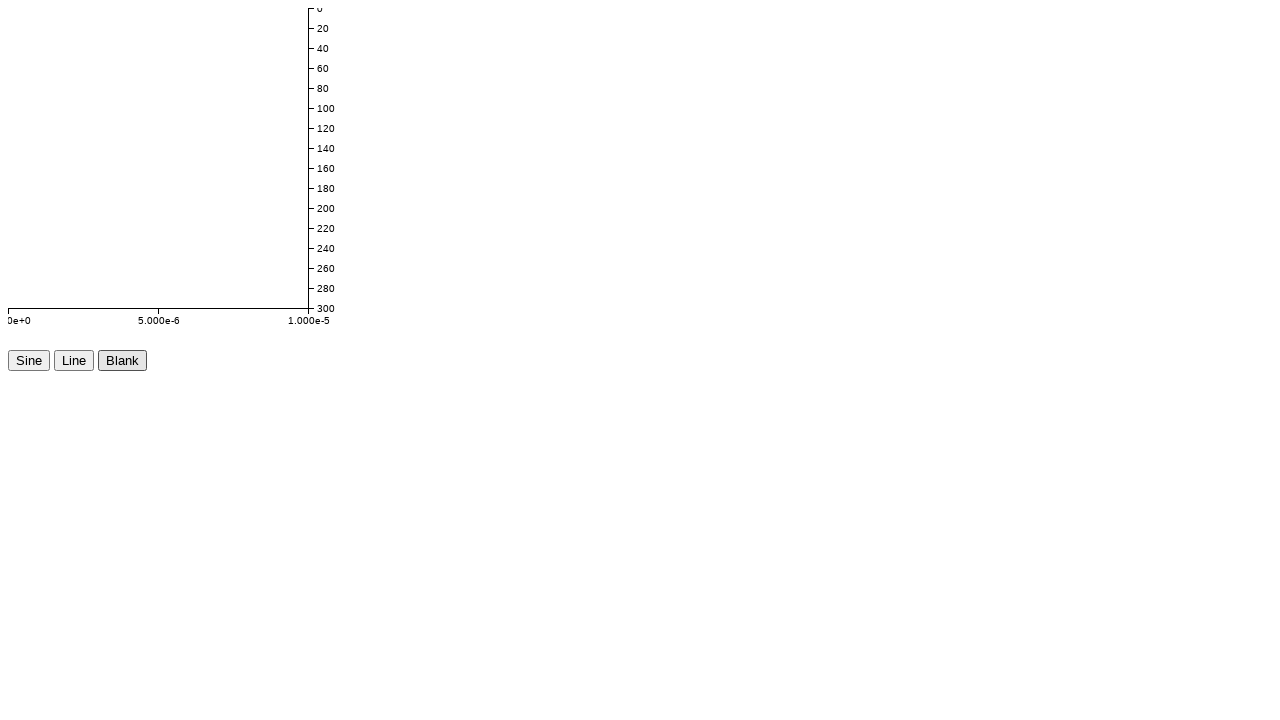

Clicked blank button (iteration 45/50) at (122, 360) on internal:testid=[data-testid="btn-blank"s]
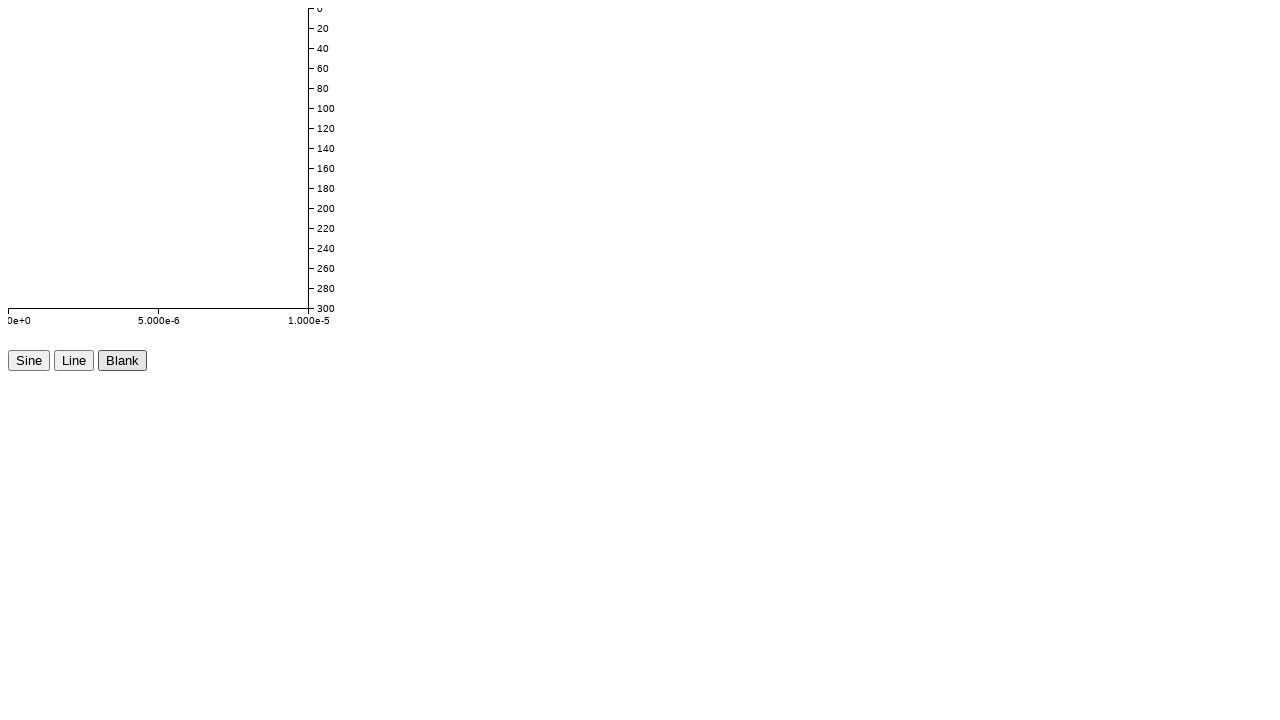

Waited 440ms after blank button click
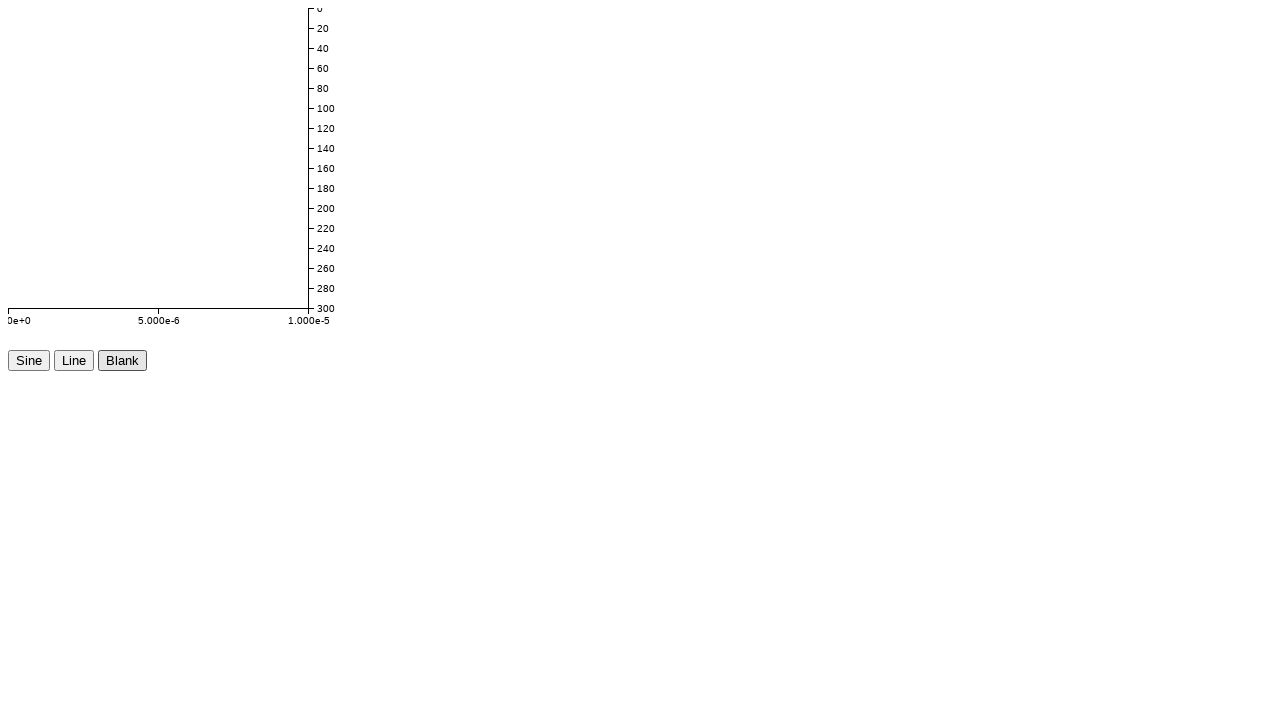

Clicked blank button (iteration 46/50) at (122, 360) on internal:testid=[data-testid="btn-blank"s]
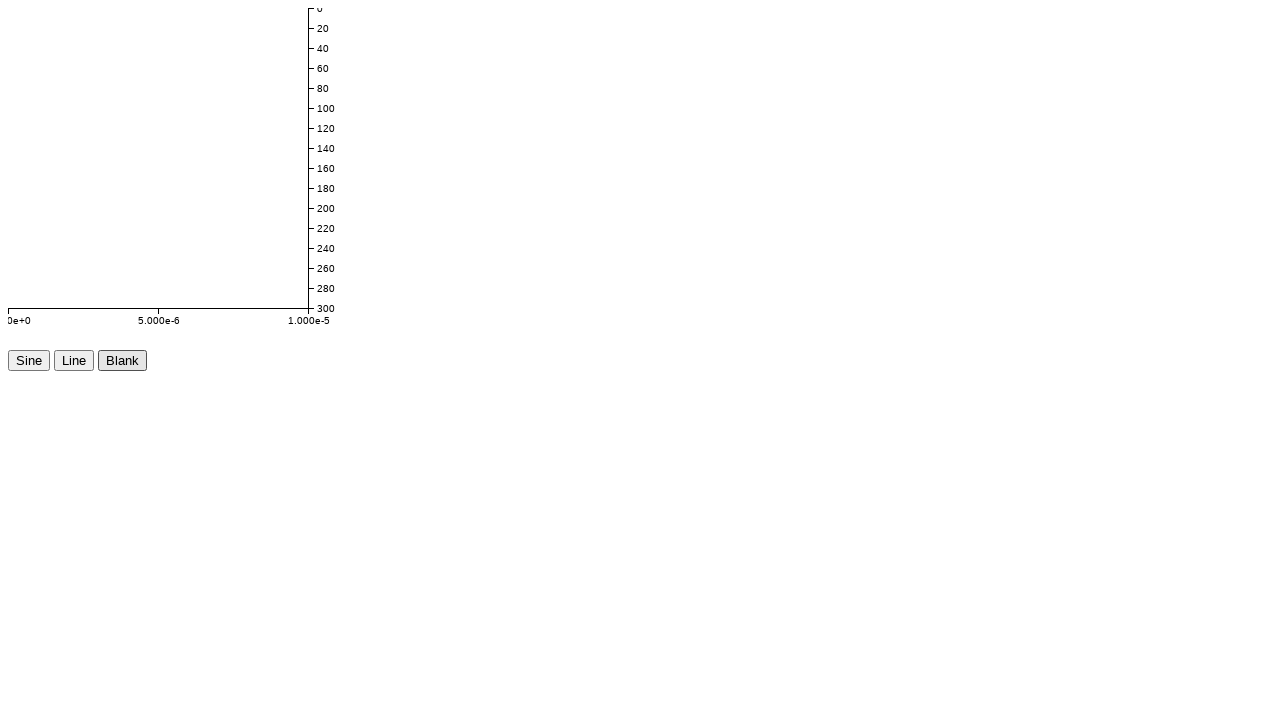

Waited 450ms after blank button click
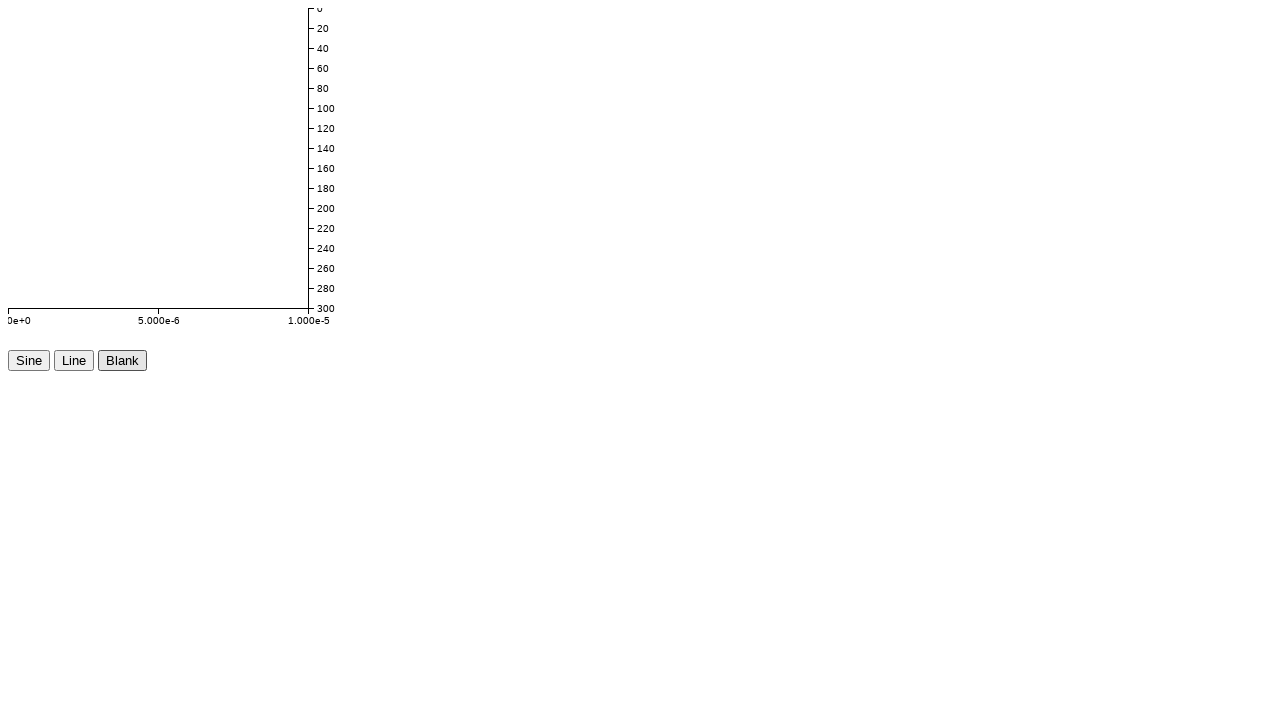

Clicked blank button (iteration 47/50) at (122, 360) on internal:testid=[data-testid="btn-blank"s]
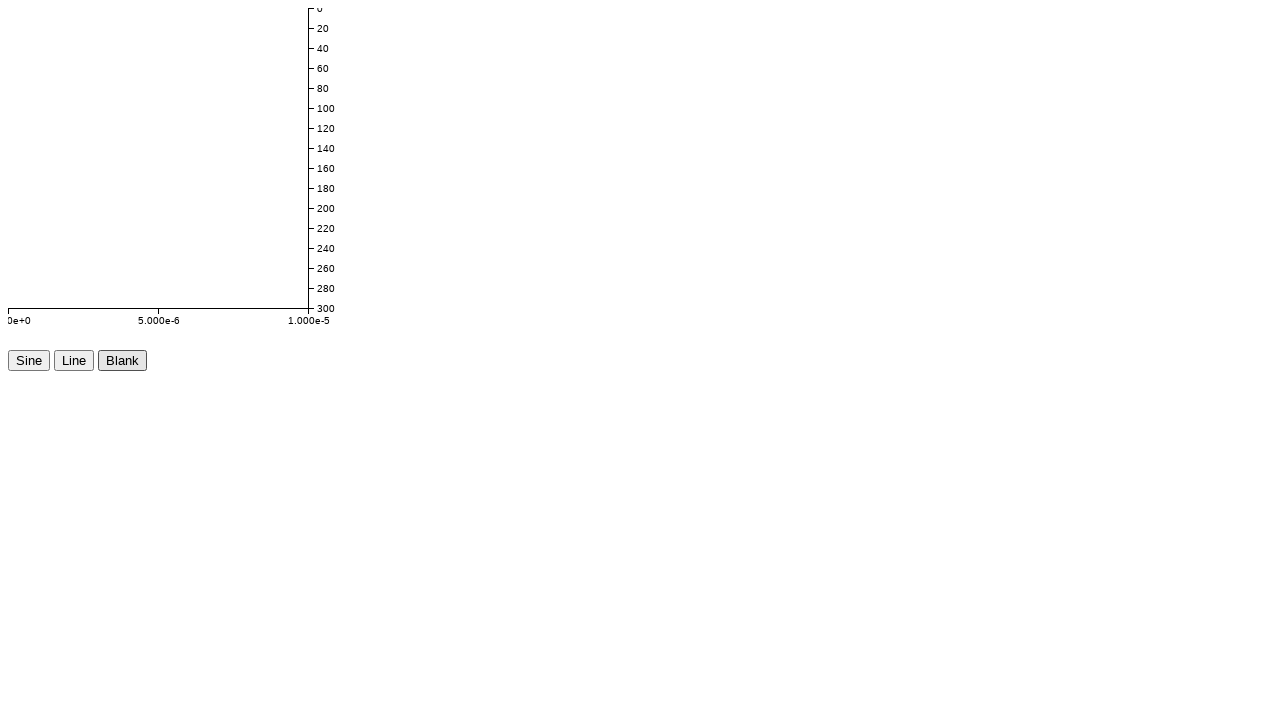

Waited 460ms after blank button click
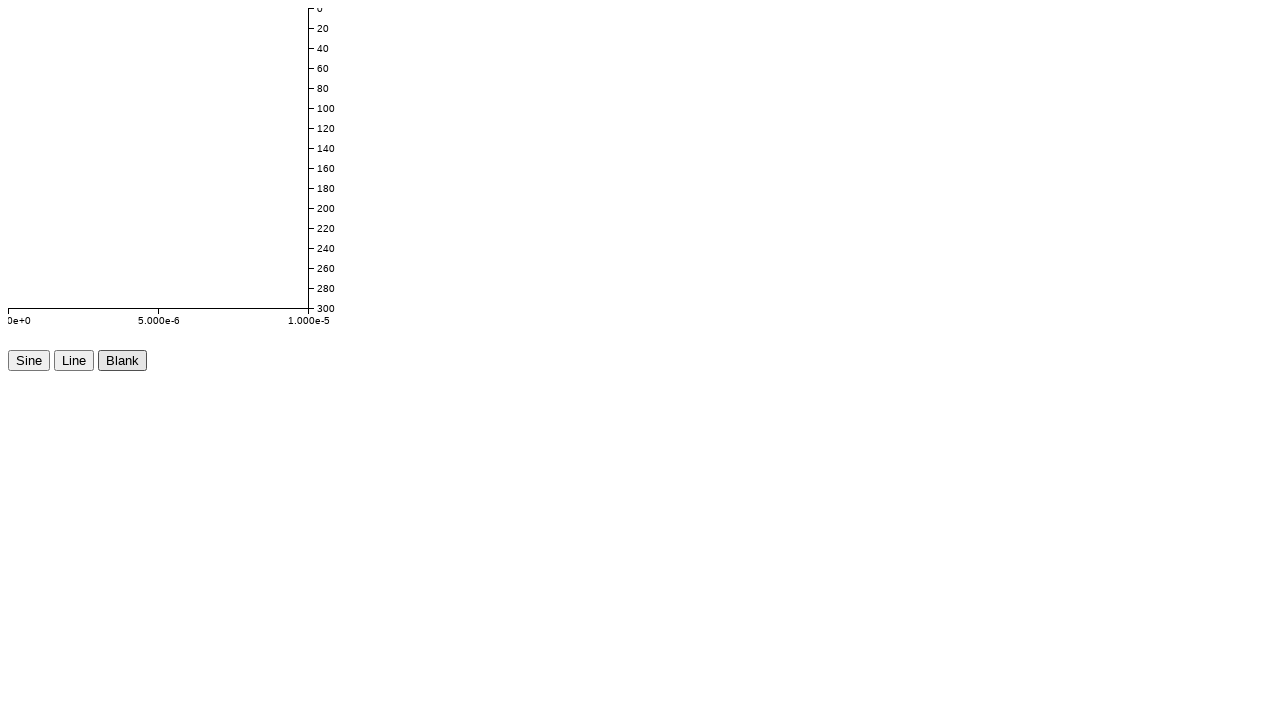

Clicked blank button (iteration 48/50) at (122, 360) on internal:testid=[data-testid="btn-blank"s]
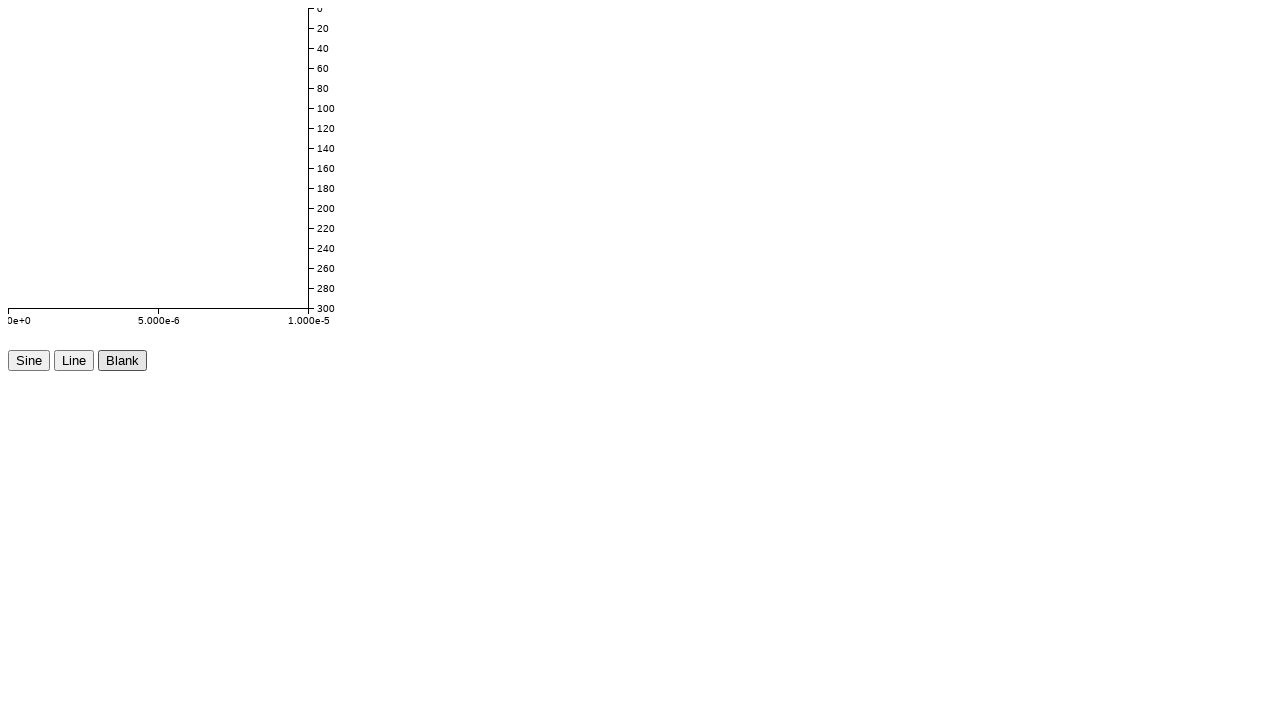

Waited 470ms after blank button click
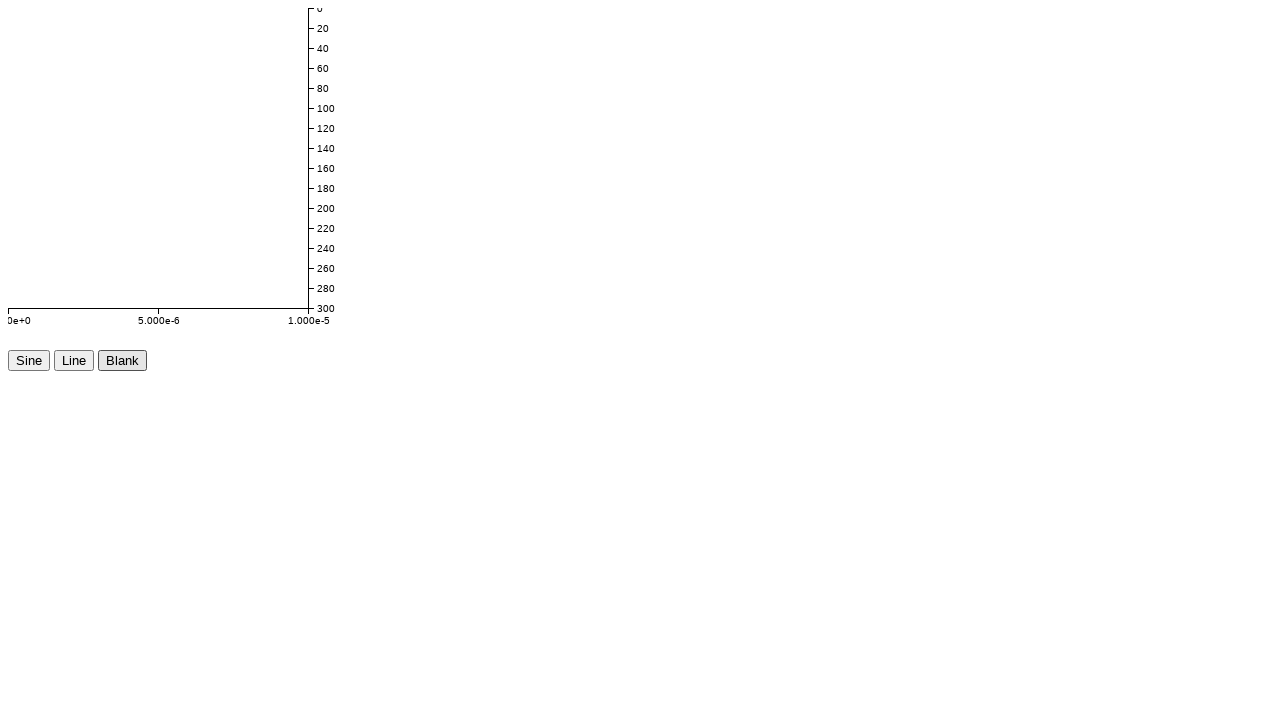

Clicked blank button (iteration 49/50) at (122, 360) on internal:testid=[data-testid="btn-blank"s]
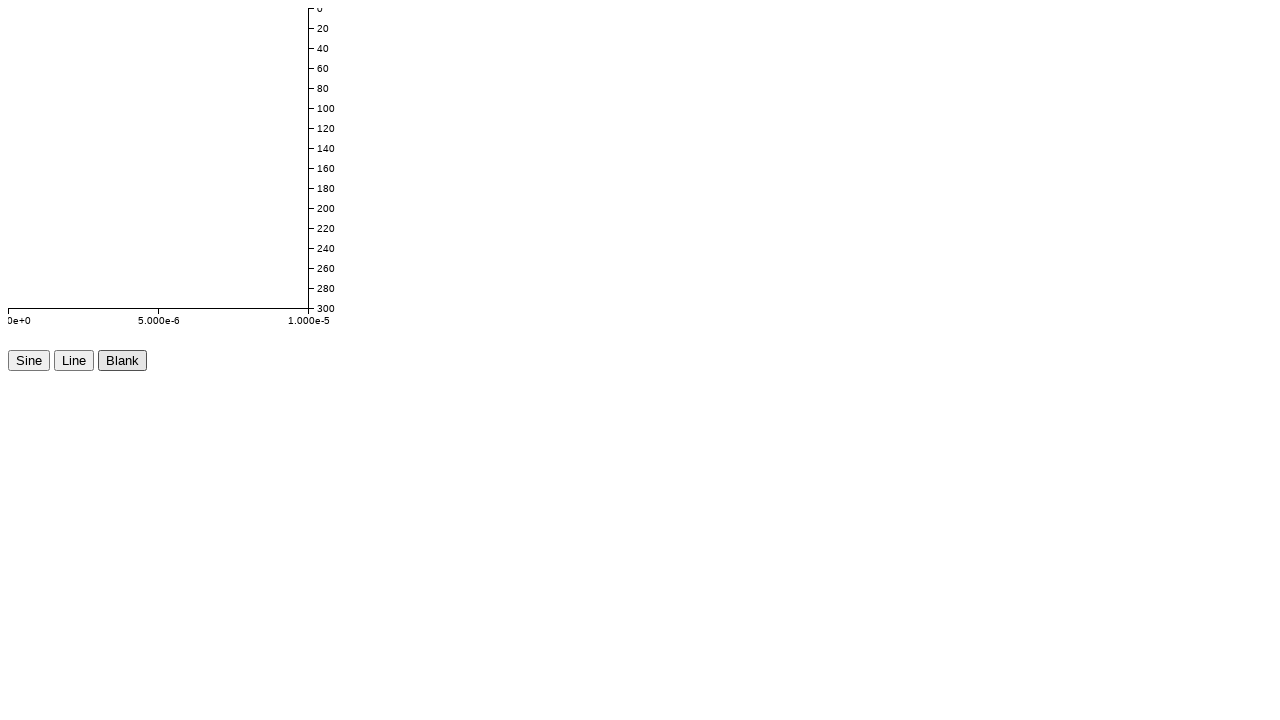

Waited 480ms after blank button click
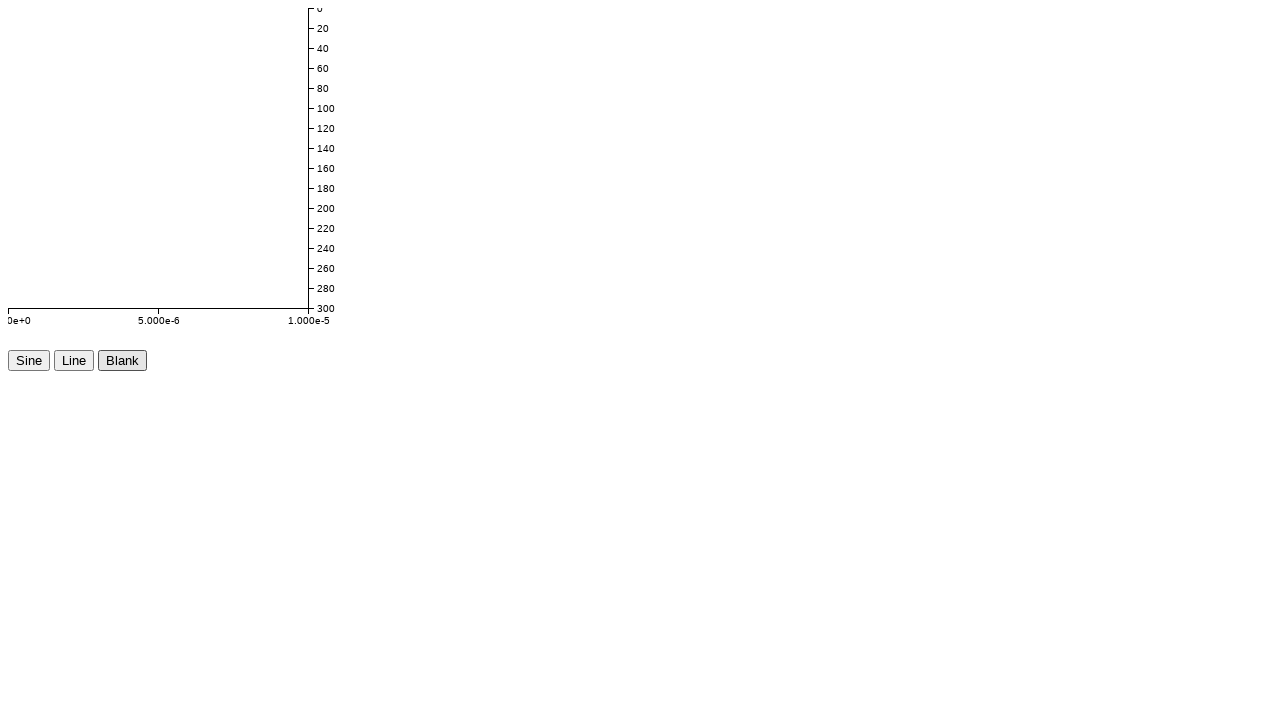

Clicked blank button (iteration 50/50) at (122, 360) on internal:testid=[data-testid="btn-blank"s]
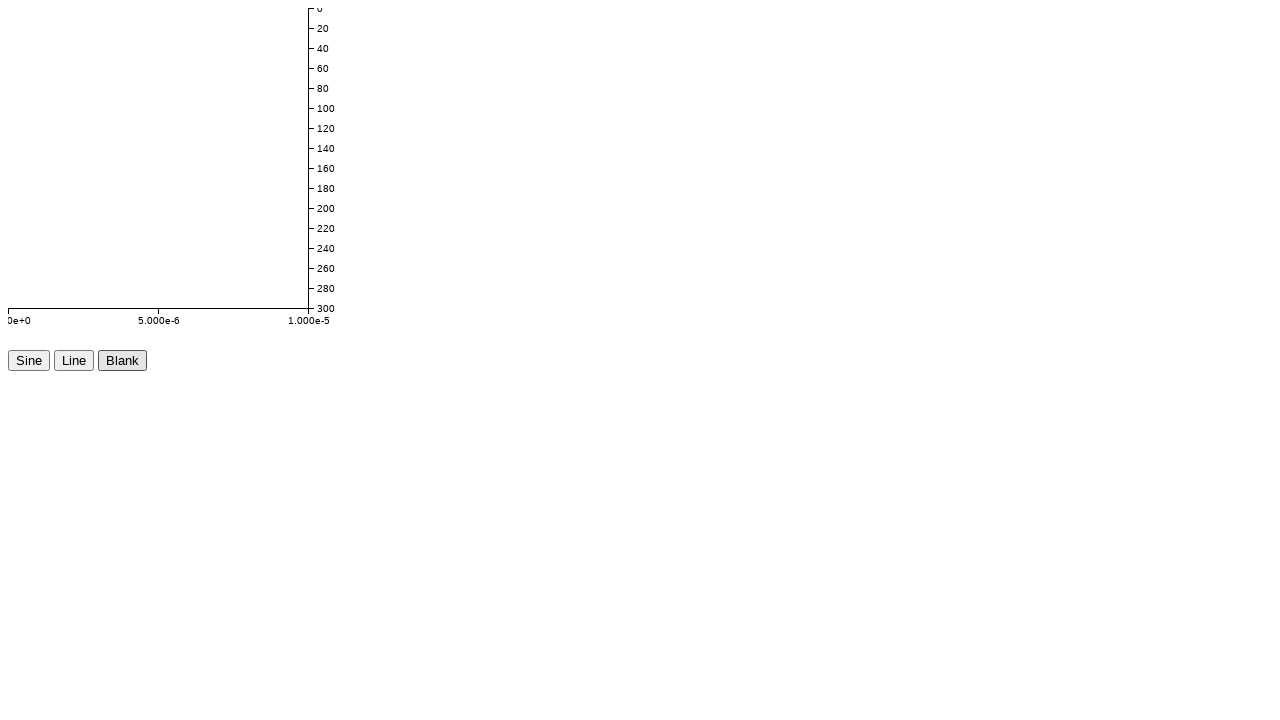

Waited 490ms after blank button click
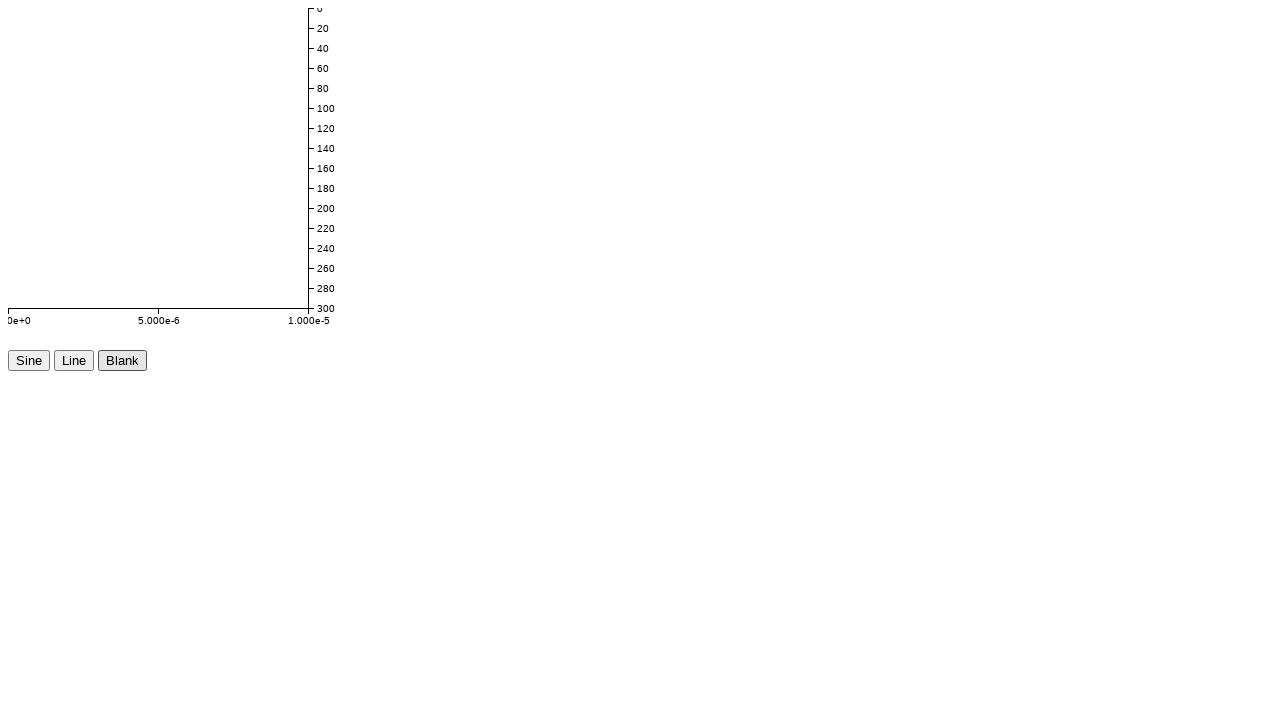

Plot element is now visible and loaded
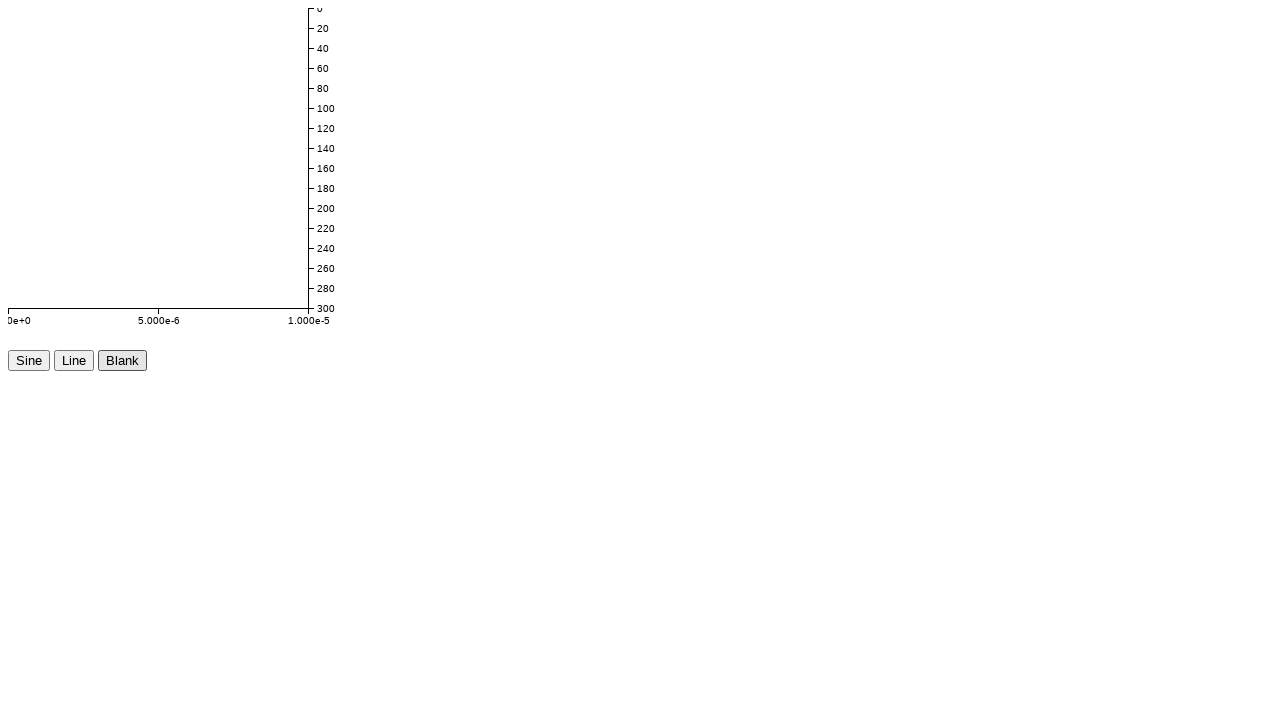

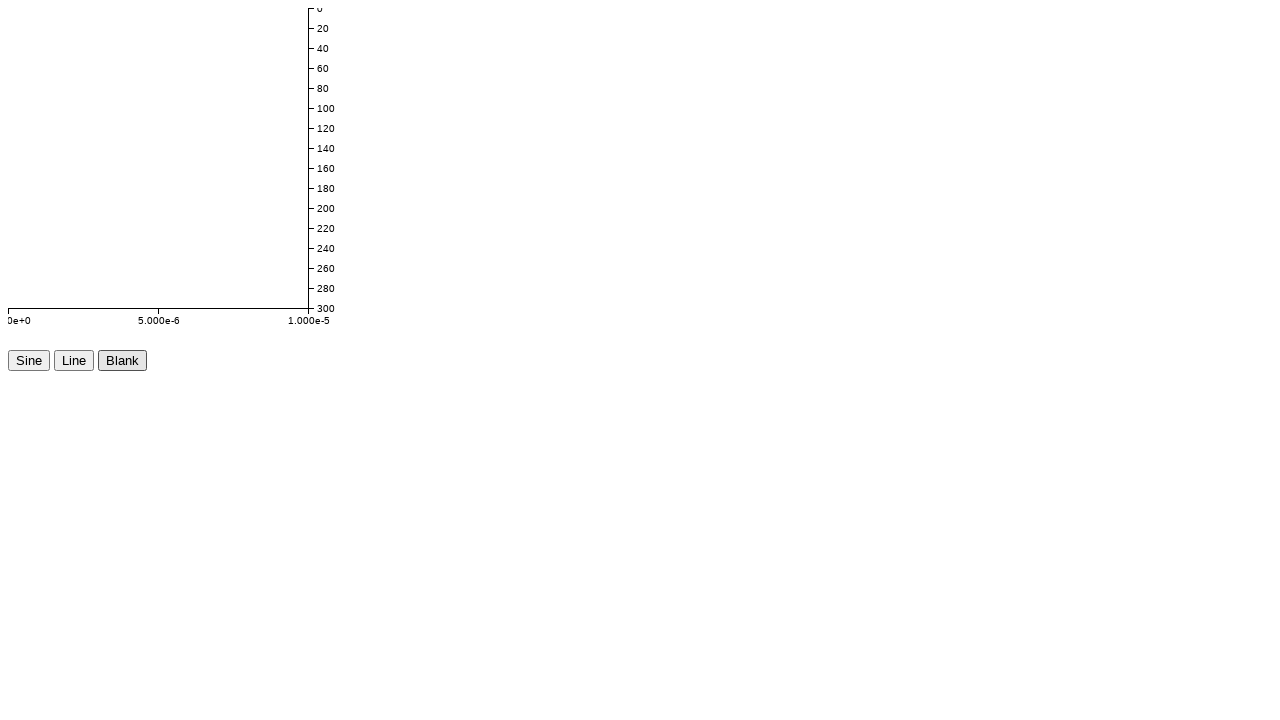